Navigates to a company's financial page, expands all collapsible sections by clicking buttons, and verifies that financial data is displayed

Starting URL: https://www.screener.in/company/INFY/consolidated/

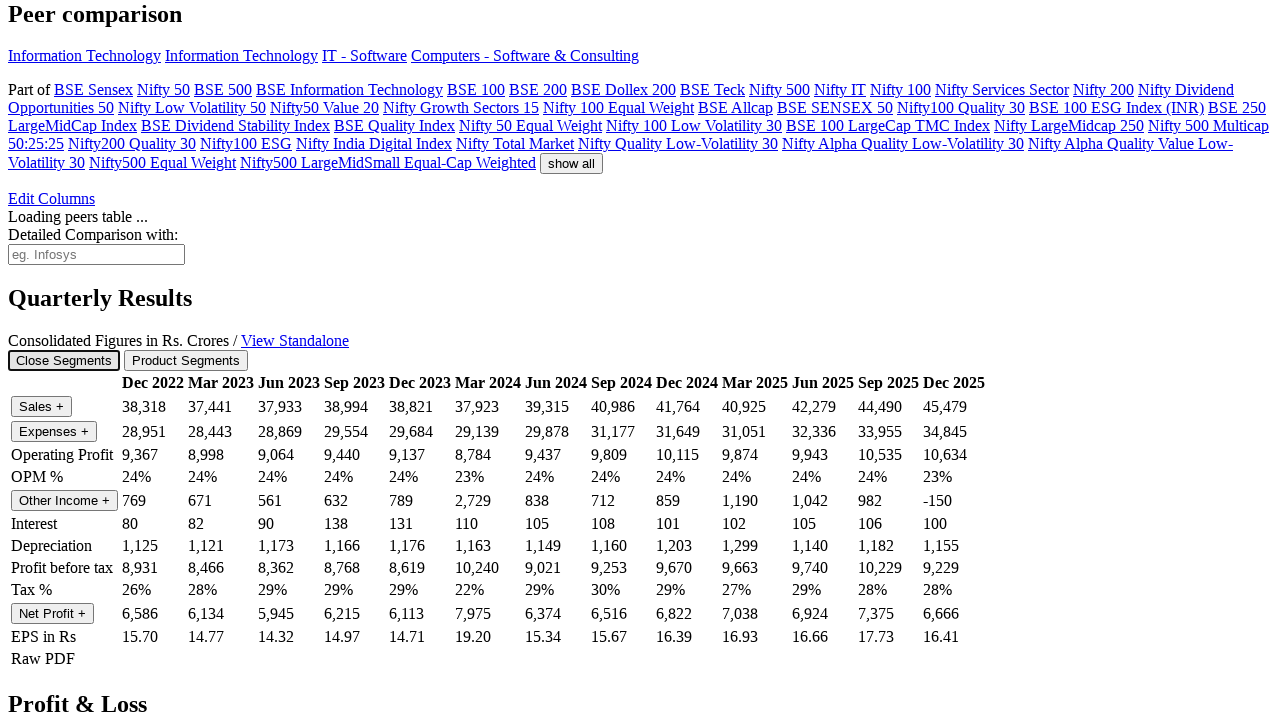

Waited for tbody elements to load on the financial page
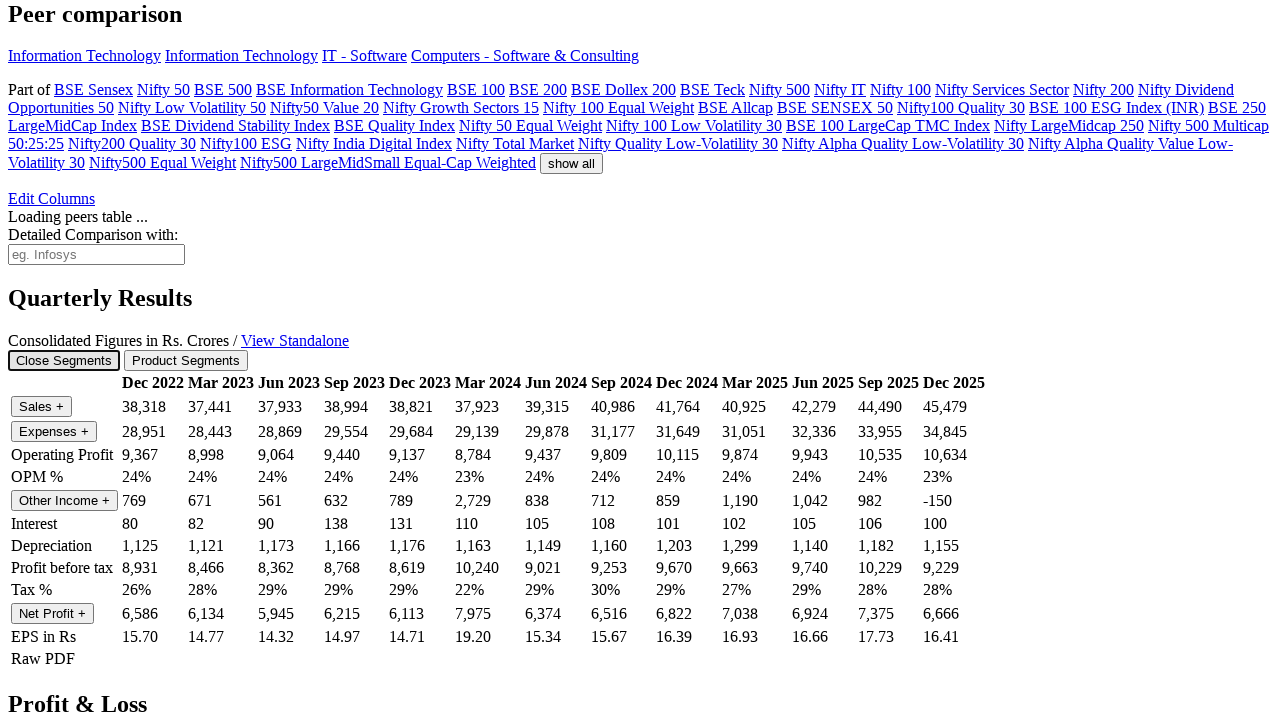

Located all tbody elements containing financial data
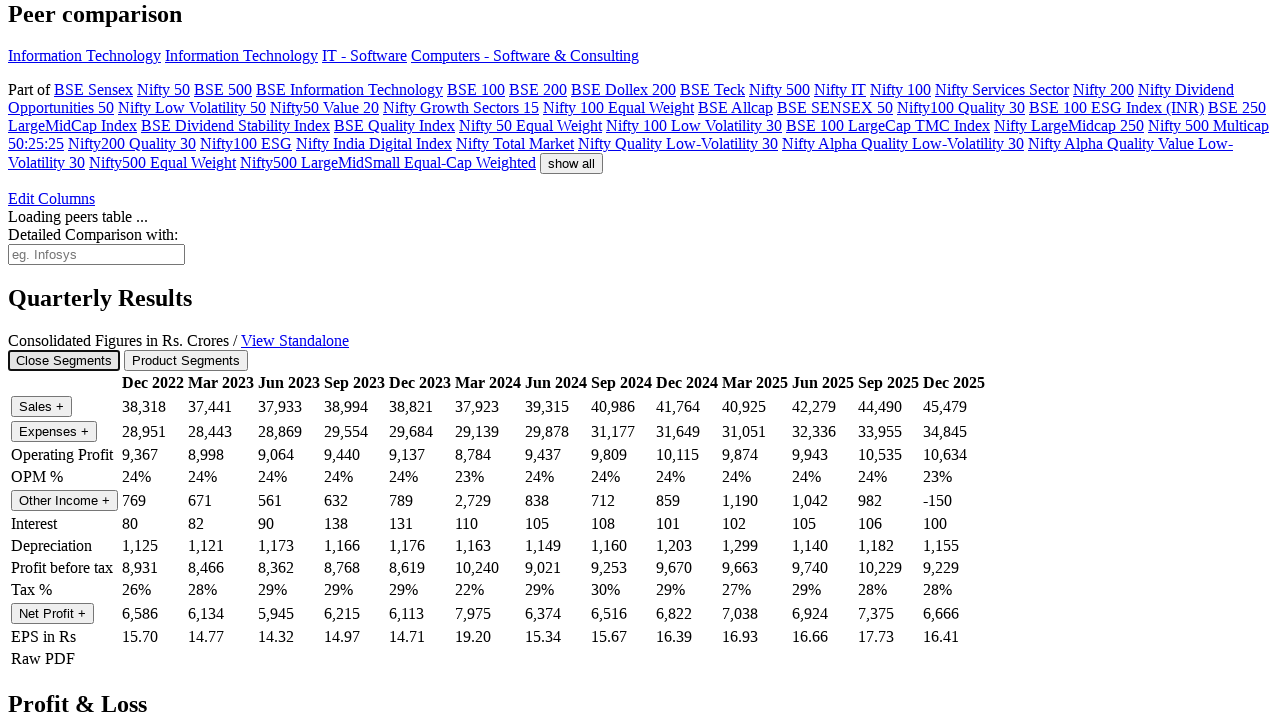

Clicked expand button to reveal collapsible section
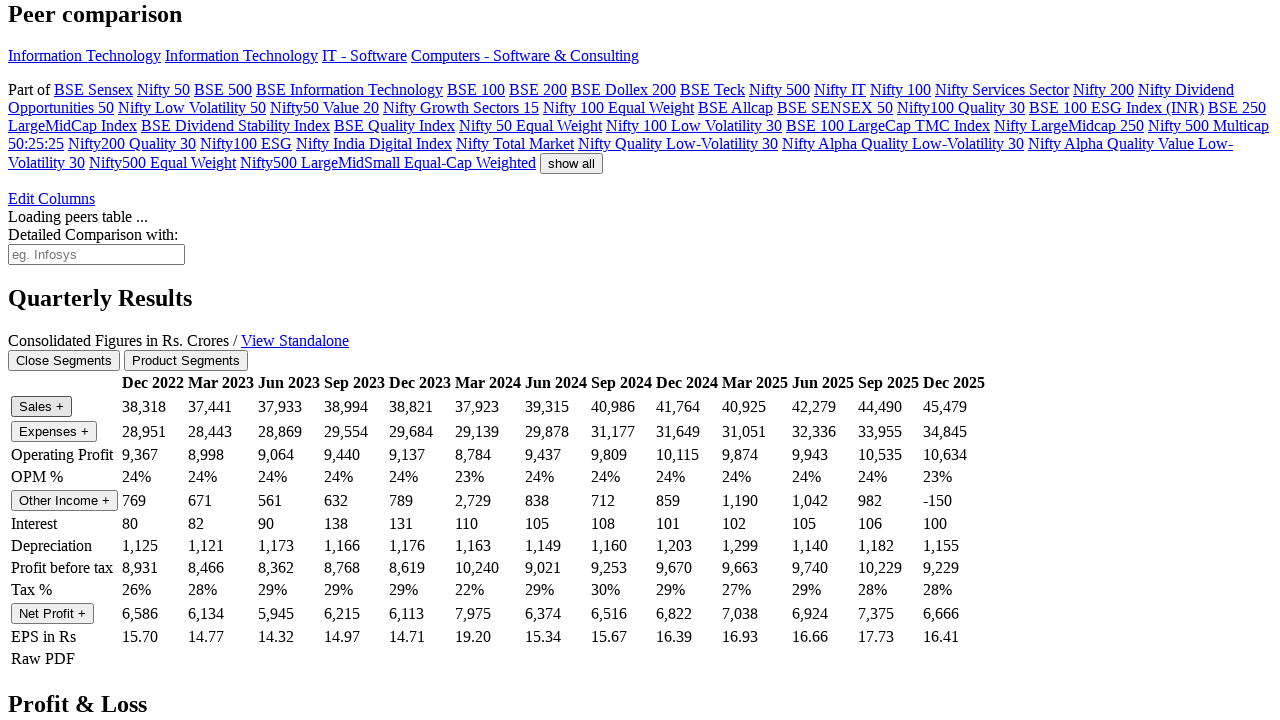

Clicked expand button to reveal collapsible section
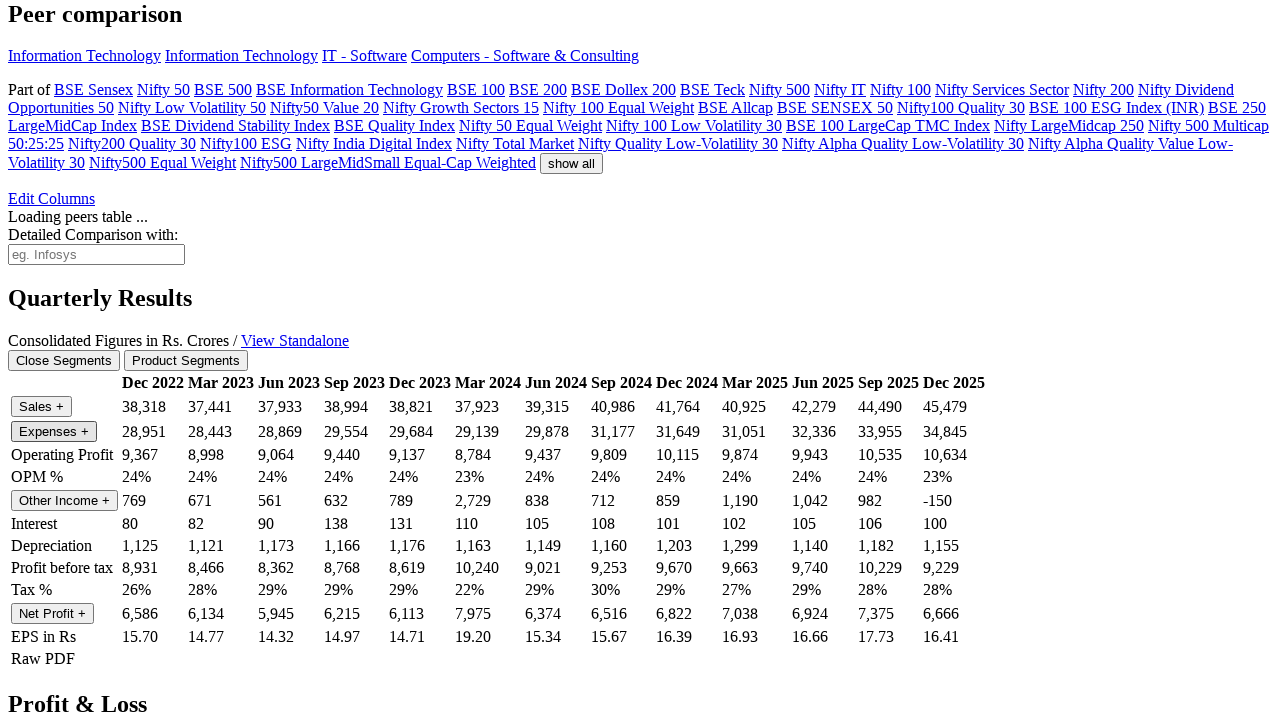

Clicked expand button to reveal collapsible section
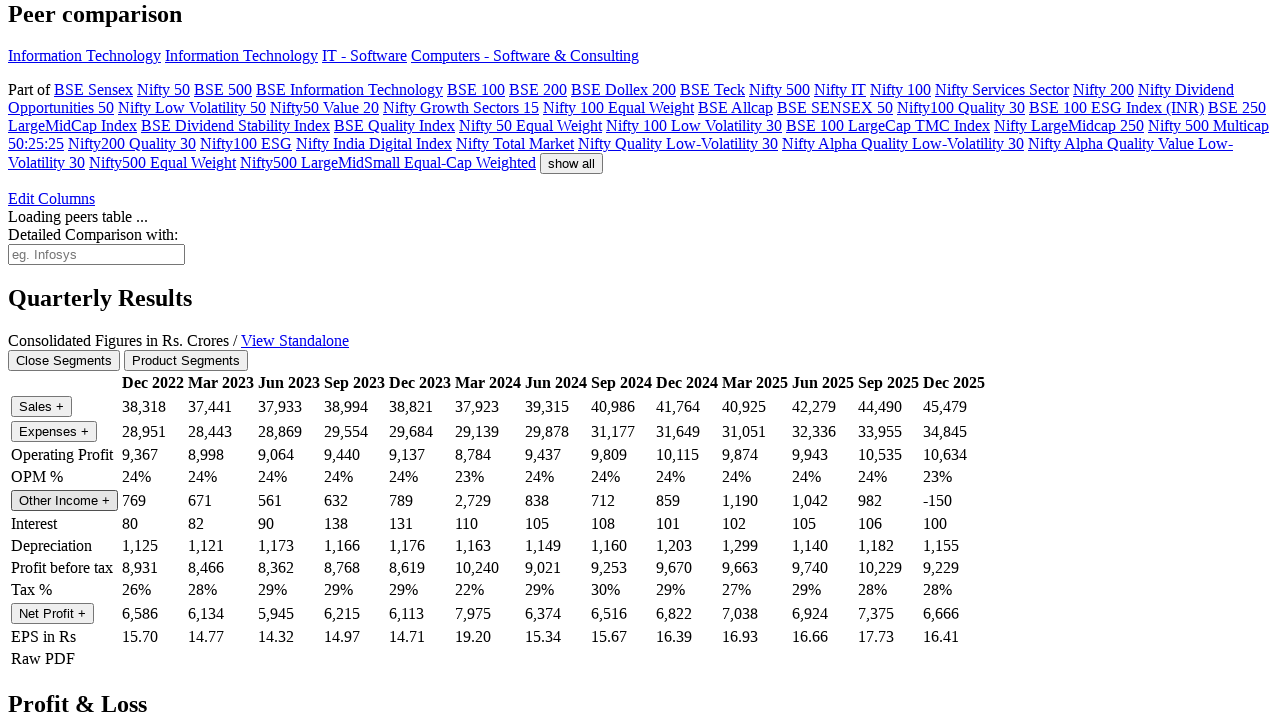

Clicked expand button to reveal collapsible section
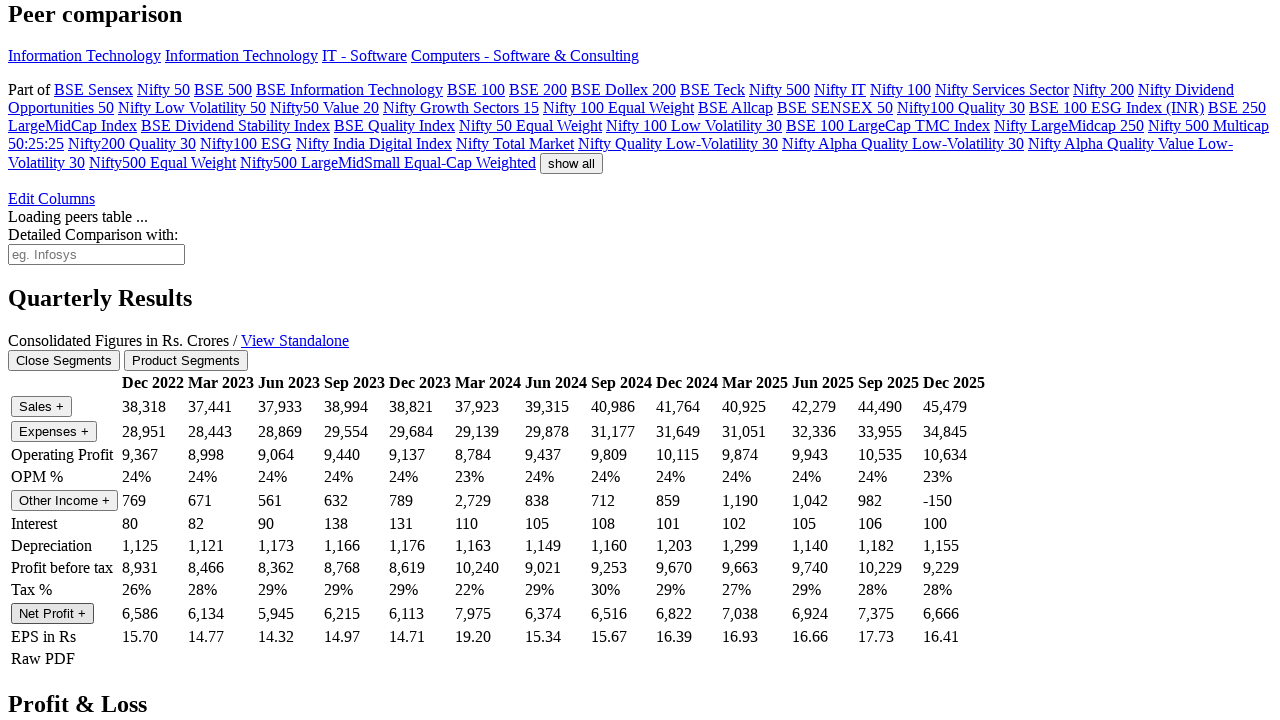

Clicked expand button to reveal collapsible section
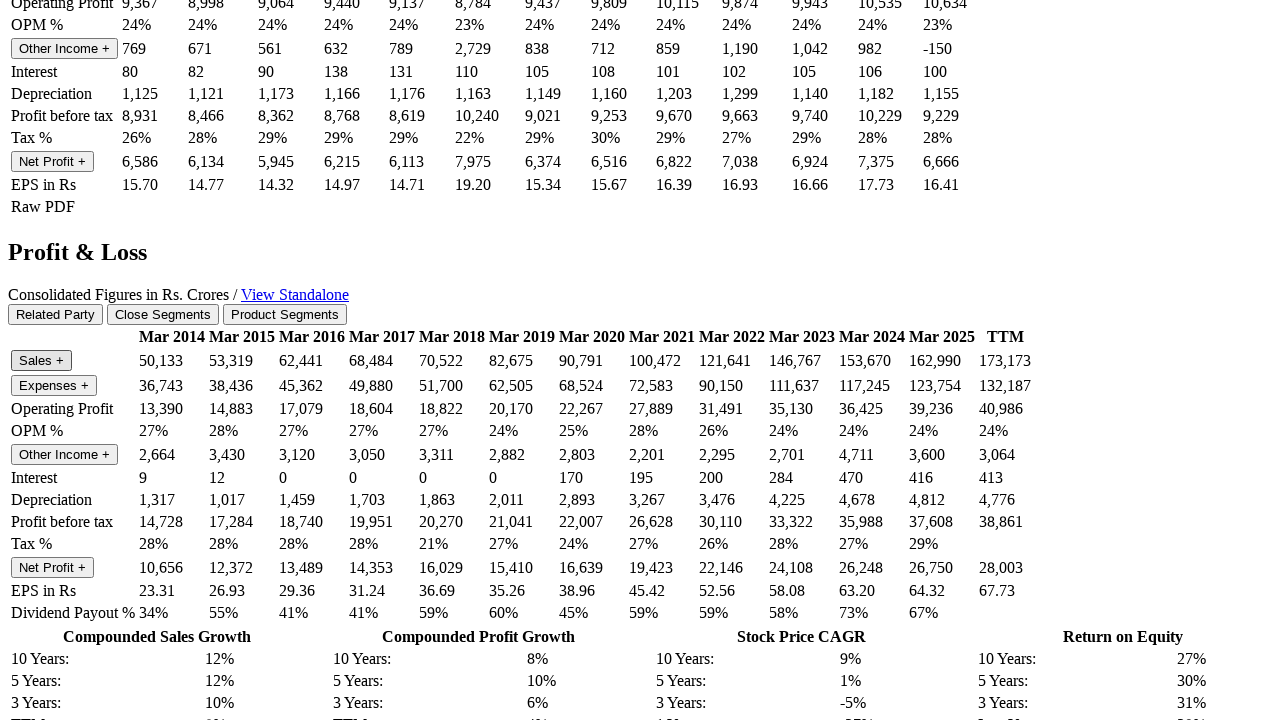

Clicked expand button to reveal collapsible section
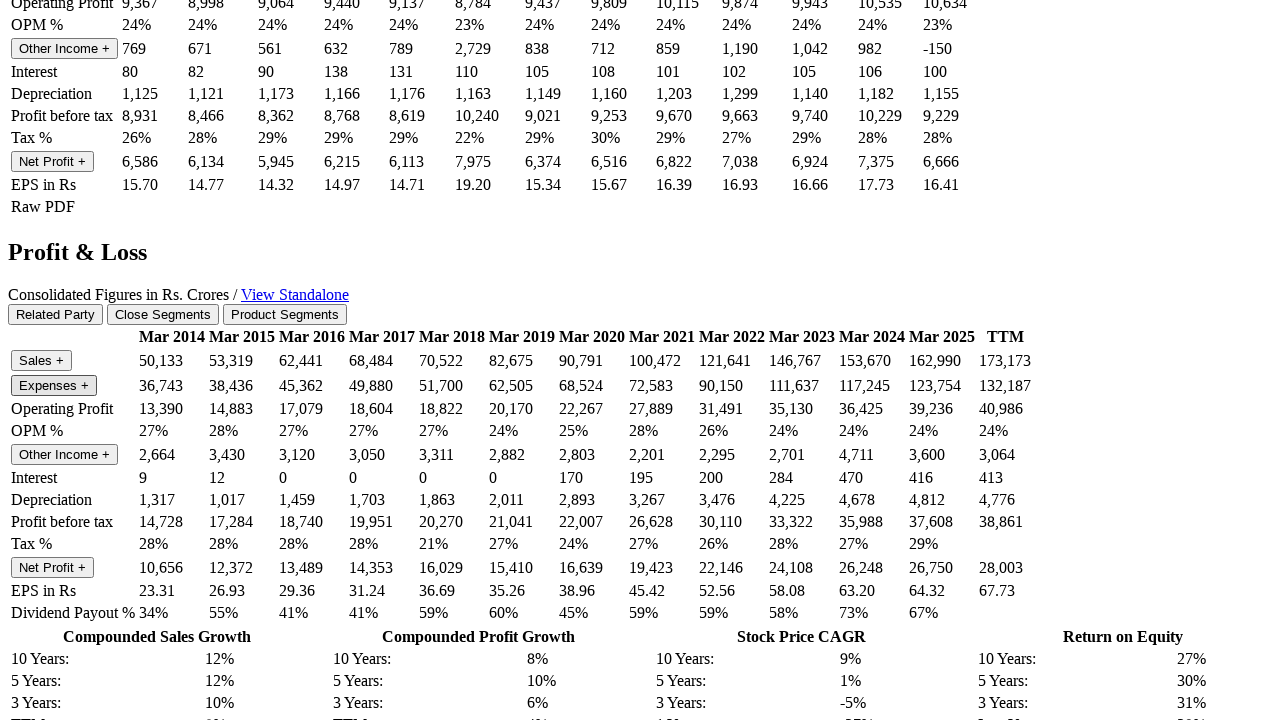

Clicked expand button to reveal collapsible section
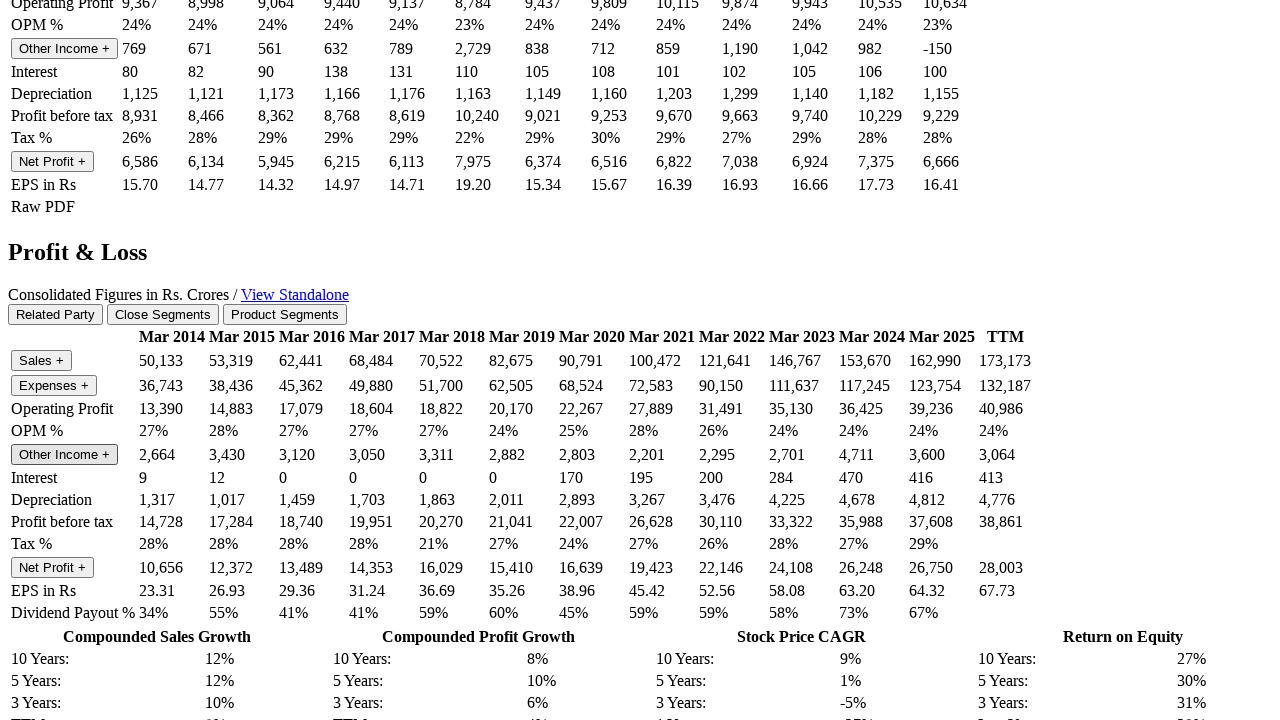

Clicked expand button to reveal collapsible section
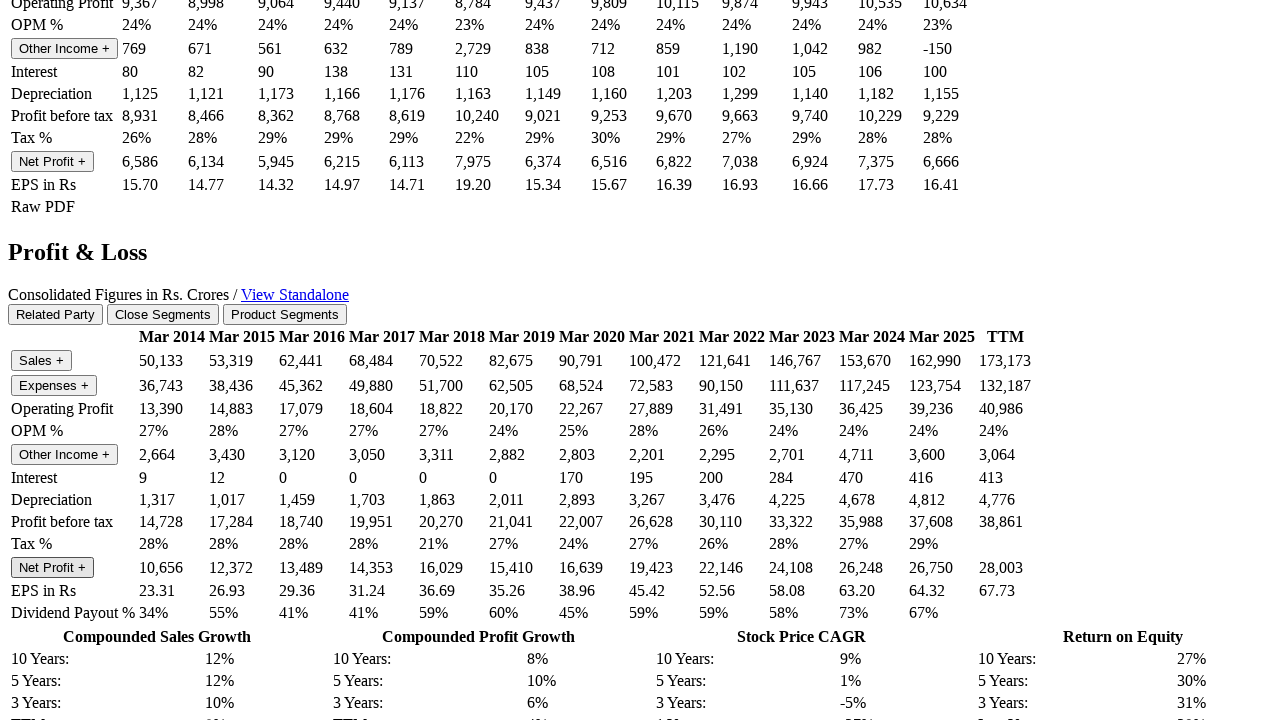

Clicked expand button to reveal collapsible section
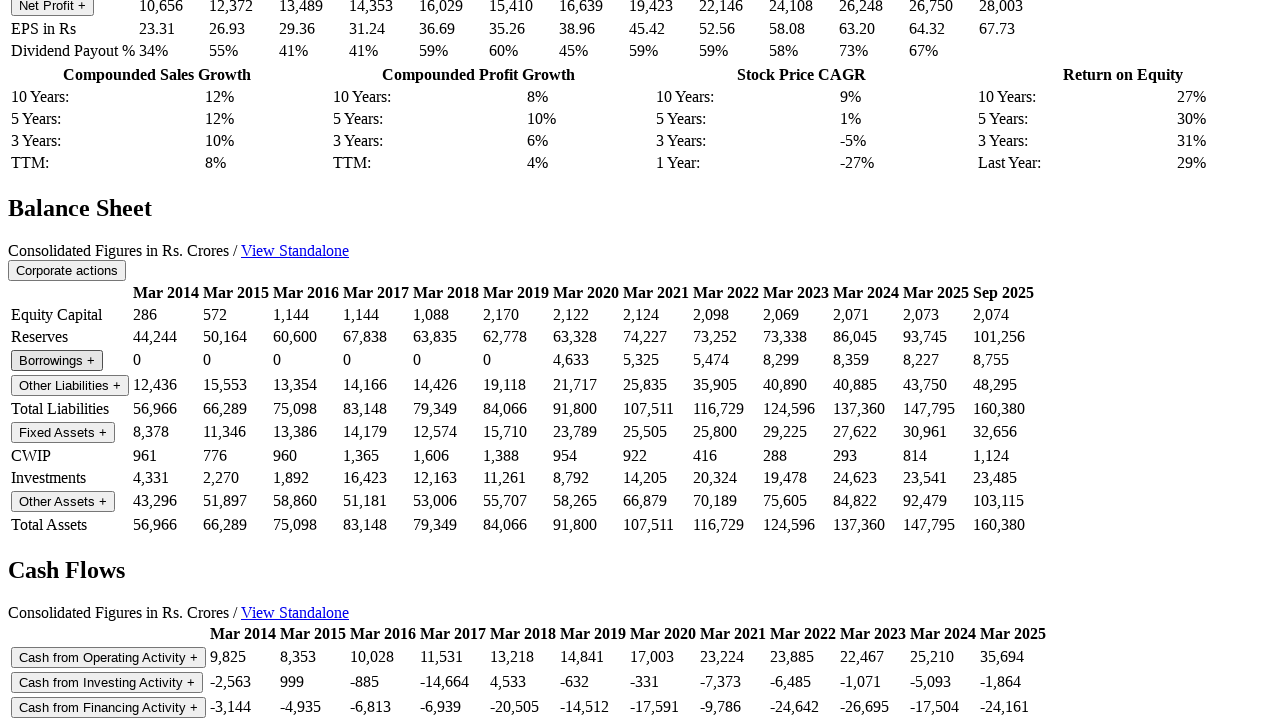

Clicked expand button to reveal collapsible section
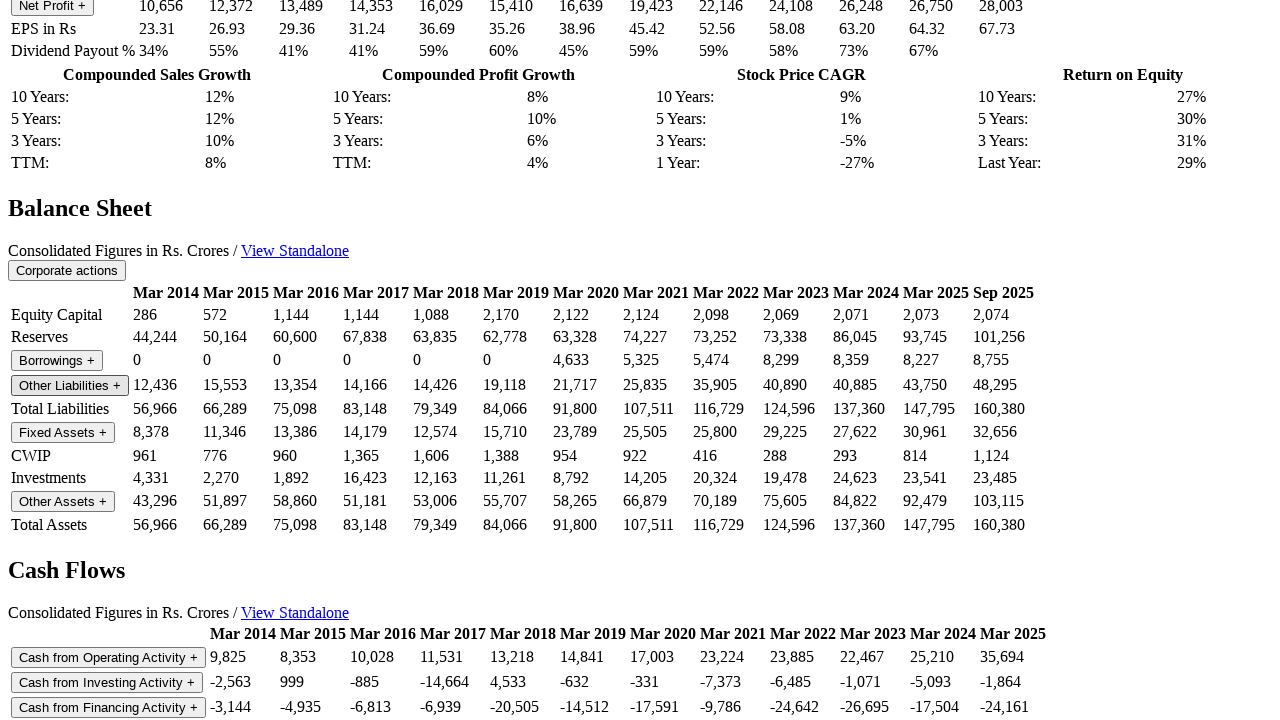

Clicked expand button to reveal collapsible section
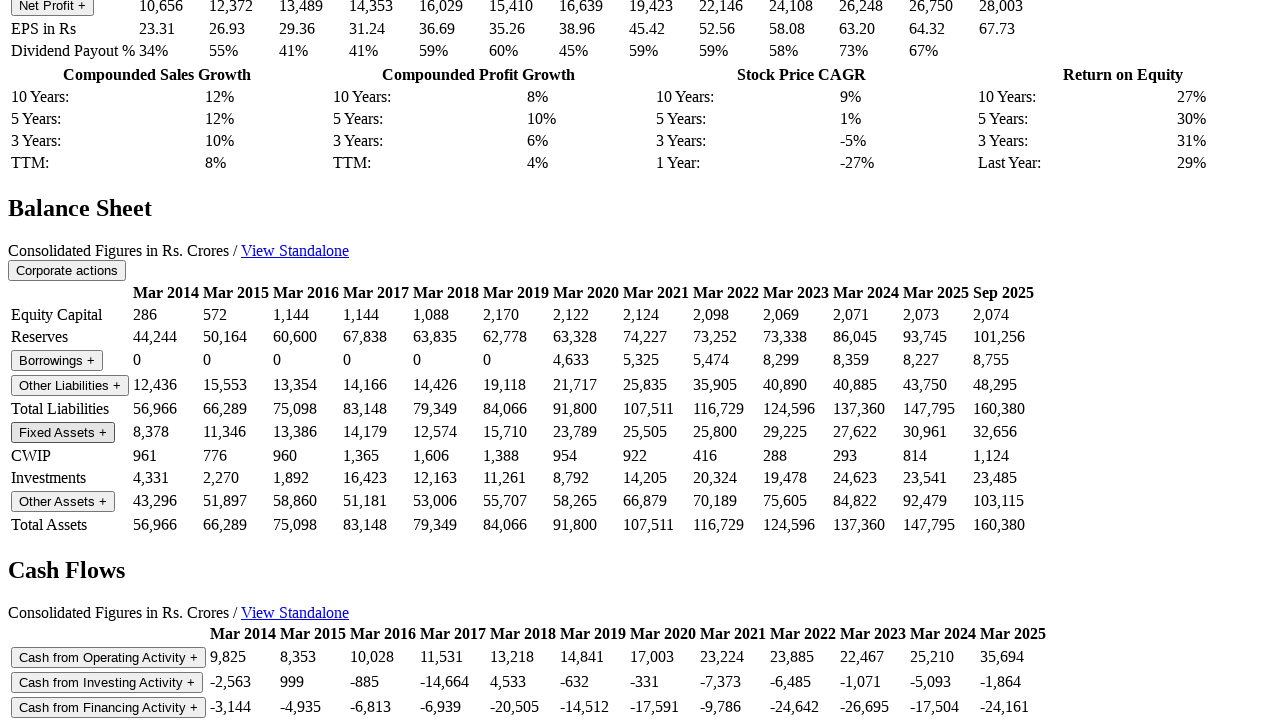

Clicked expand button to reveal collapsible section
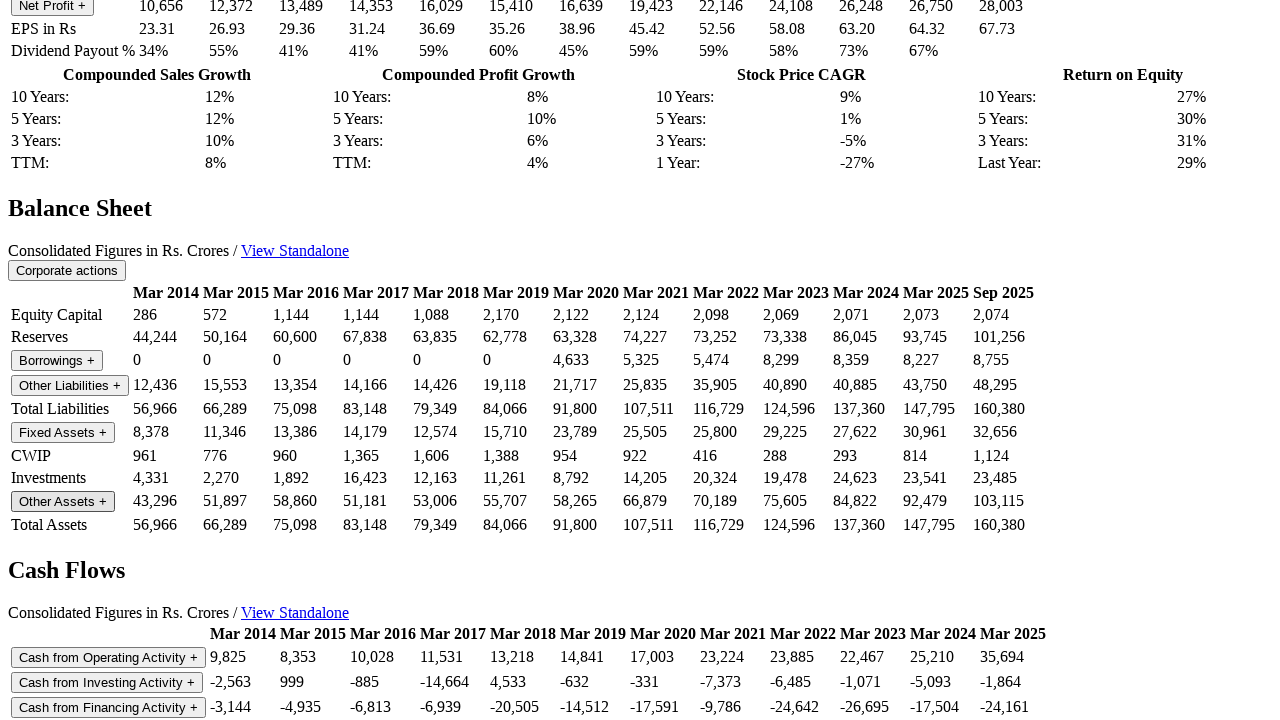

Clicked expand button to reveal collapsible section
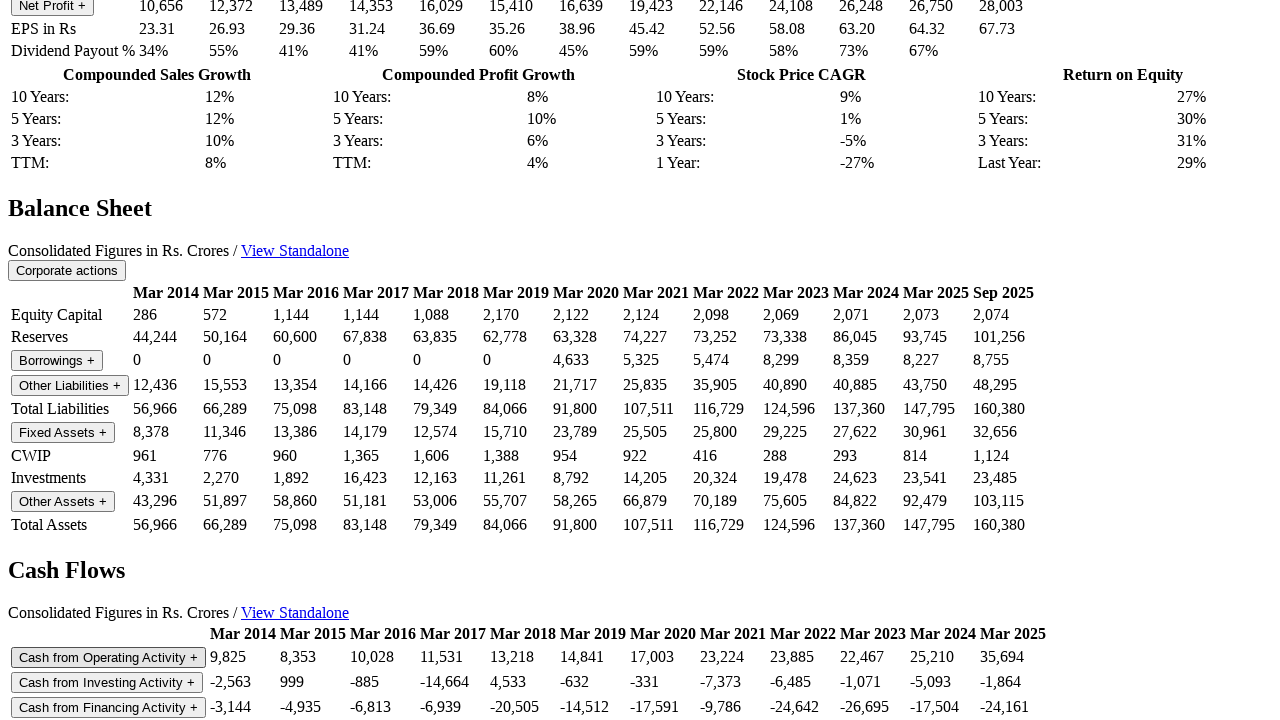

Clicked expand button to reveal collapsible section
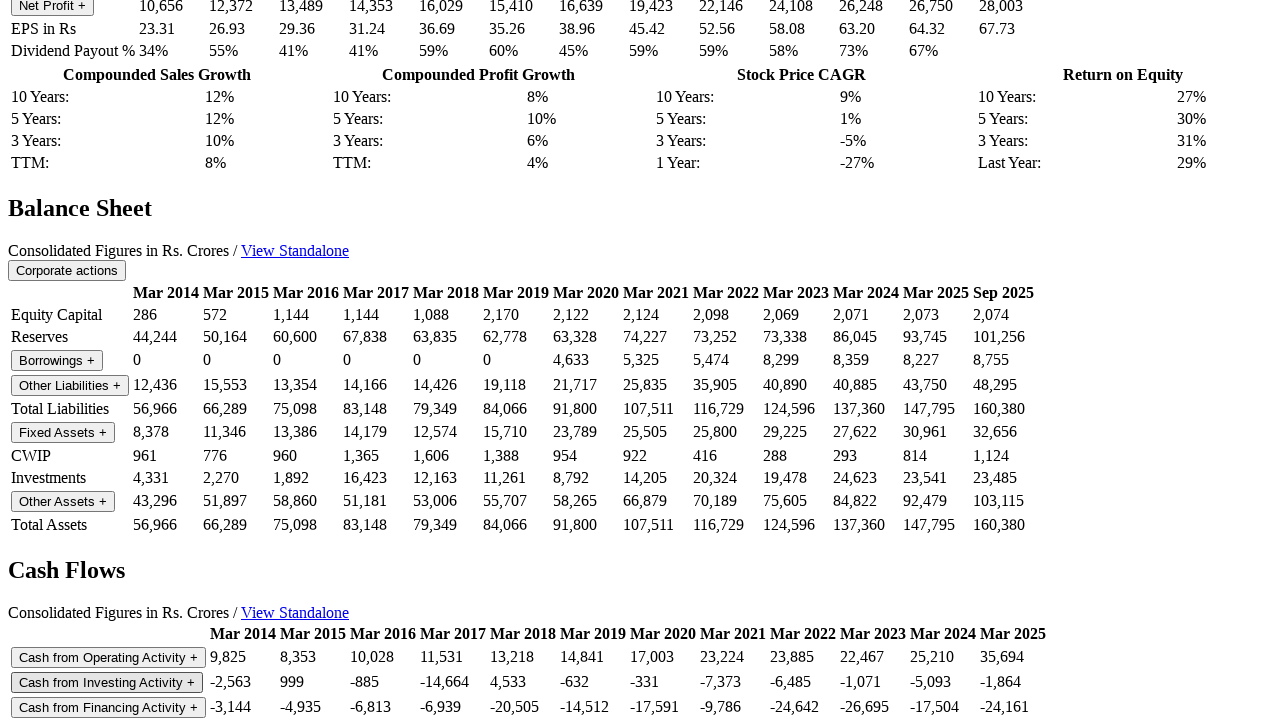

Clicked expand button to reveal collapsible section
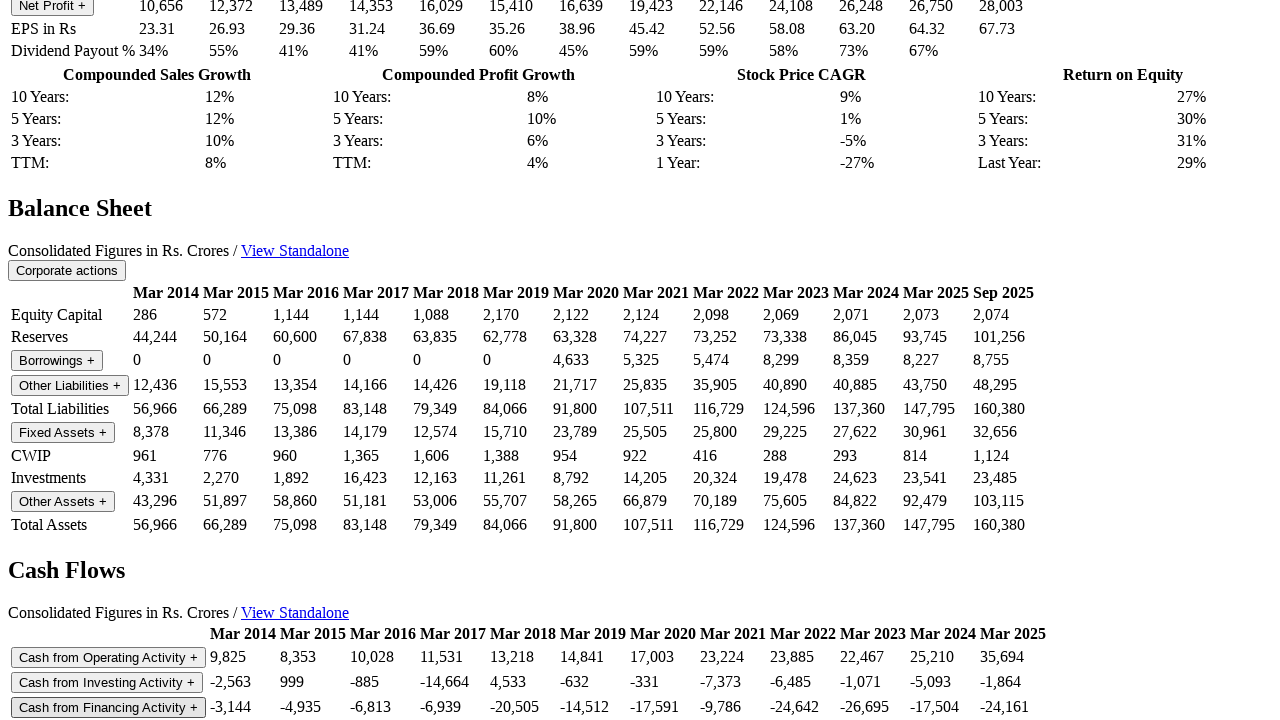

Clicked expand button to reveal collapsible section
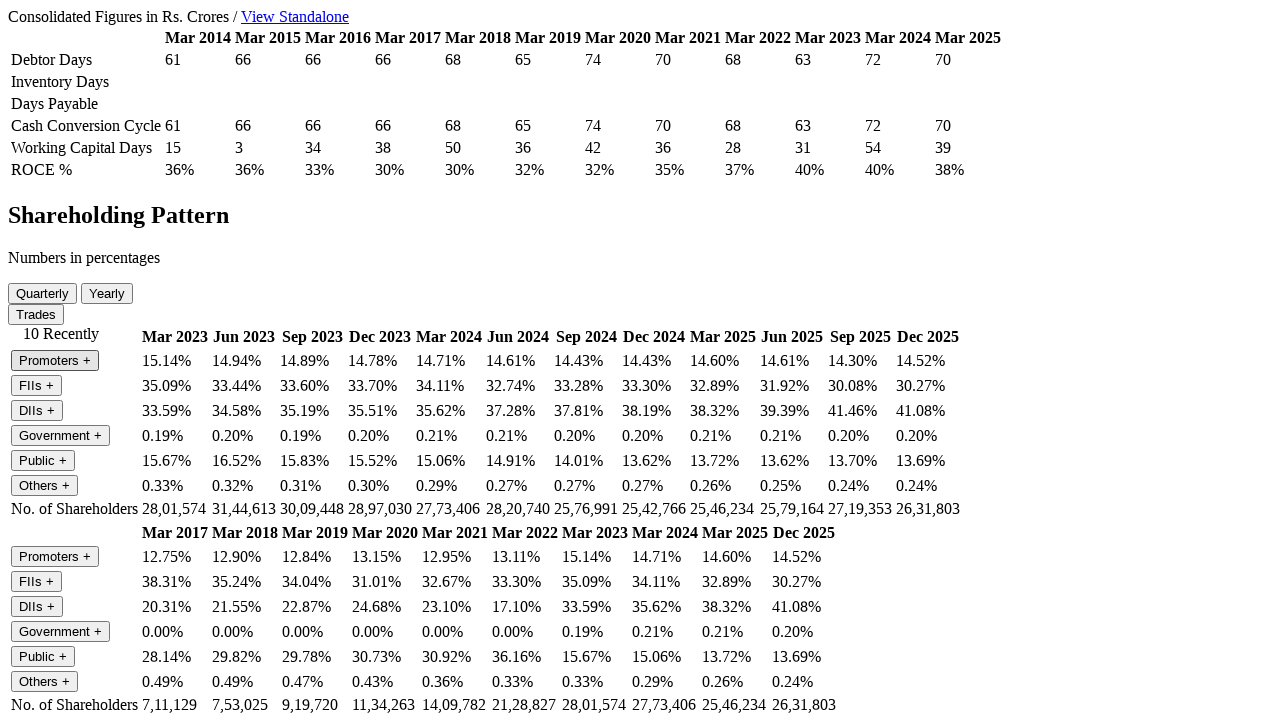

Clicked expand button to reveal collapsible section
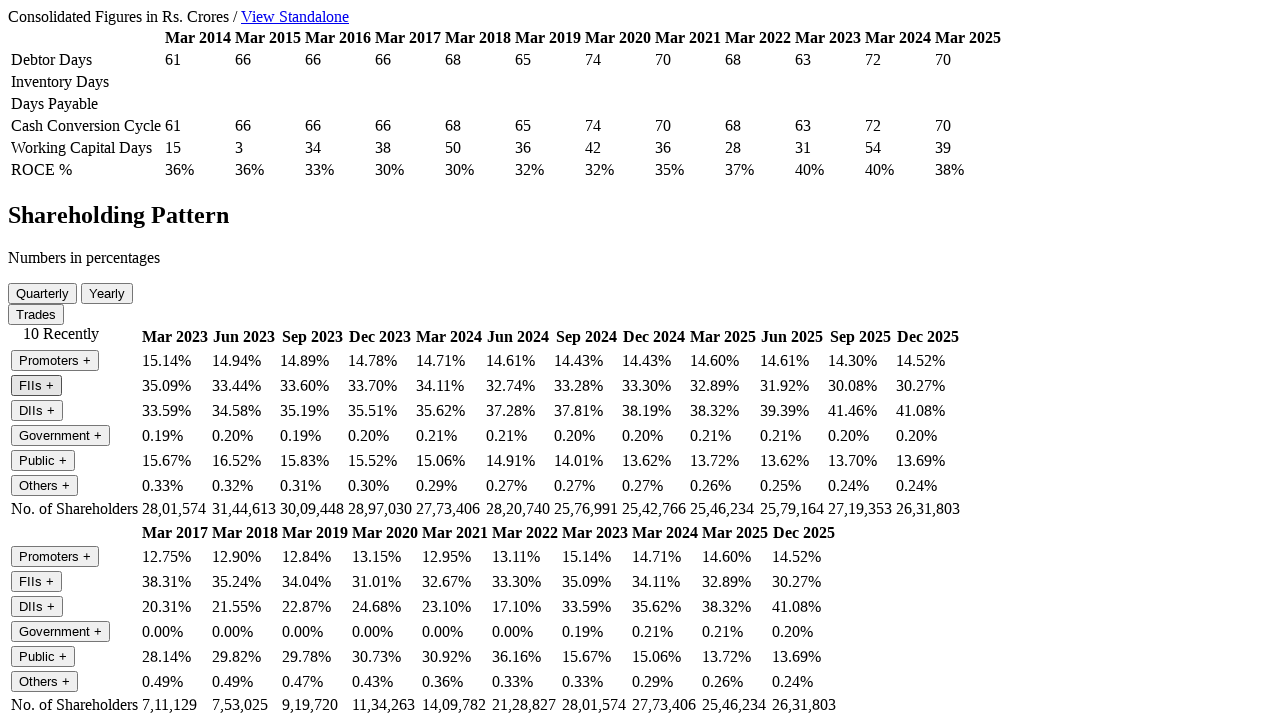

Clicked expand button to reveal collapsible section
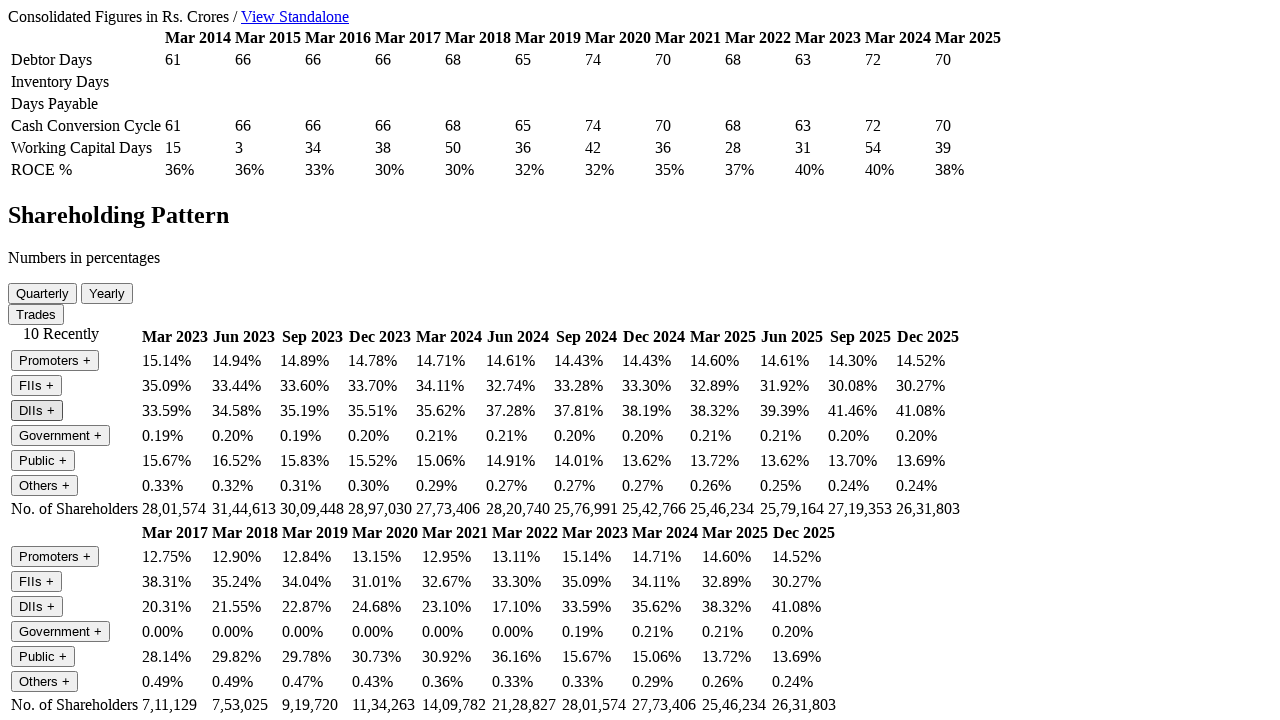

Clicked expand button to reveal collapsible section
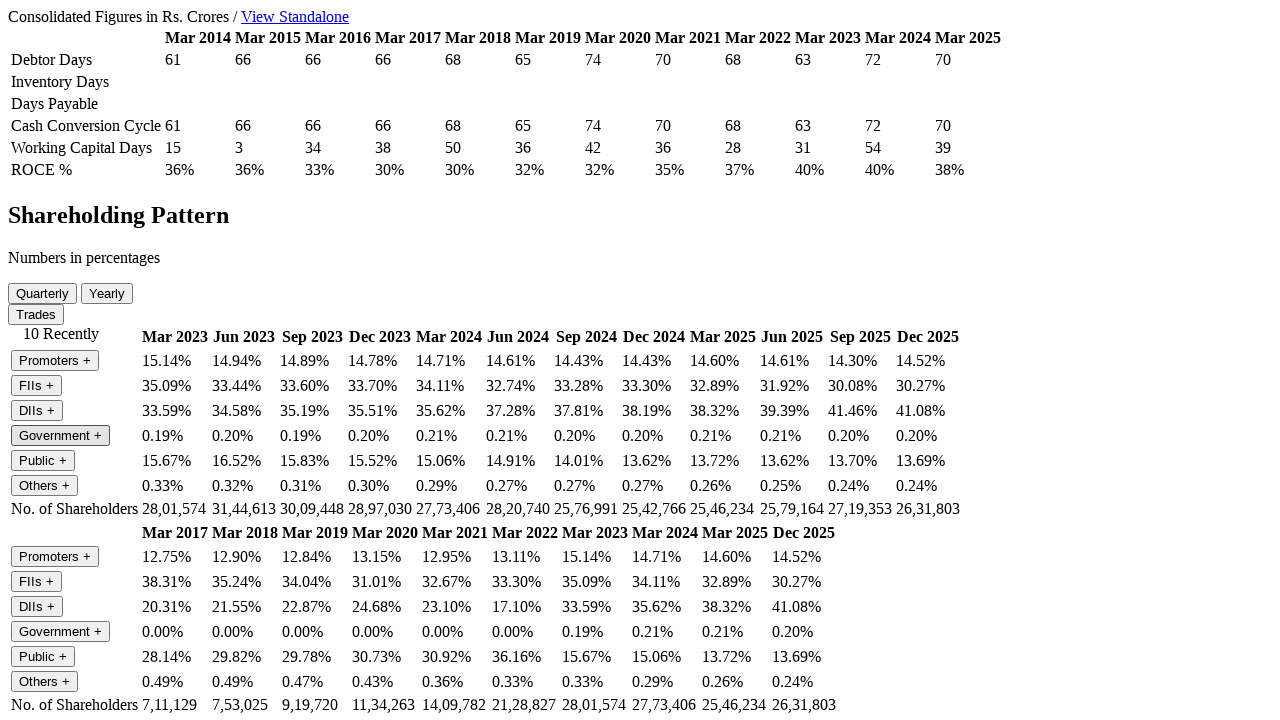

Clicked expand button to reveal collapsible section
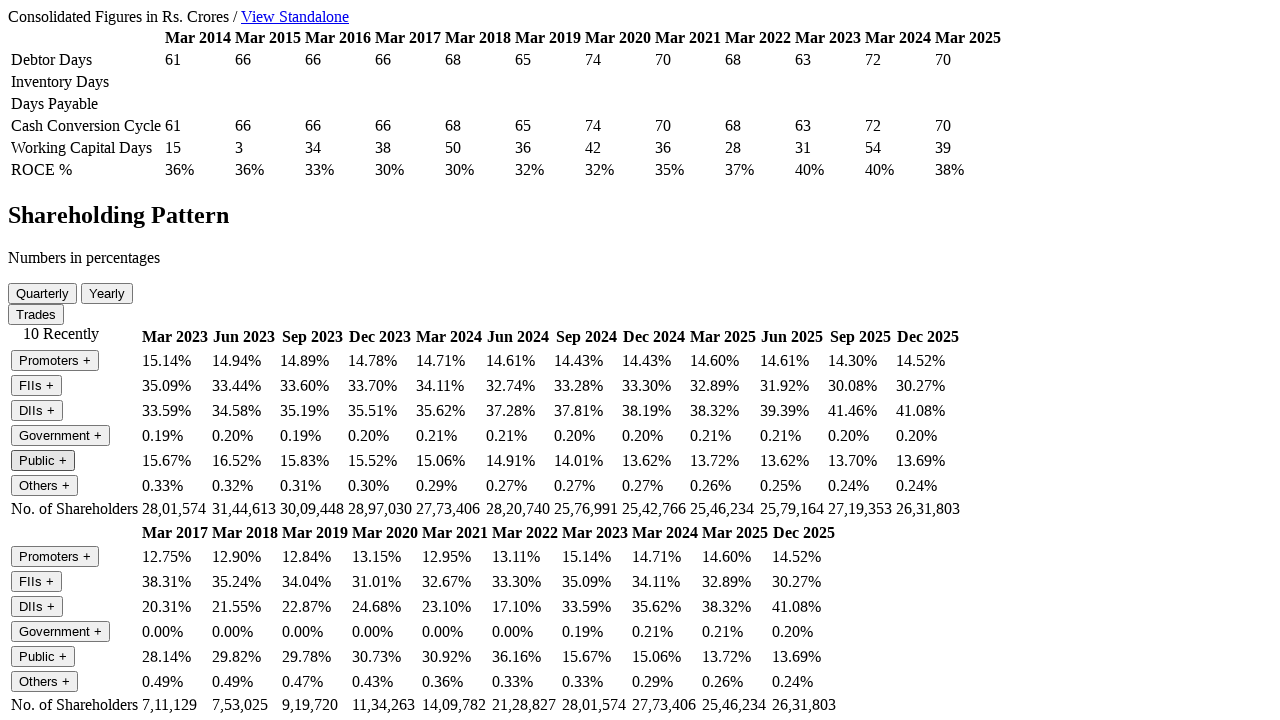

Clicked expand button to reveal collapsible section
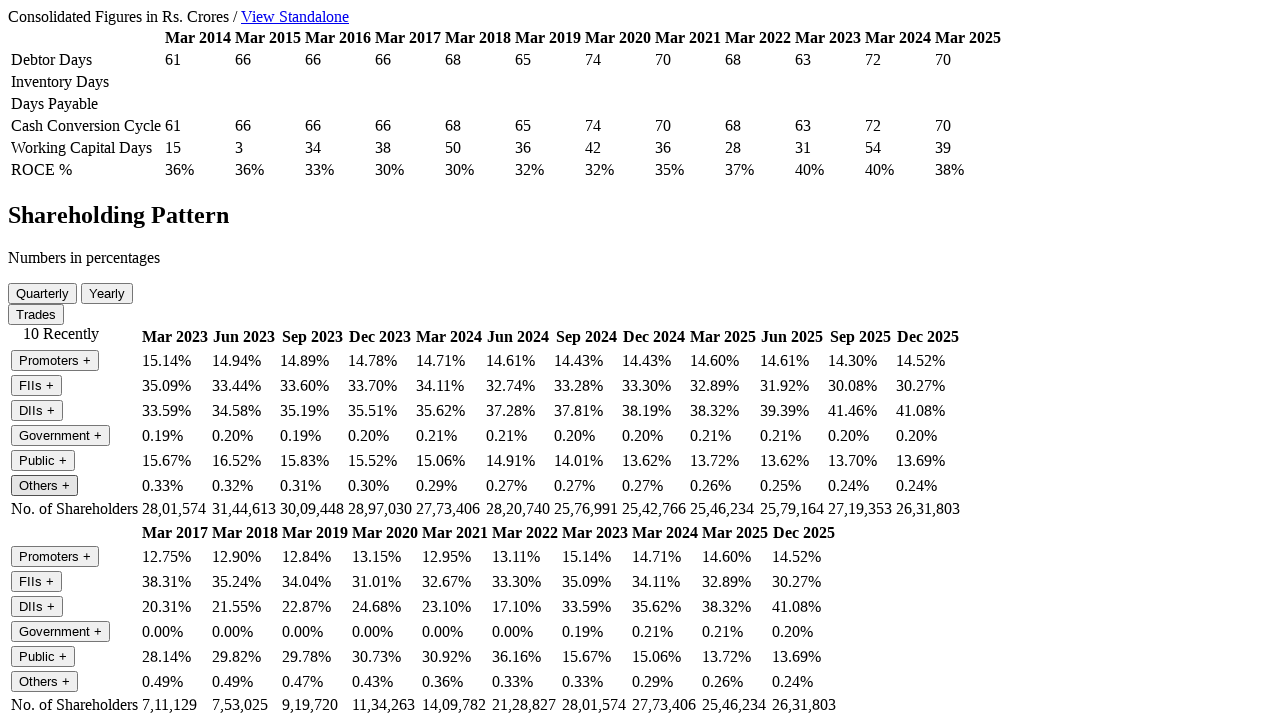

Clicked expand button to reveal collapsible section
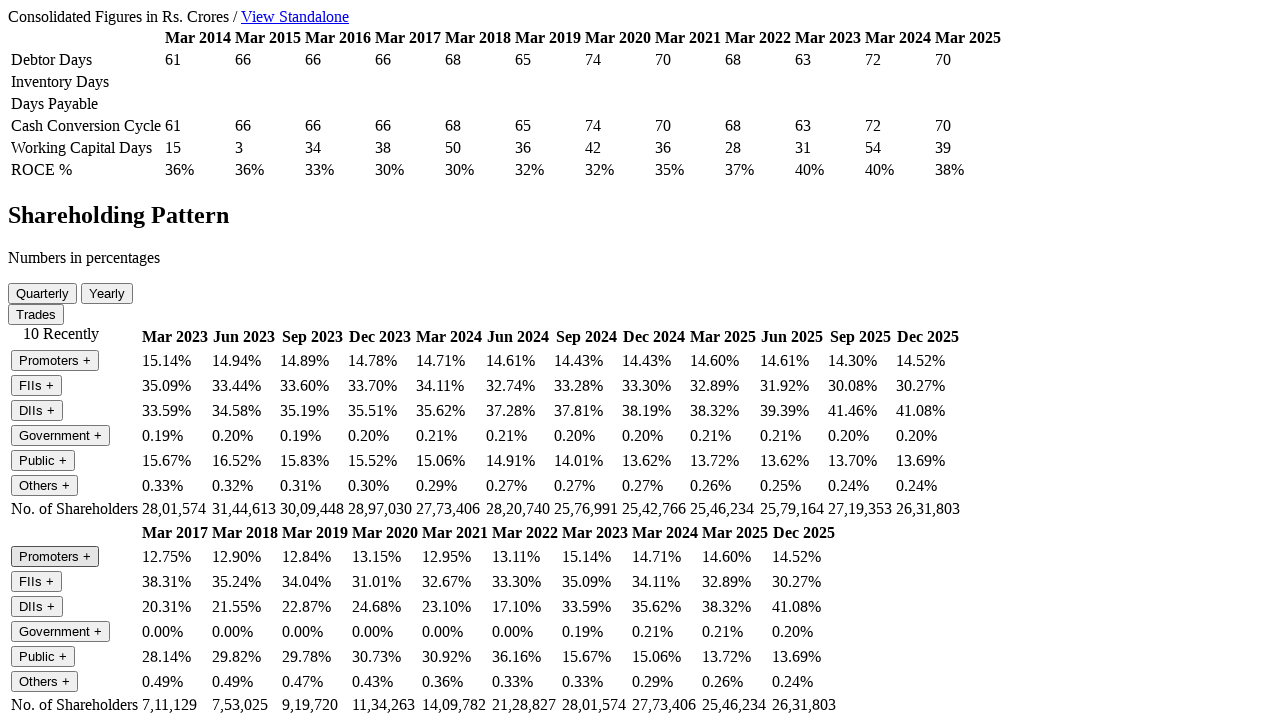

Clicked expand button to reveal collapsible section
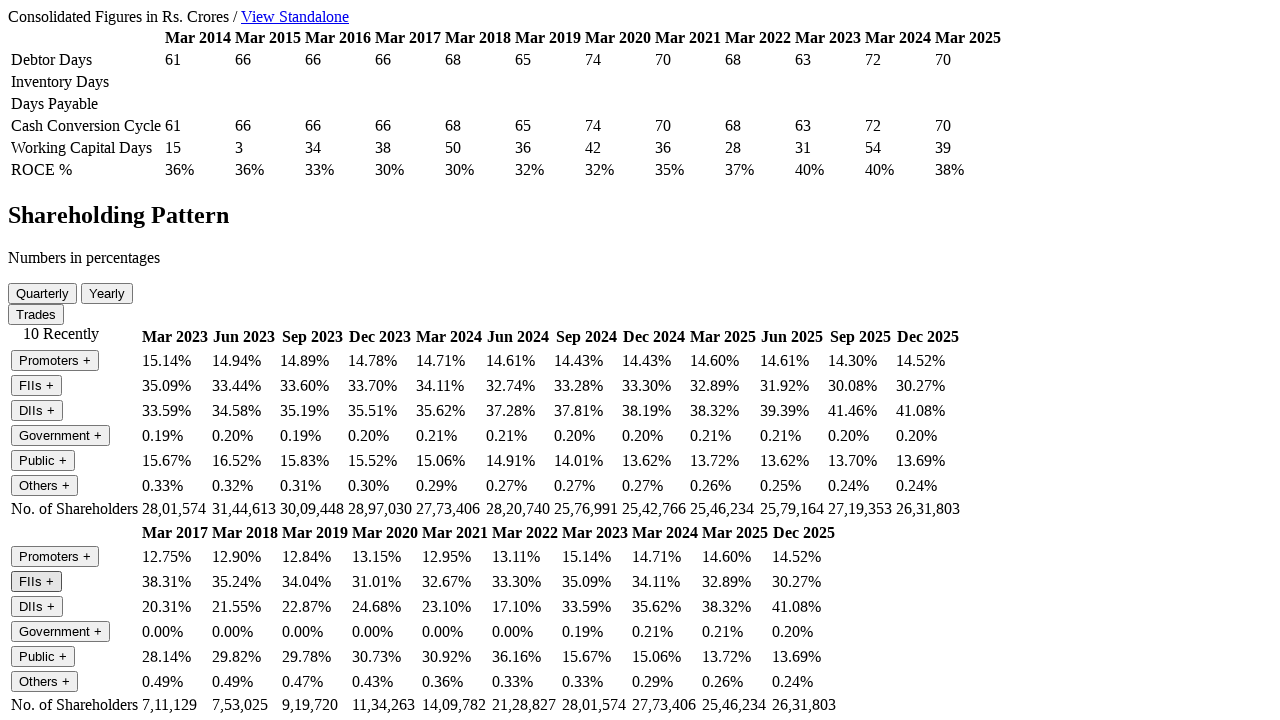

Clicked expand button to reveal collapsible section
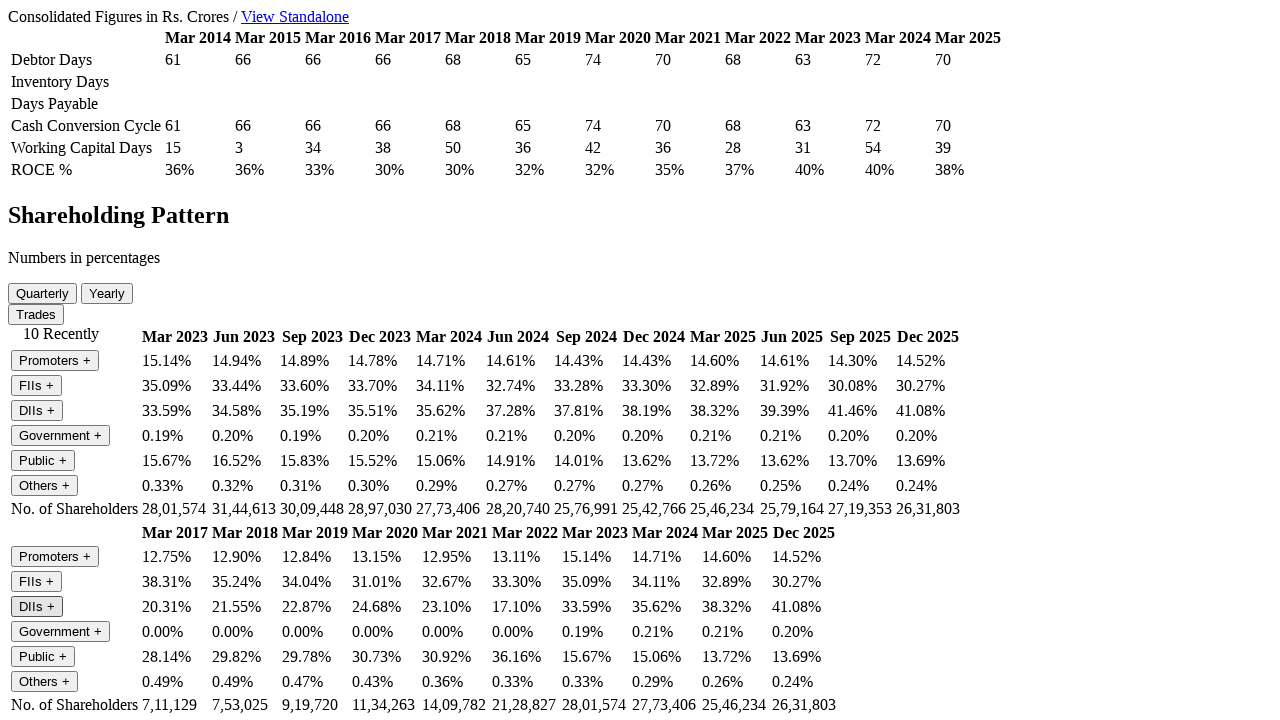

Clicked expand button to reveal collapsible section
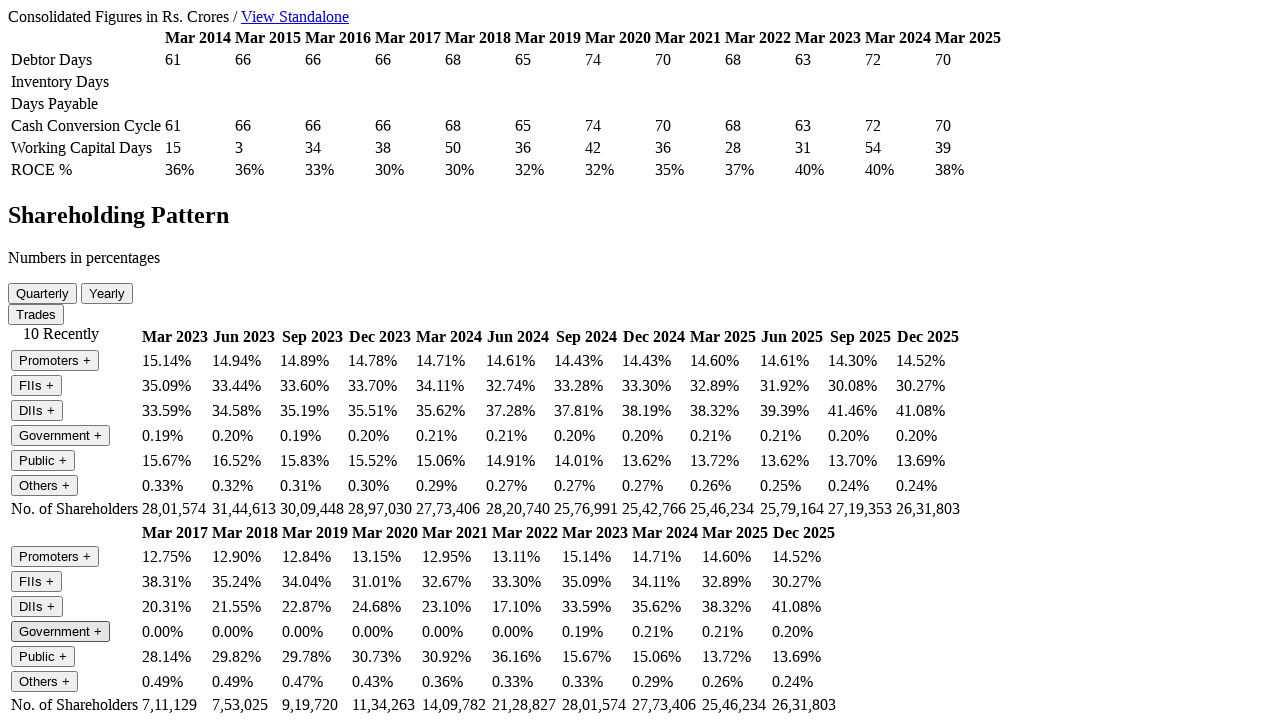

Clicked expand button to reveal collapsible section
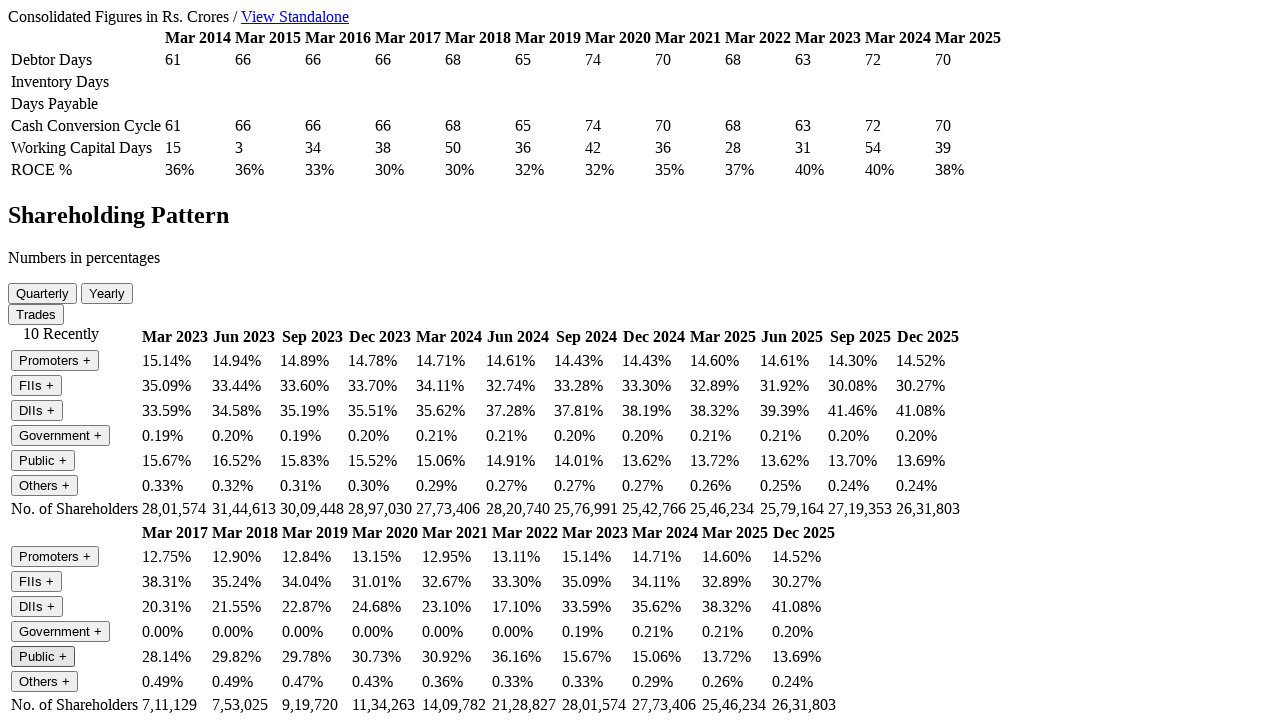

Clicked expand button to reveal collapsible section
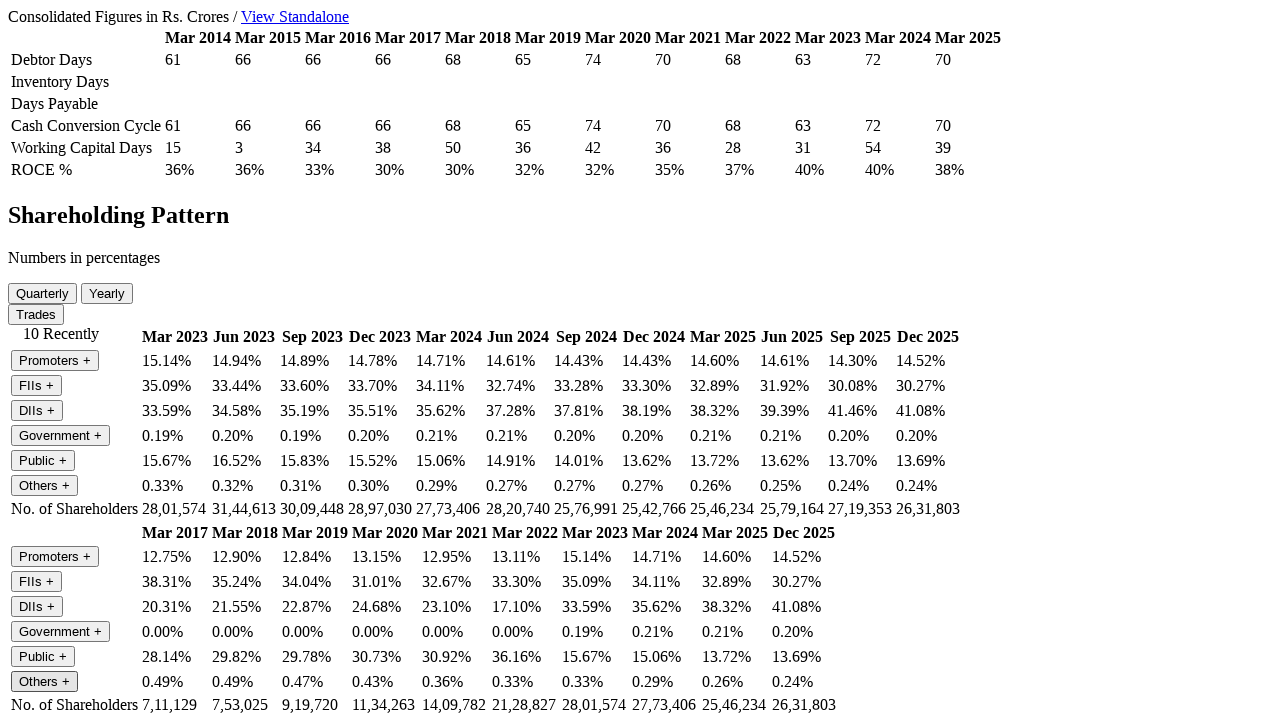

Waited for expanded content to fully load
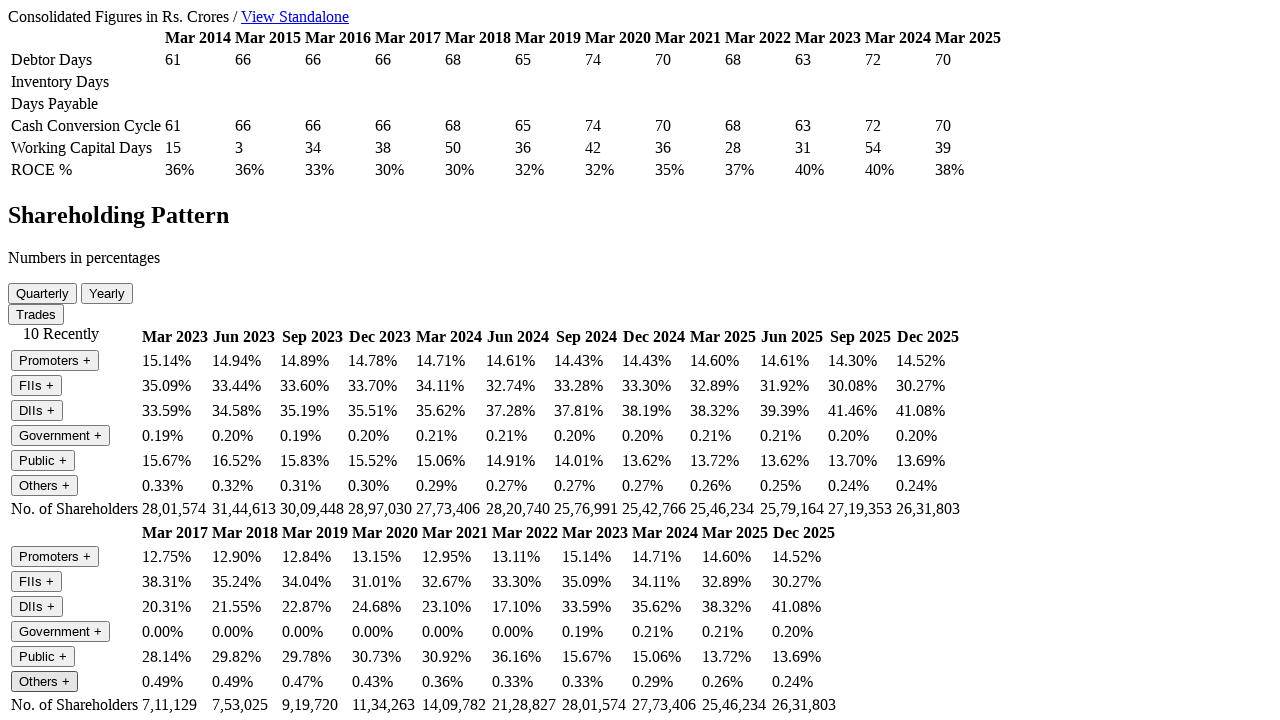

Verified financial data row contains 14 columns
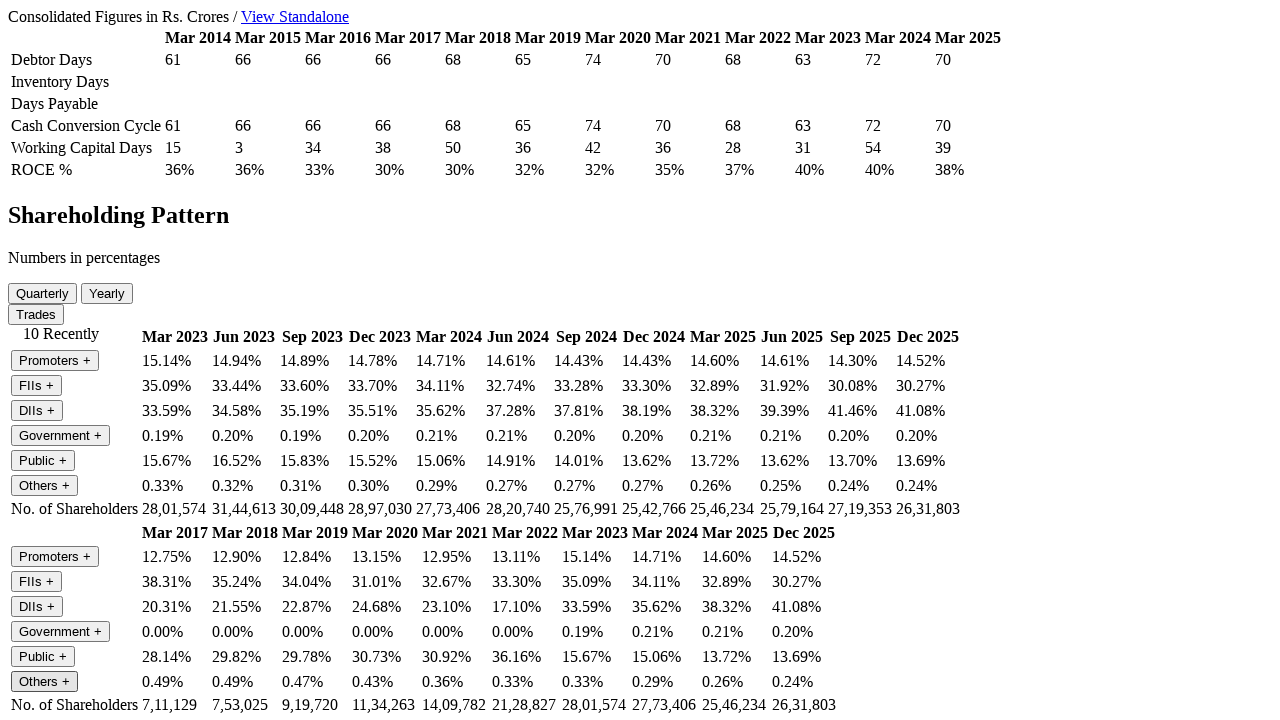

Verified financial data row contains 14 columns
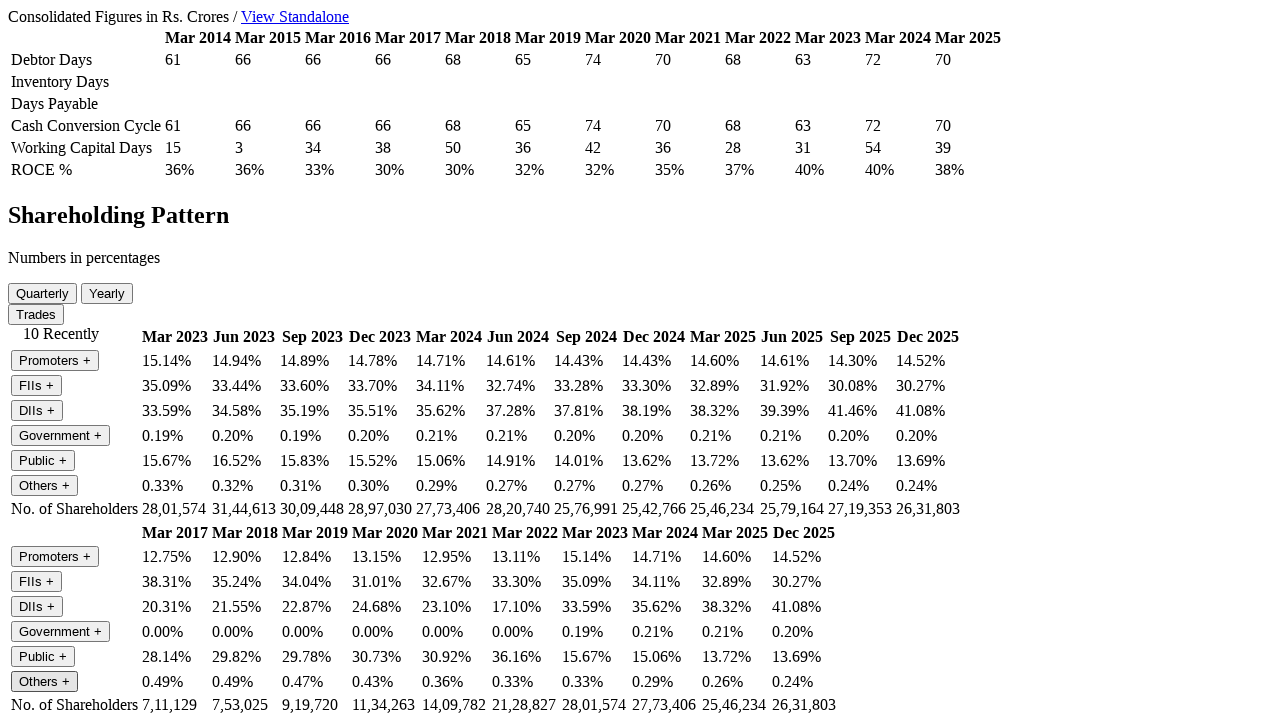

Verified financial data row contains 14 columns
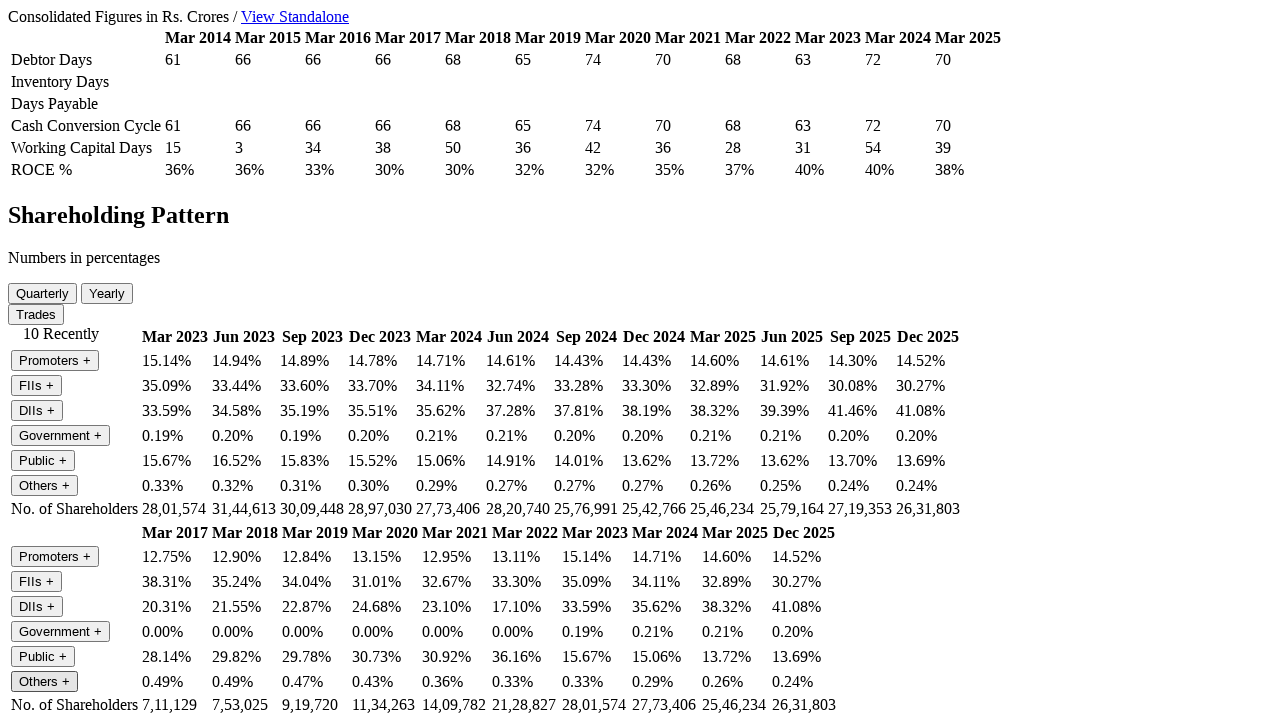

Verified financial data row contains 14 columns
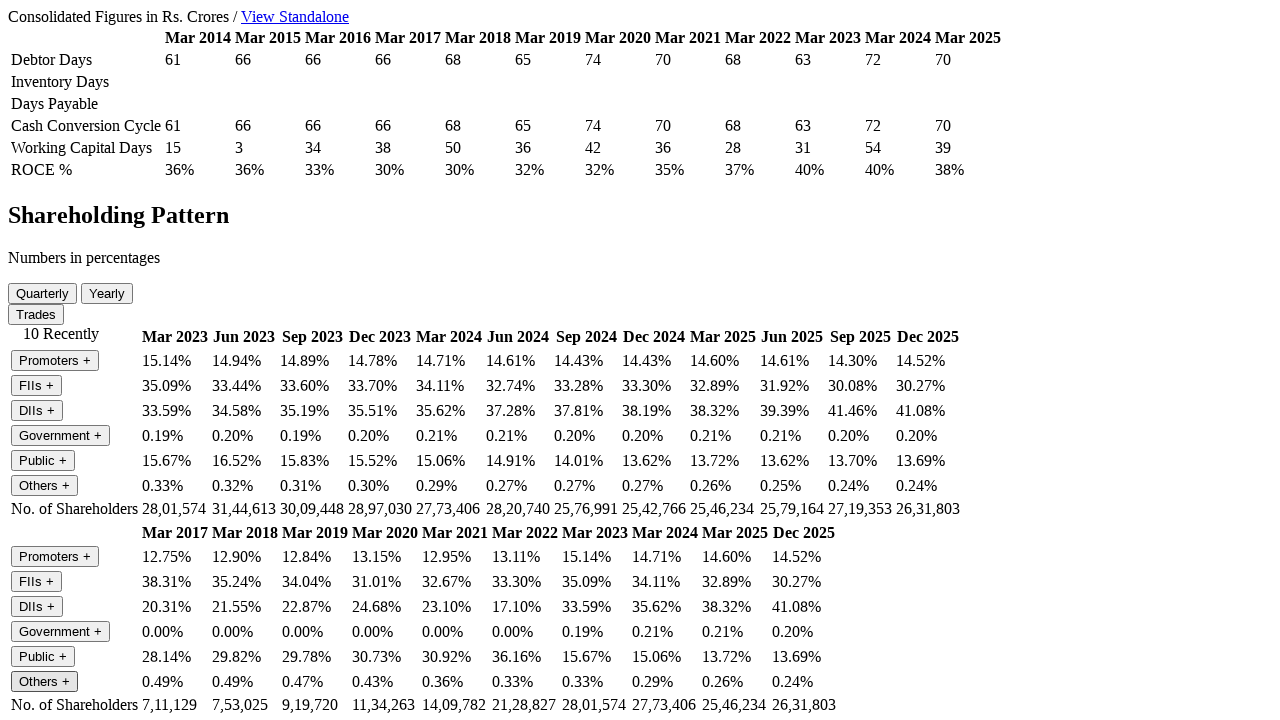

Verified financial data row contains 14 columns
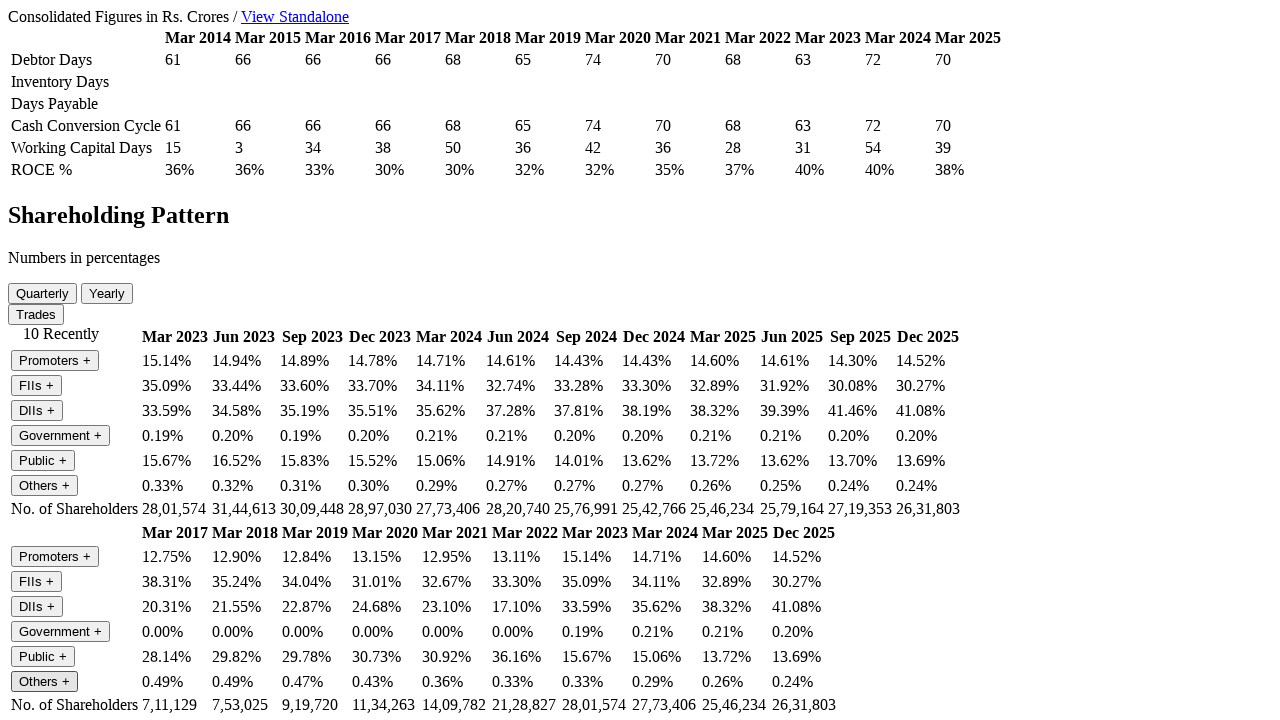

Verified financial data row contains 14 columns
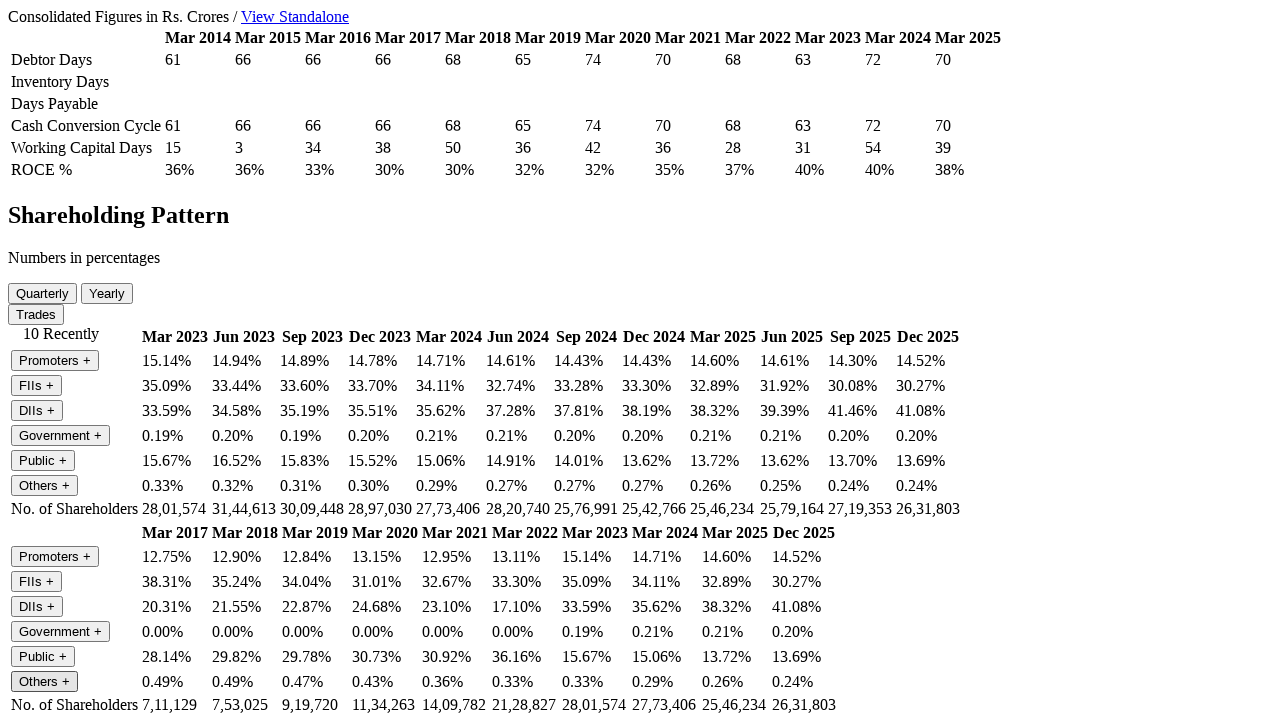

Verified financial data row contains 14 columns
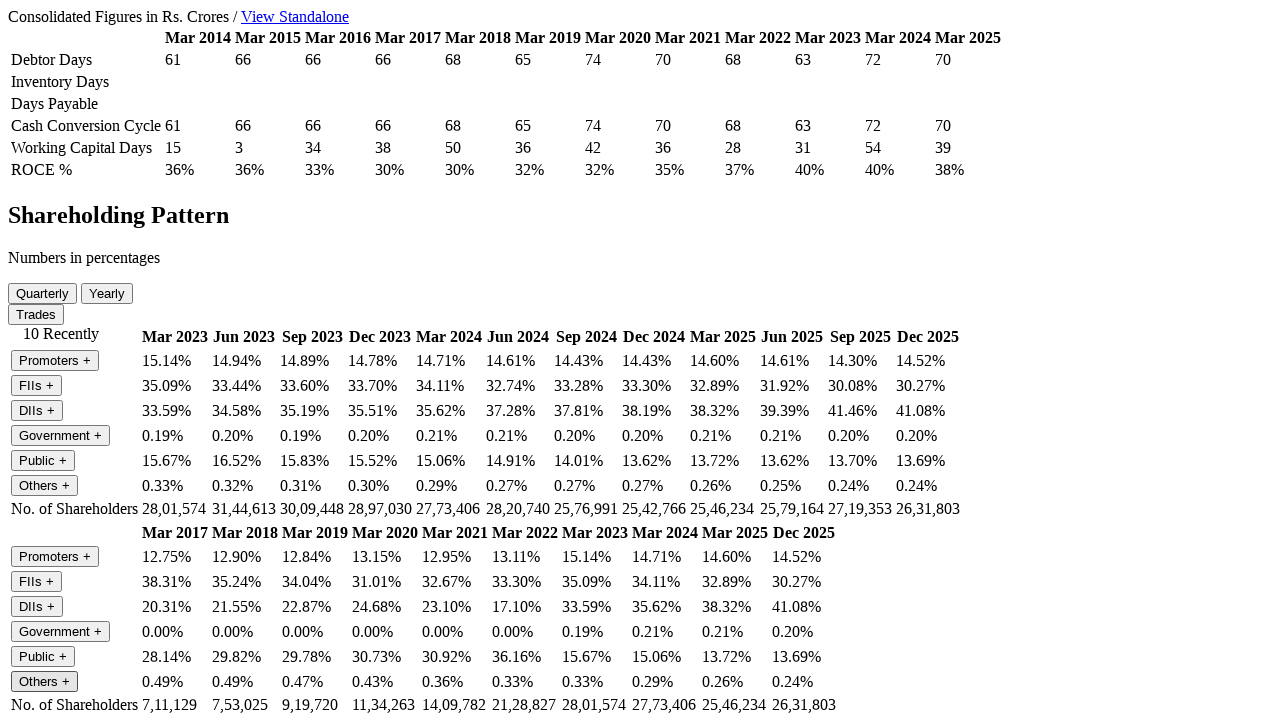

Verified financial data row contains 14 columns
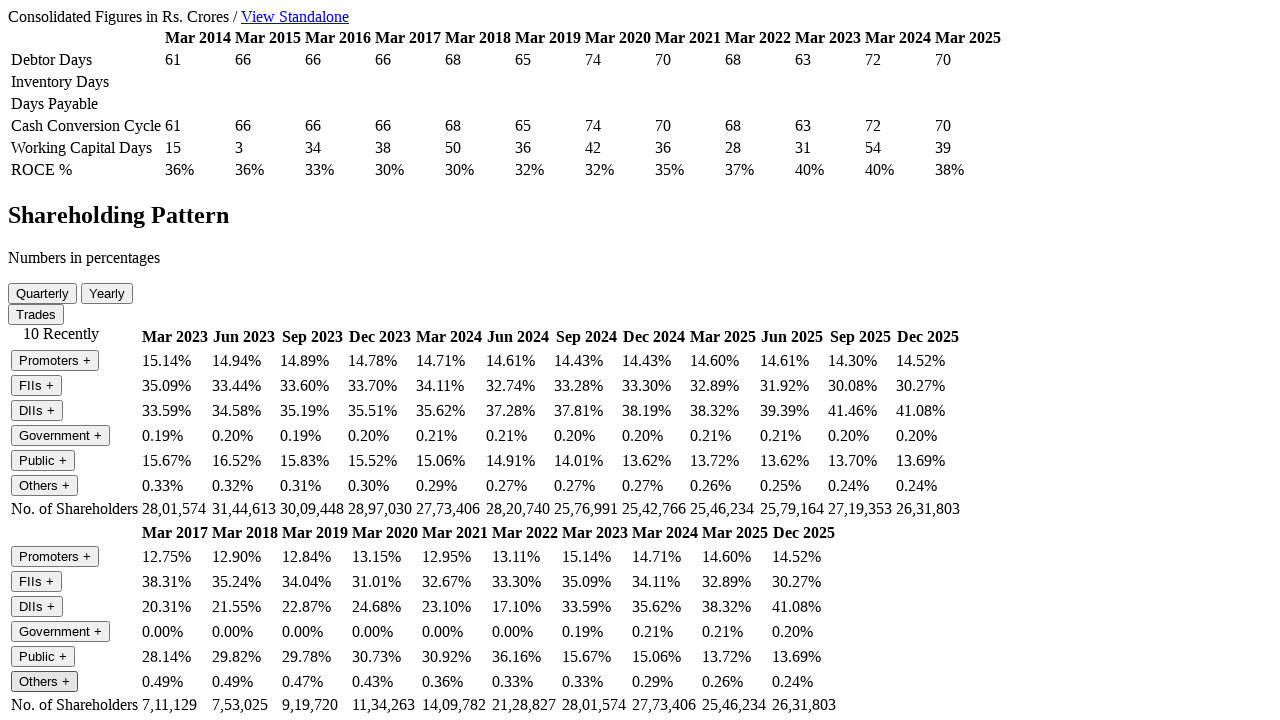

Verified financial data row contains 14 columns
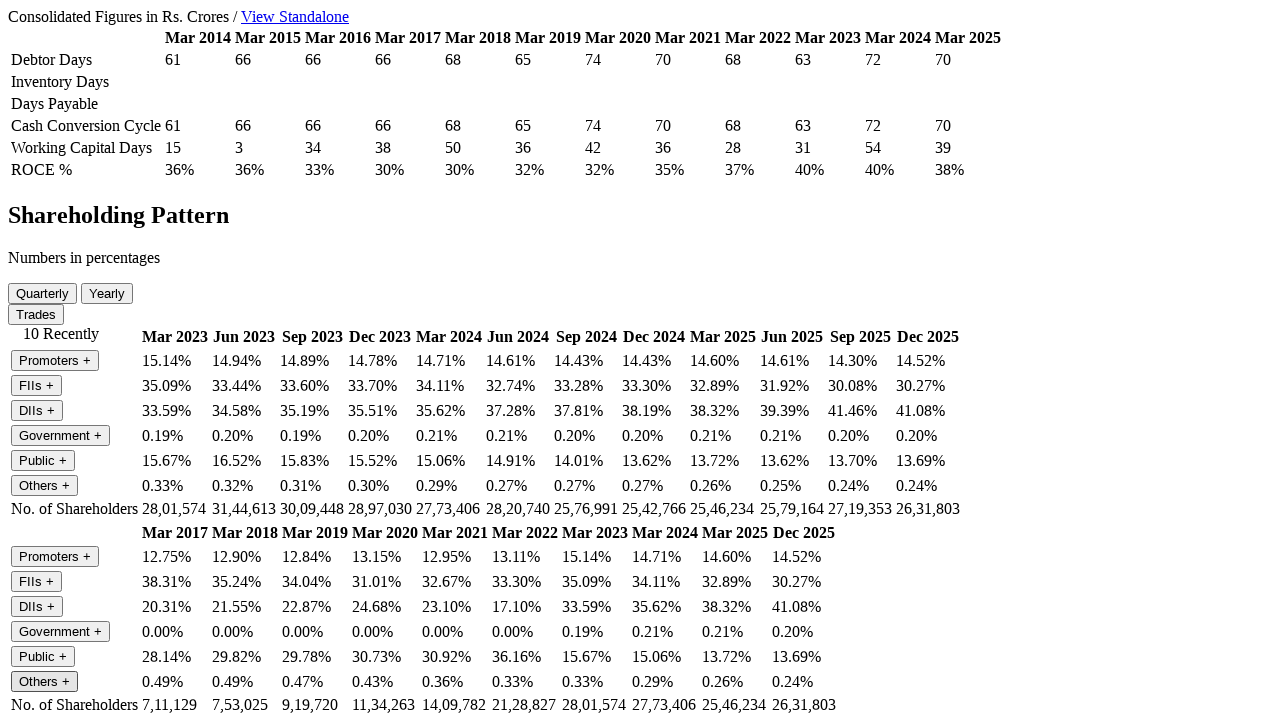

Verified financial data row contains 14 columns
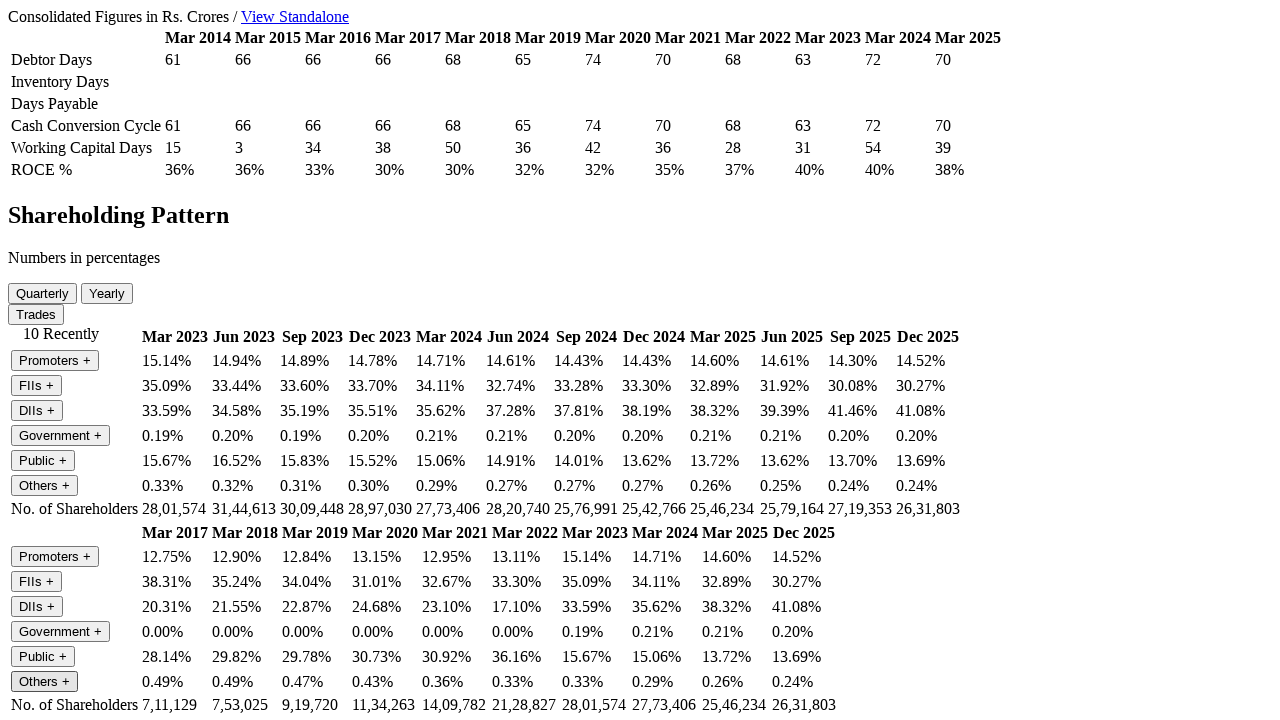

Verified financial data row contains 14 columns
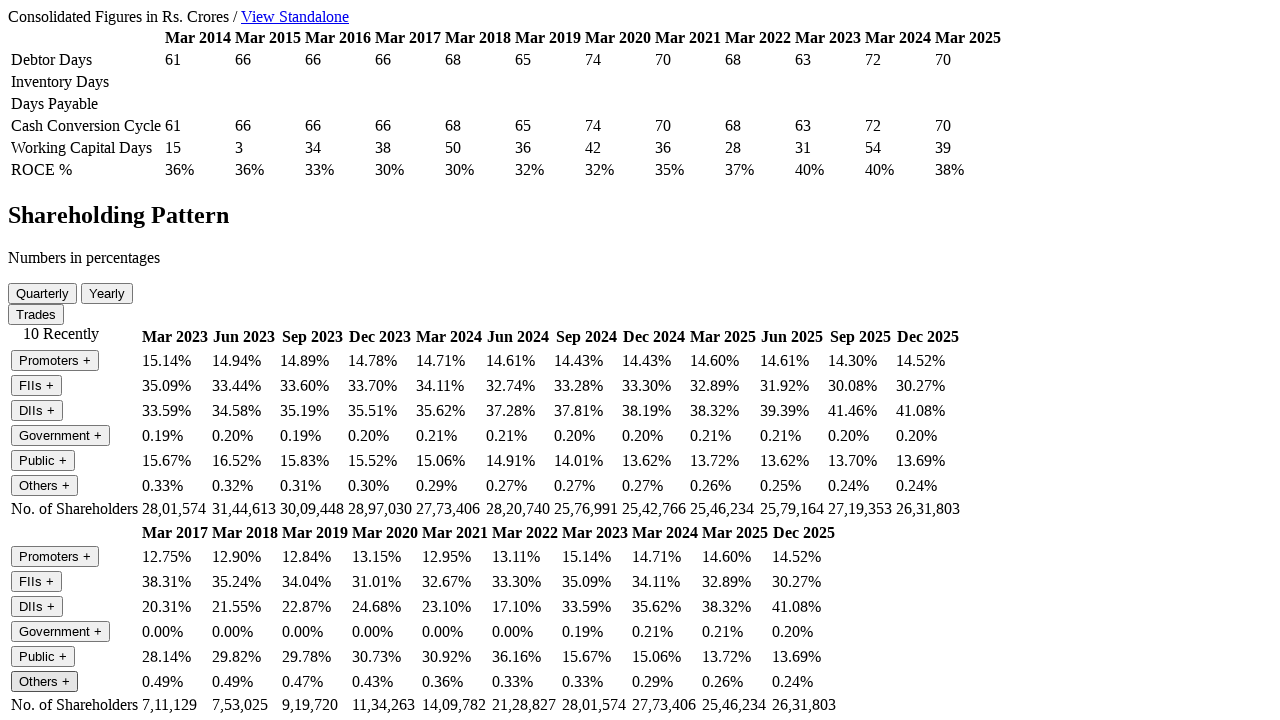

Verified financial data row contains 14 columns
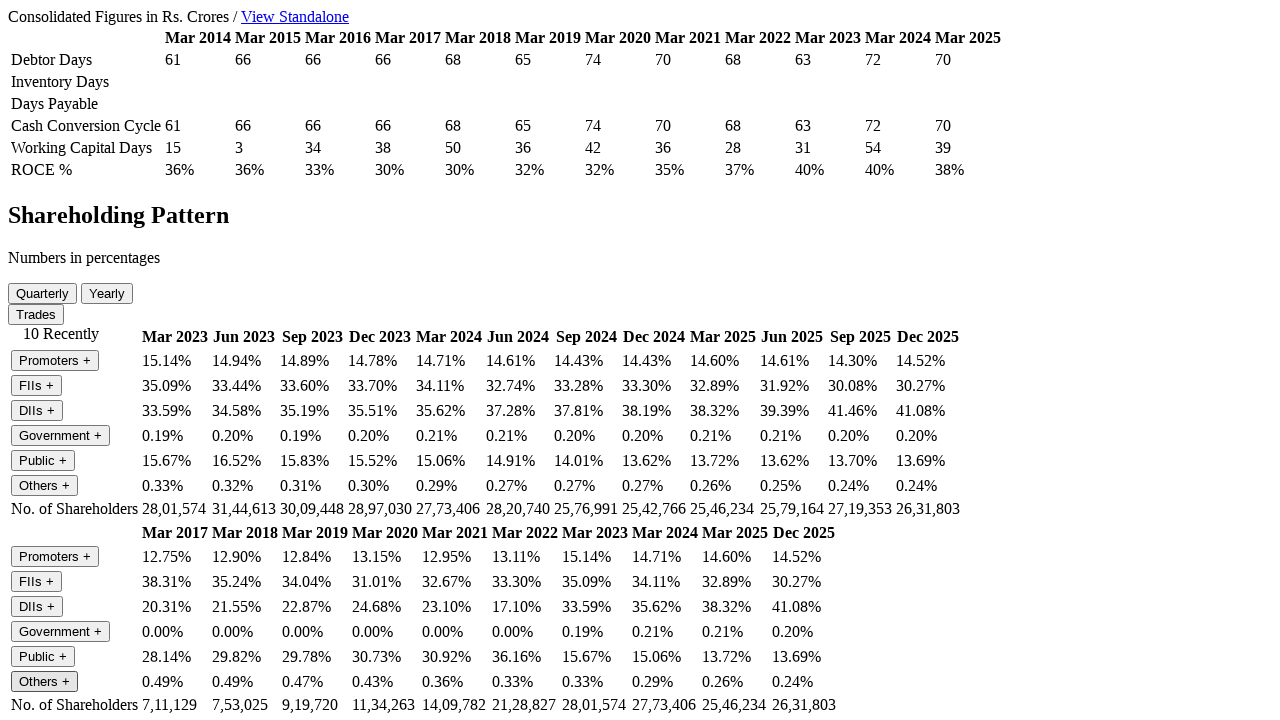

Verified financial data row contains 14 columns
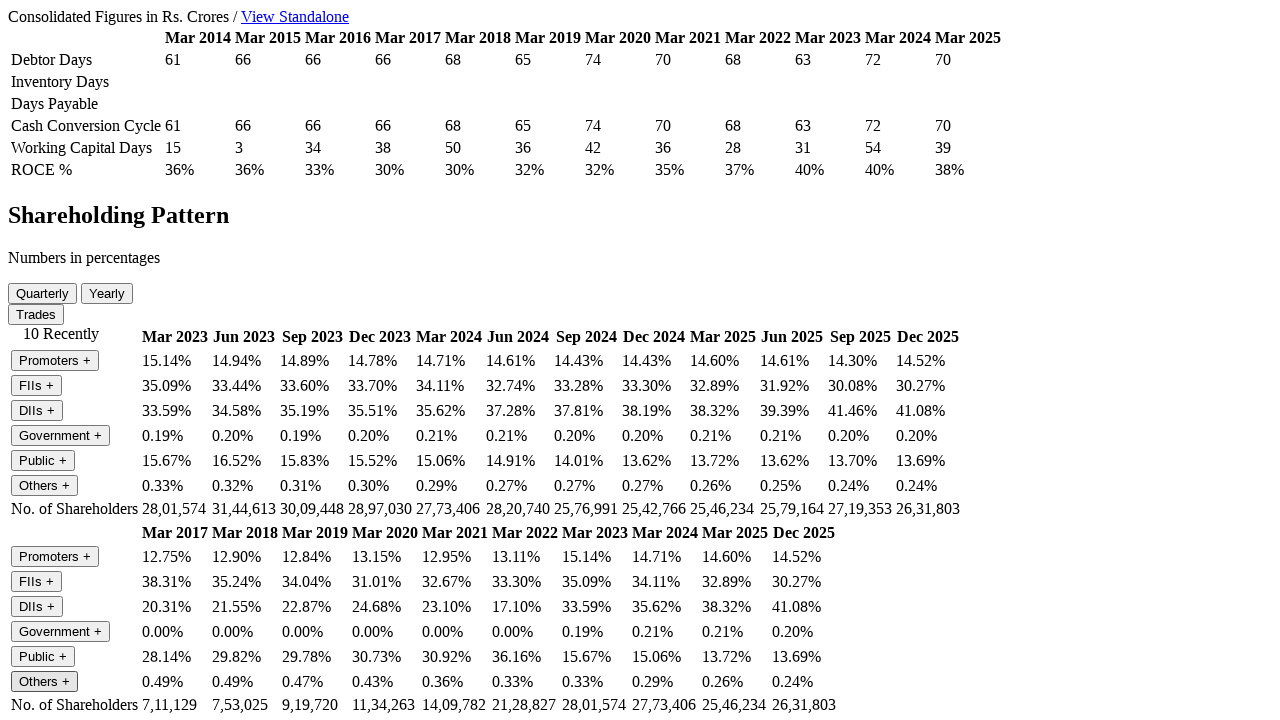

Verified financial data row contains 14 columns
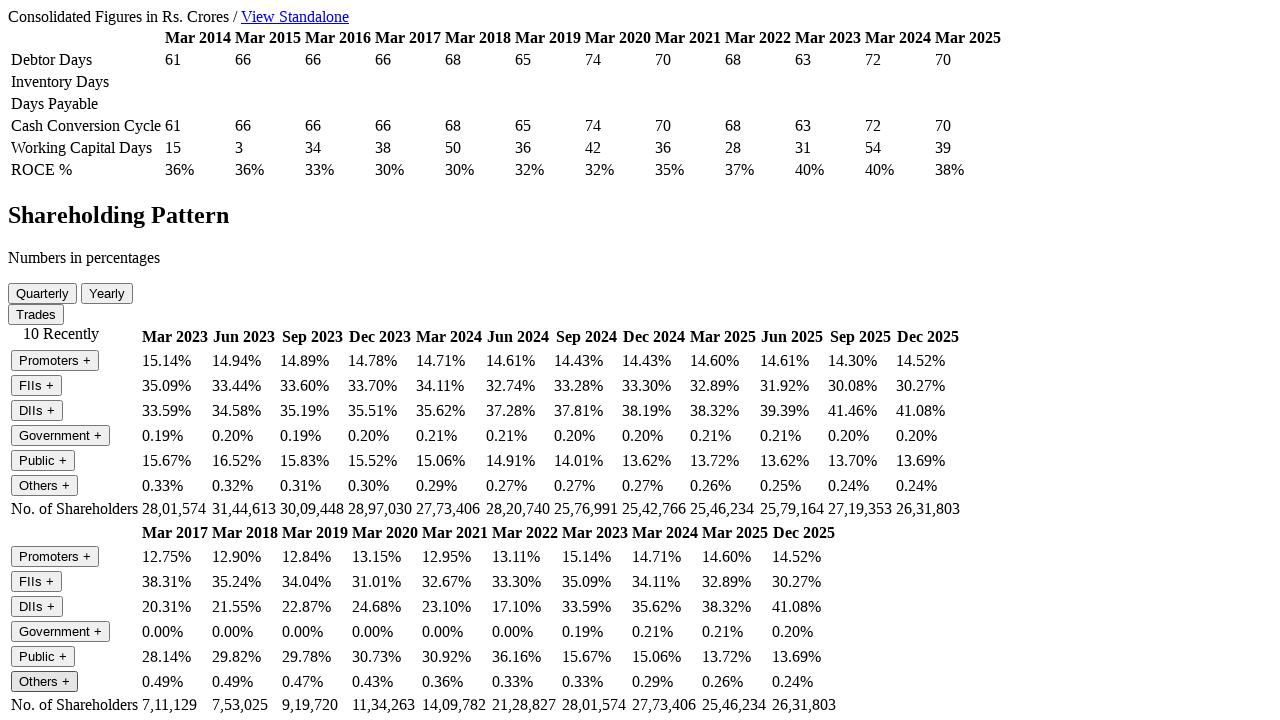

Verified financial data row contains 14 columns
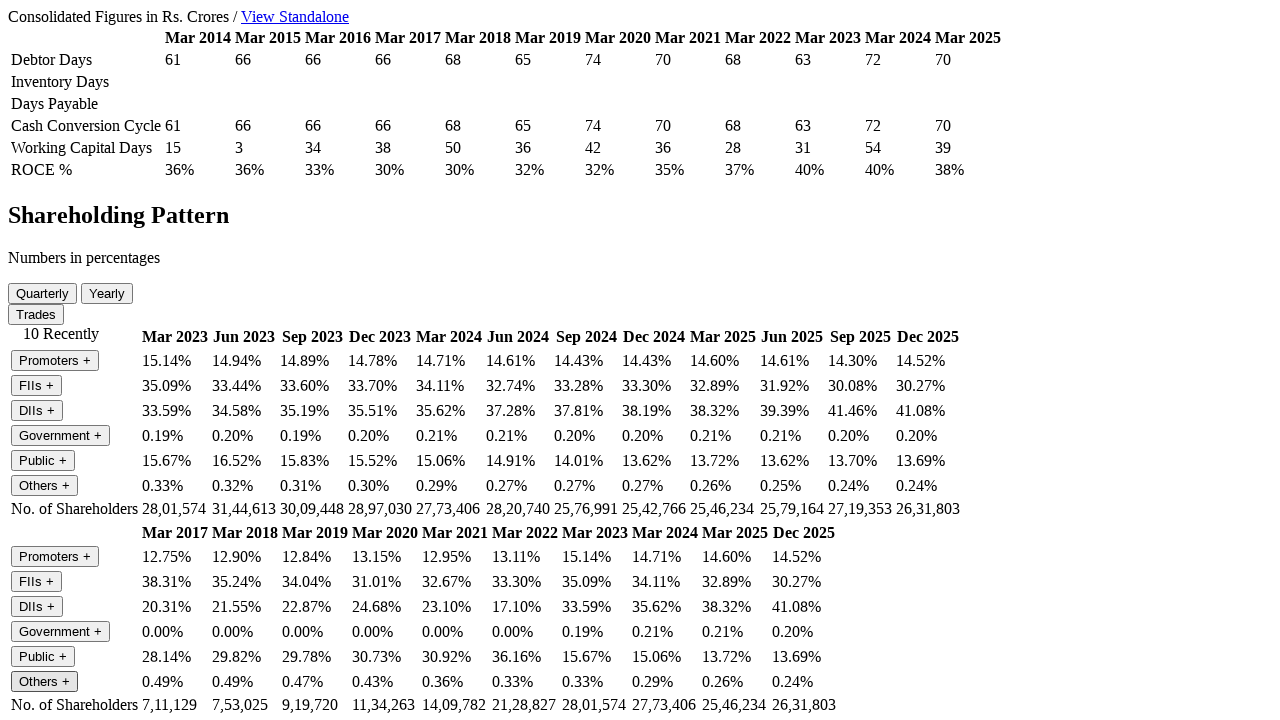

Verified financial data row contains 14 columns
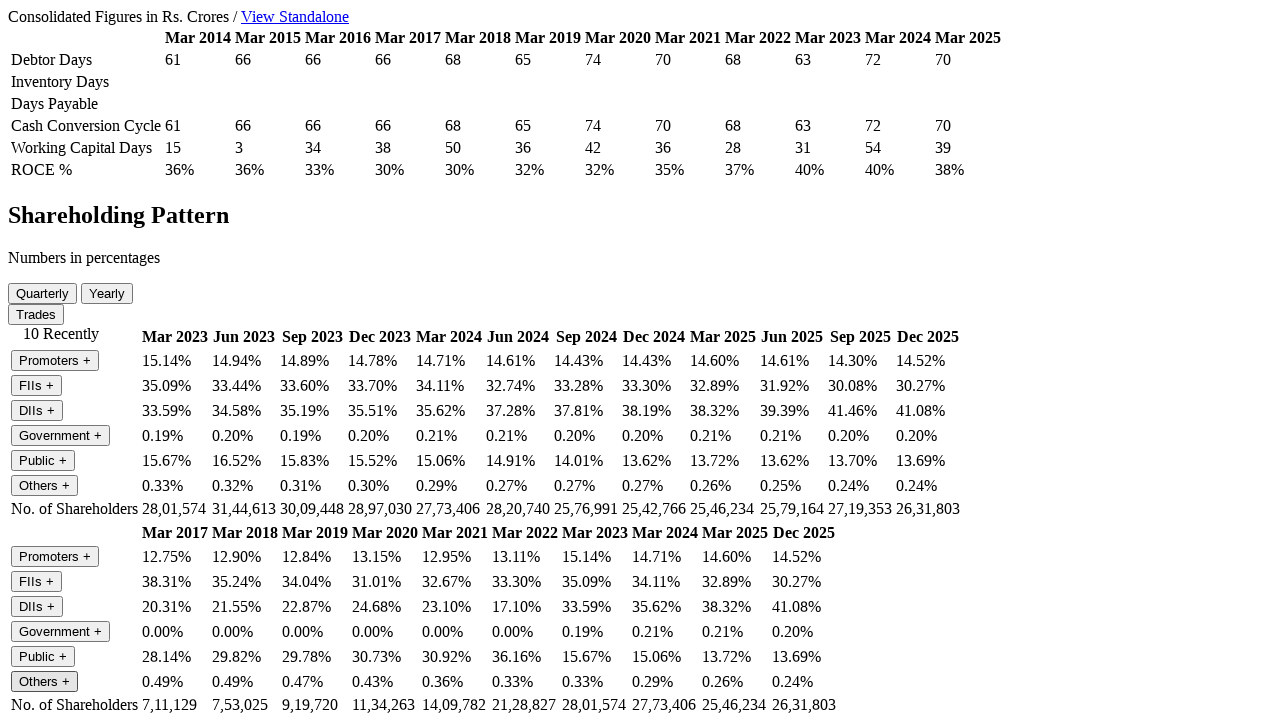

Verified financial data row contains 14 columns
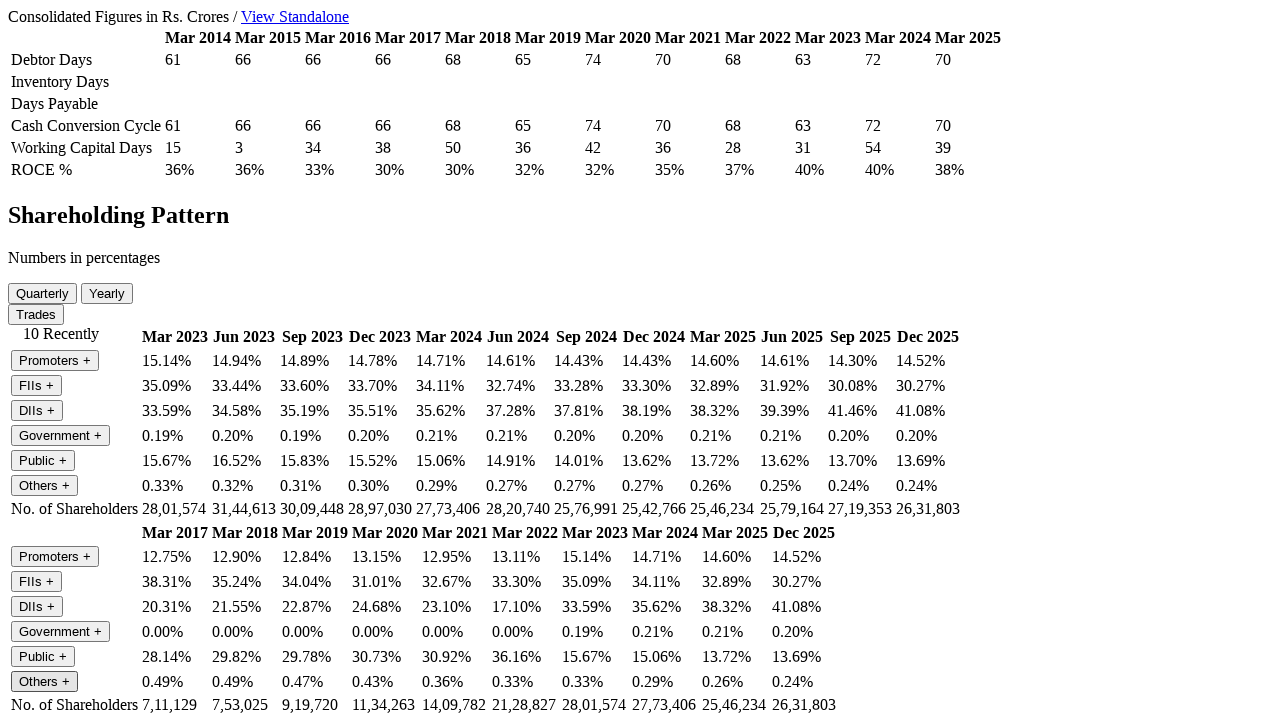

Verified financial data row contains 14 columns
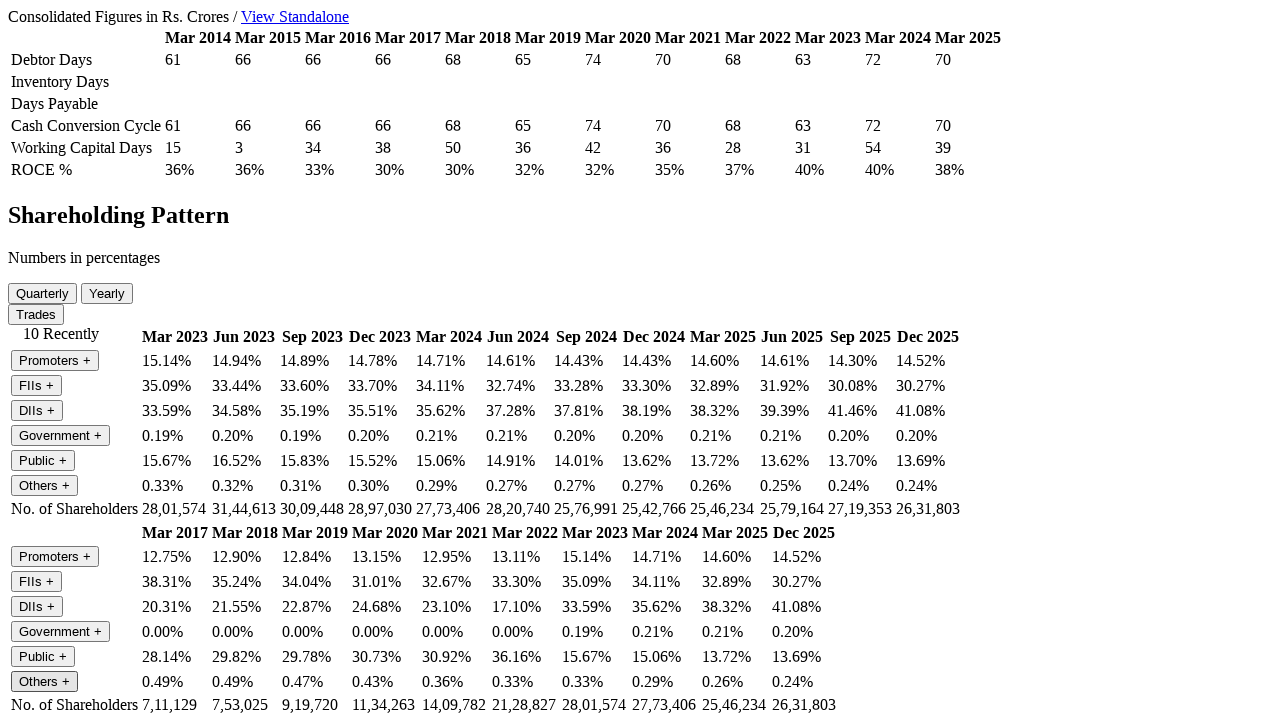

Verified financial data row contains 14 columns
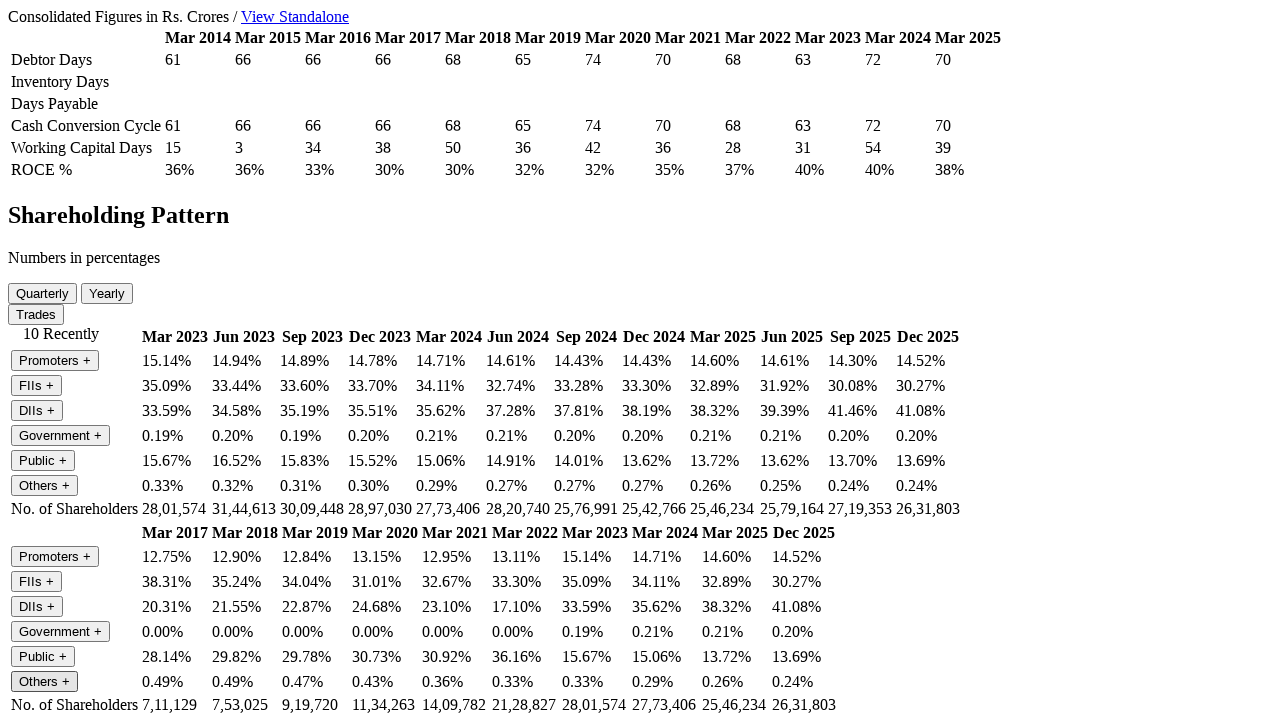

Verified financial data row contains 14 columns
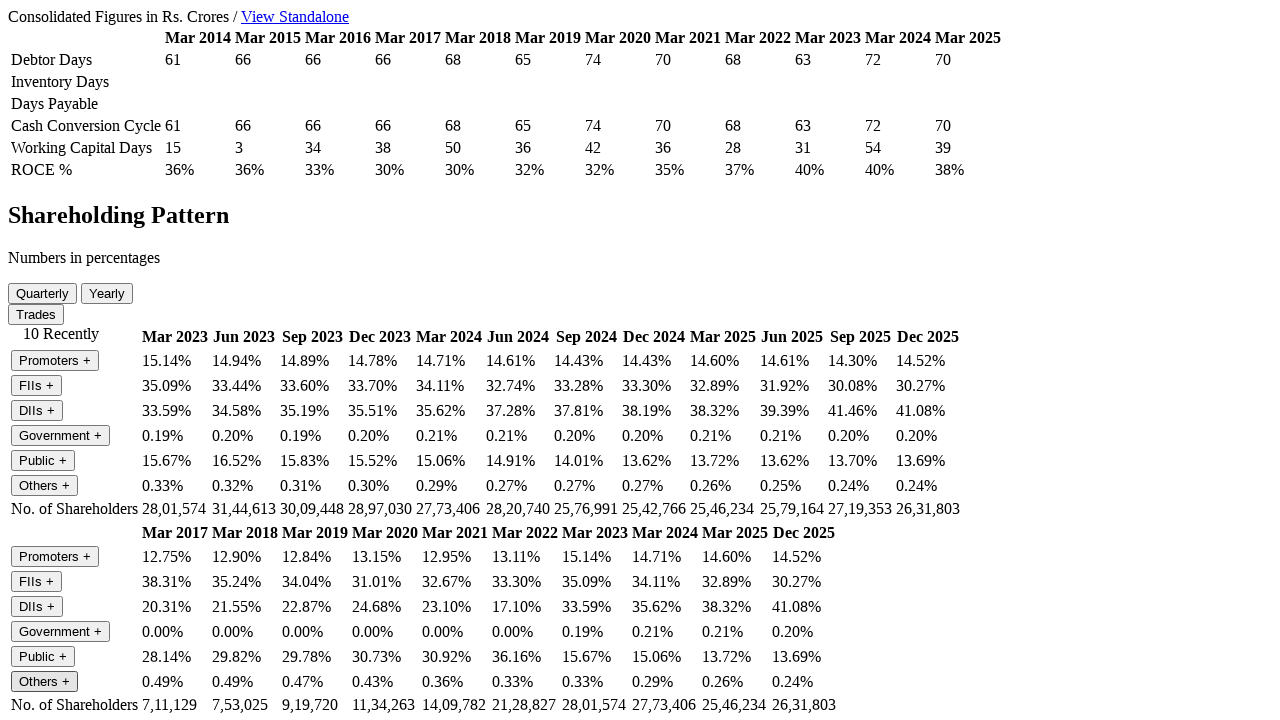

Verified financial data row contains 14 columns
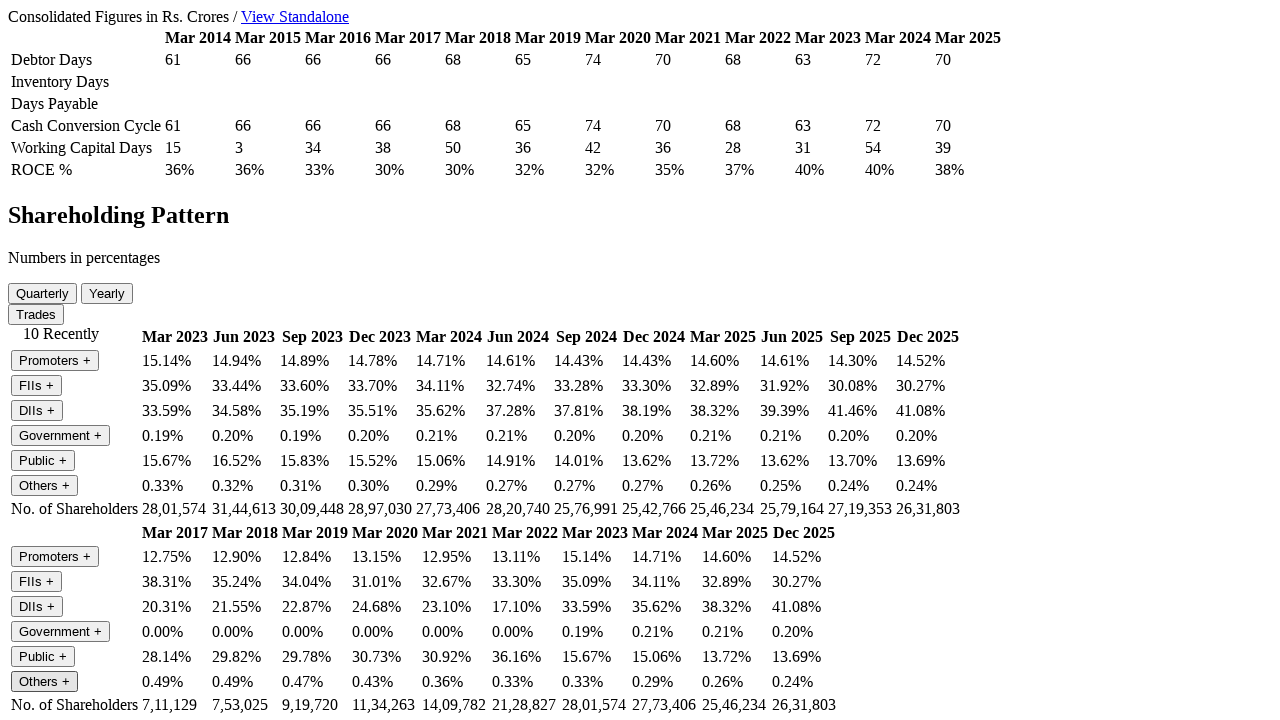

Verified financial data row contains 14 columns
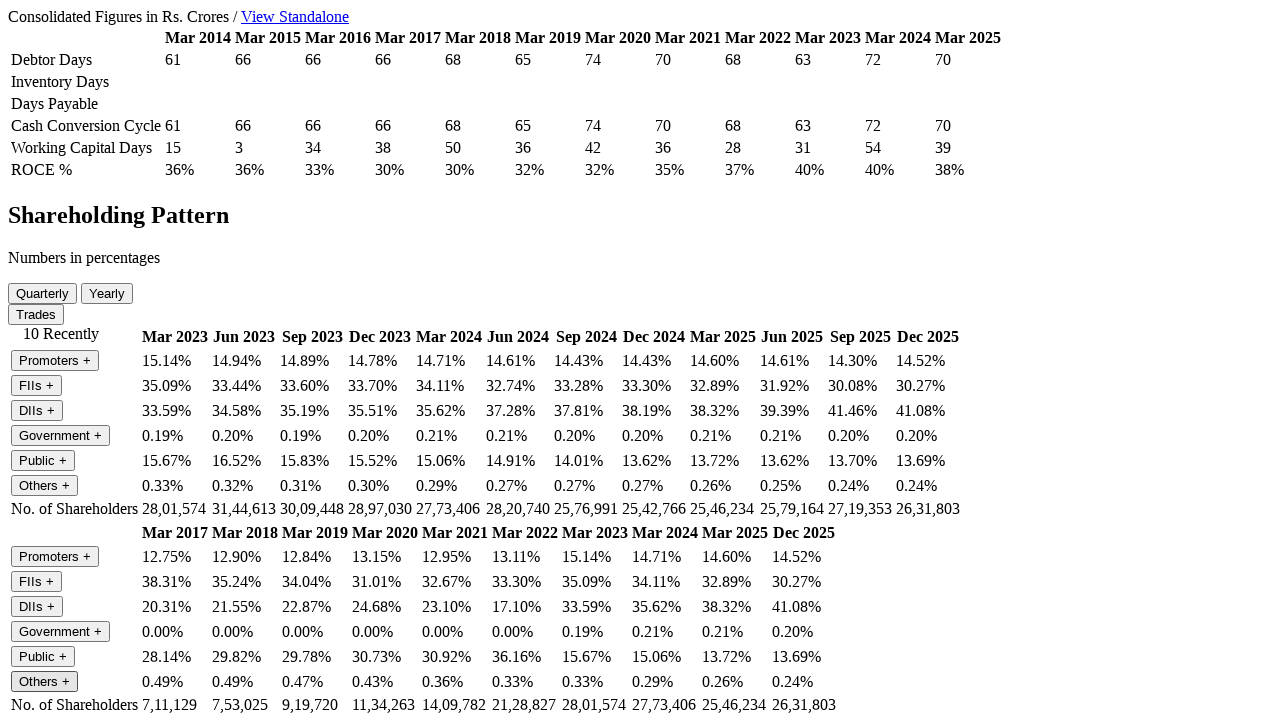

Verified financial data row contains 14 columns
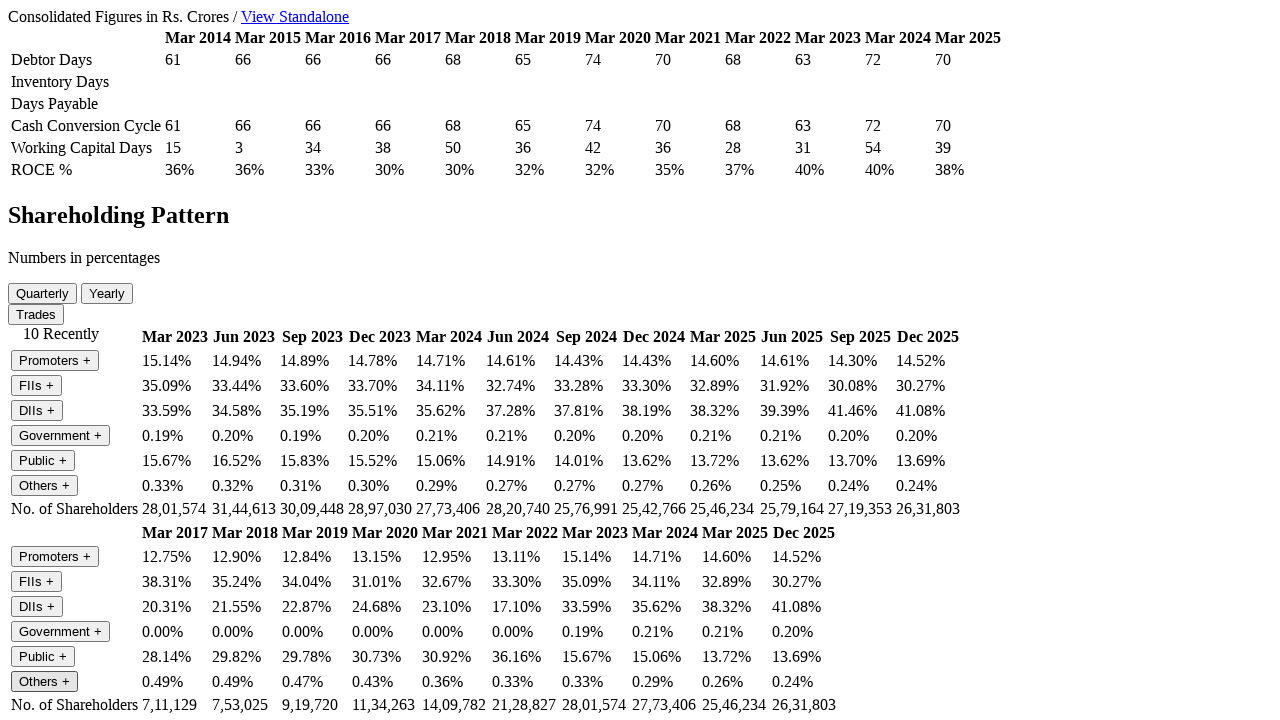

Verified financial data row contains 14 columns
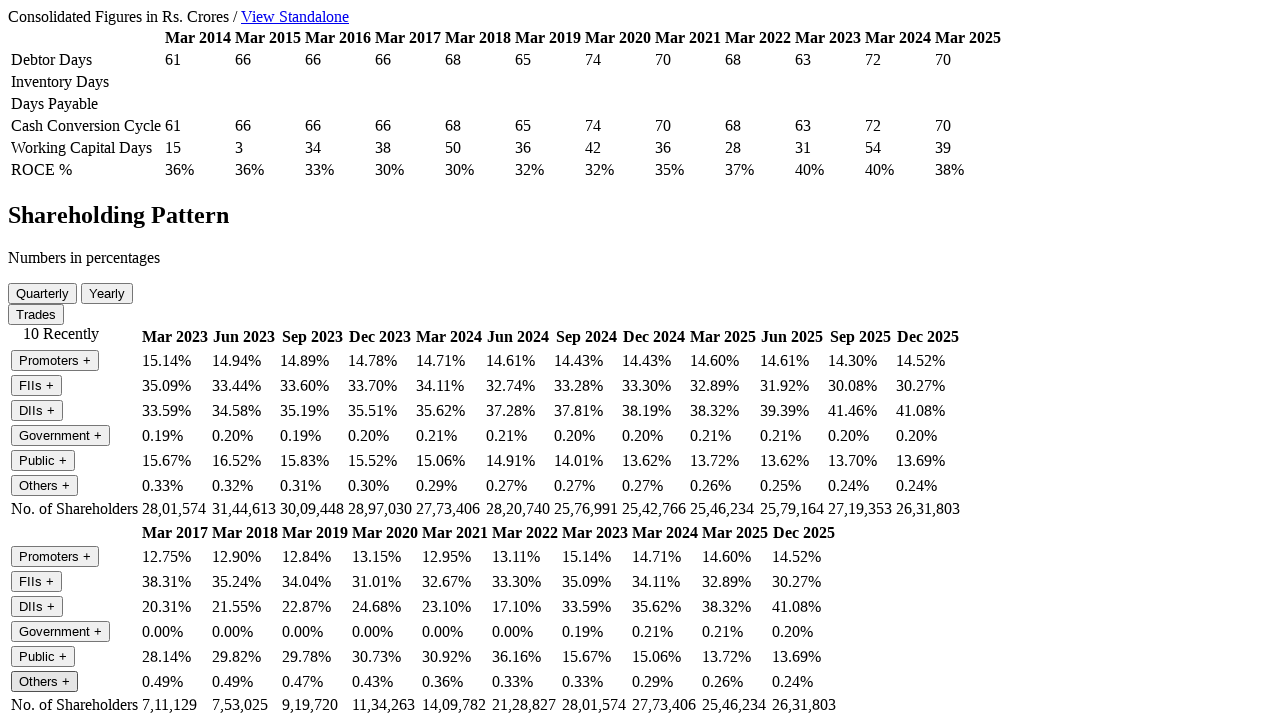

Verified financial data row contains 2 columns
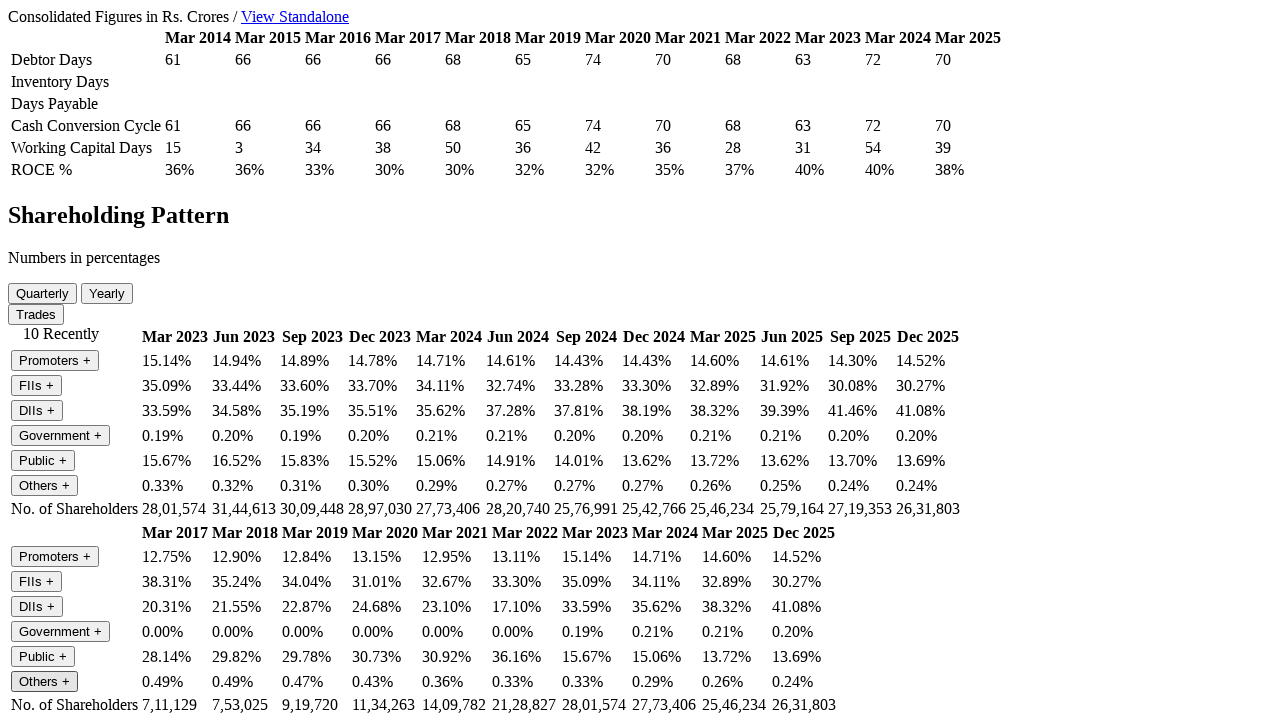

Verified financial data row contains 2 columns
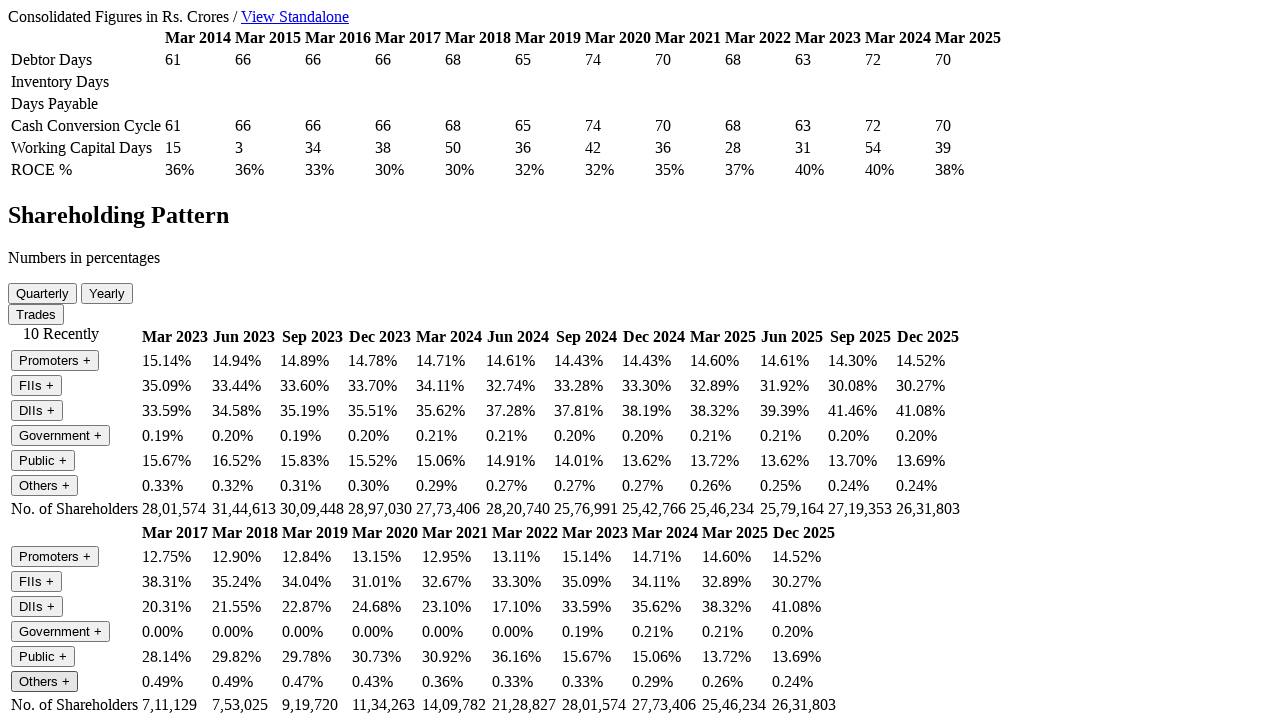

Verified financial data row contains 2 columns
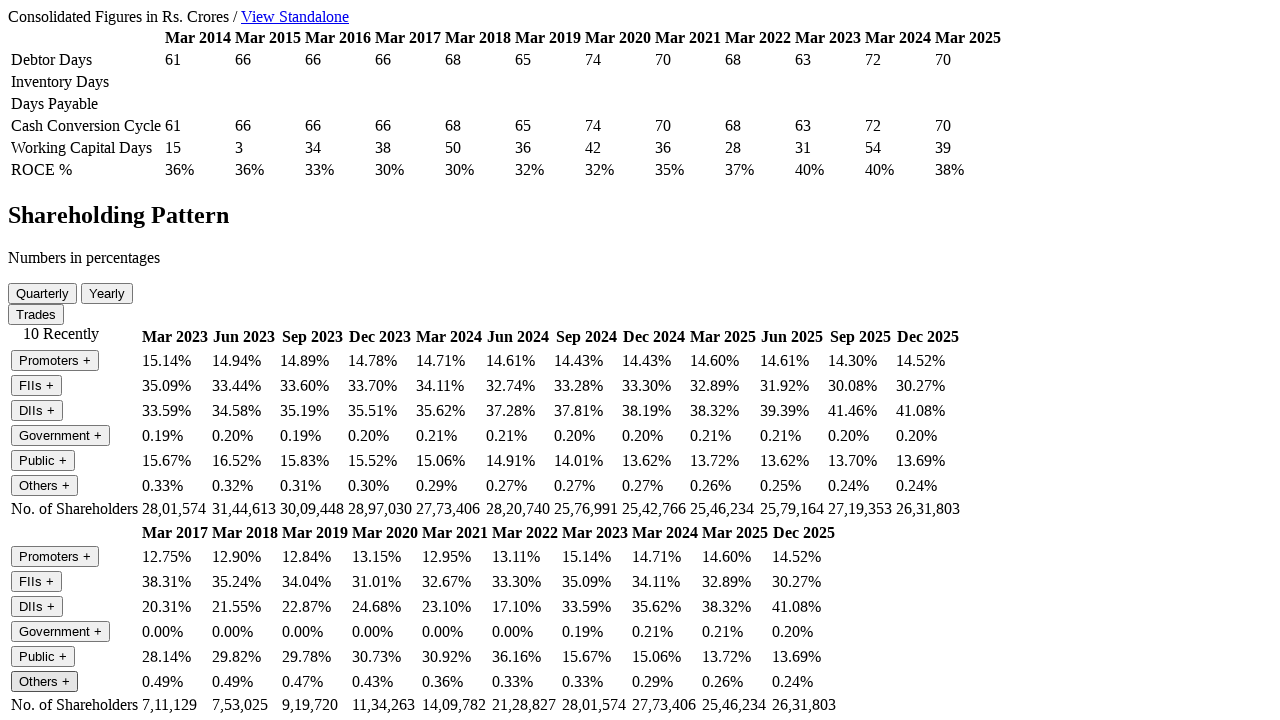

Verified financial data row contains 2 columns
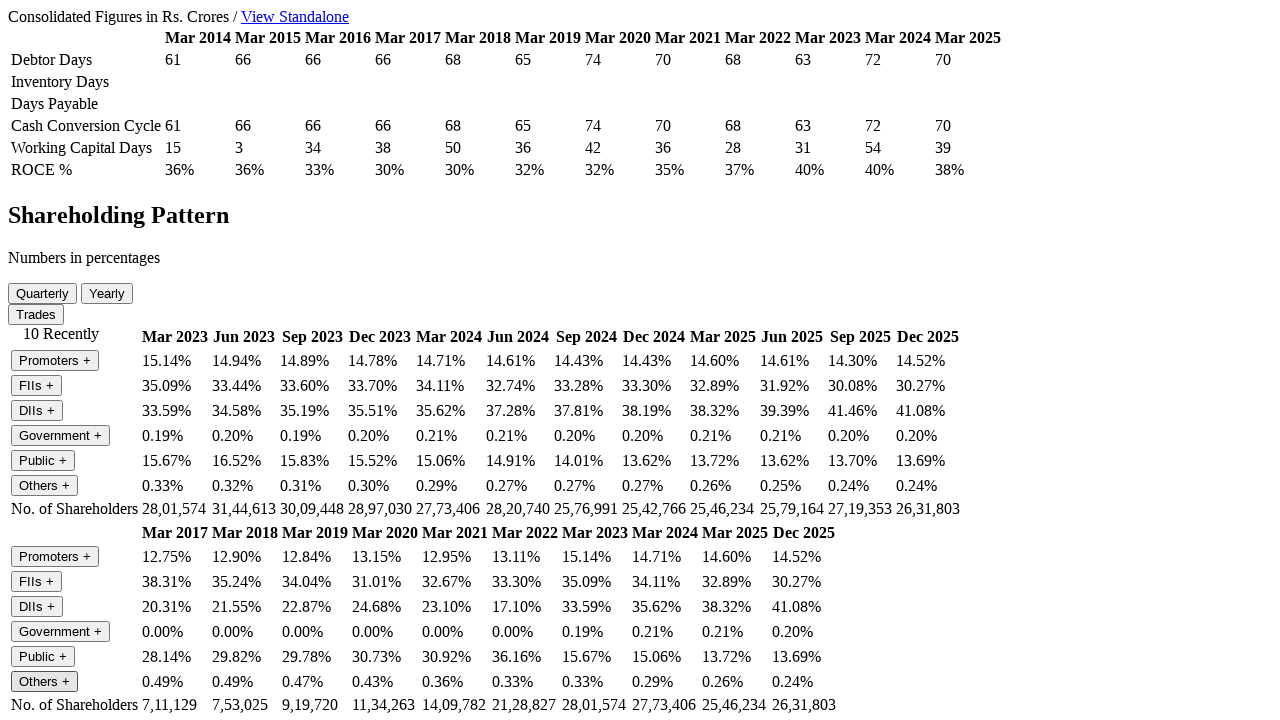

Verified financial data row contains 2 columns
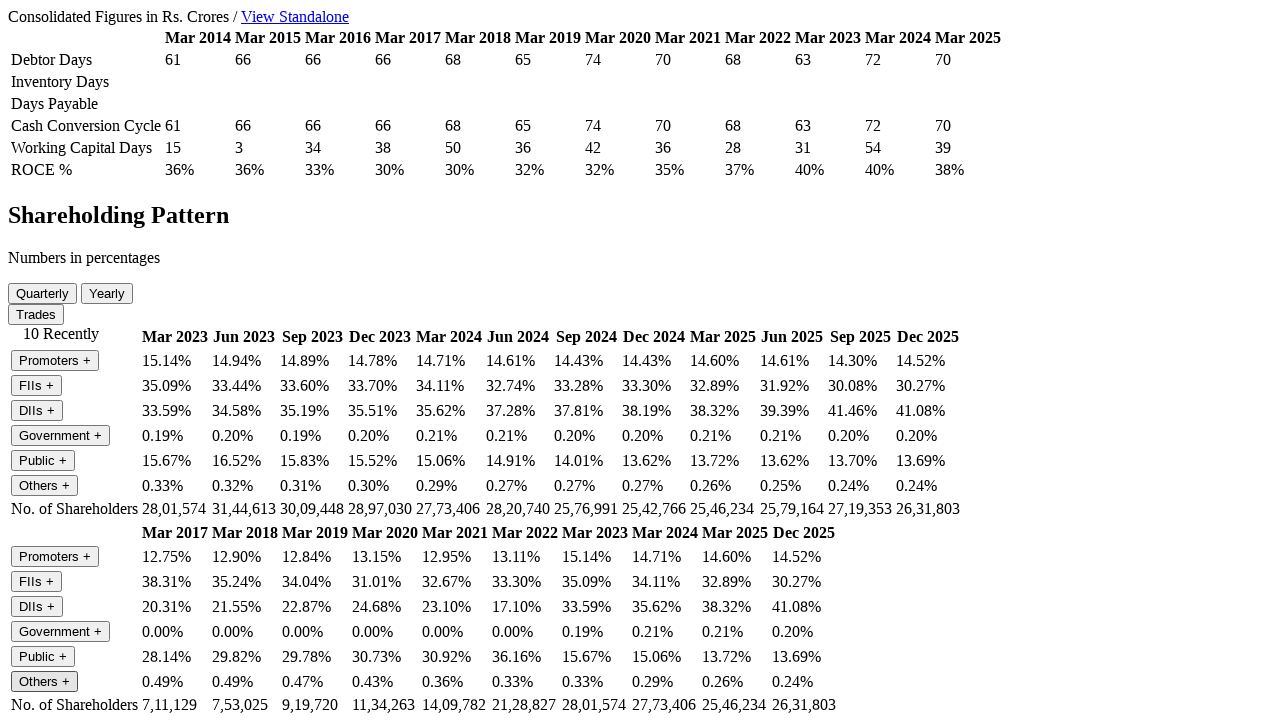

Verified financial data row contains 2 columns
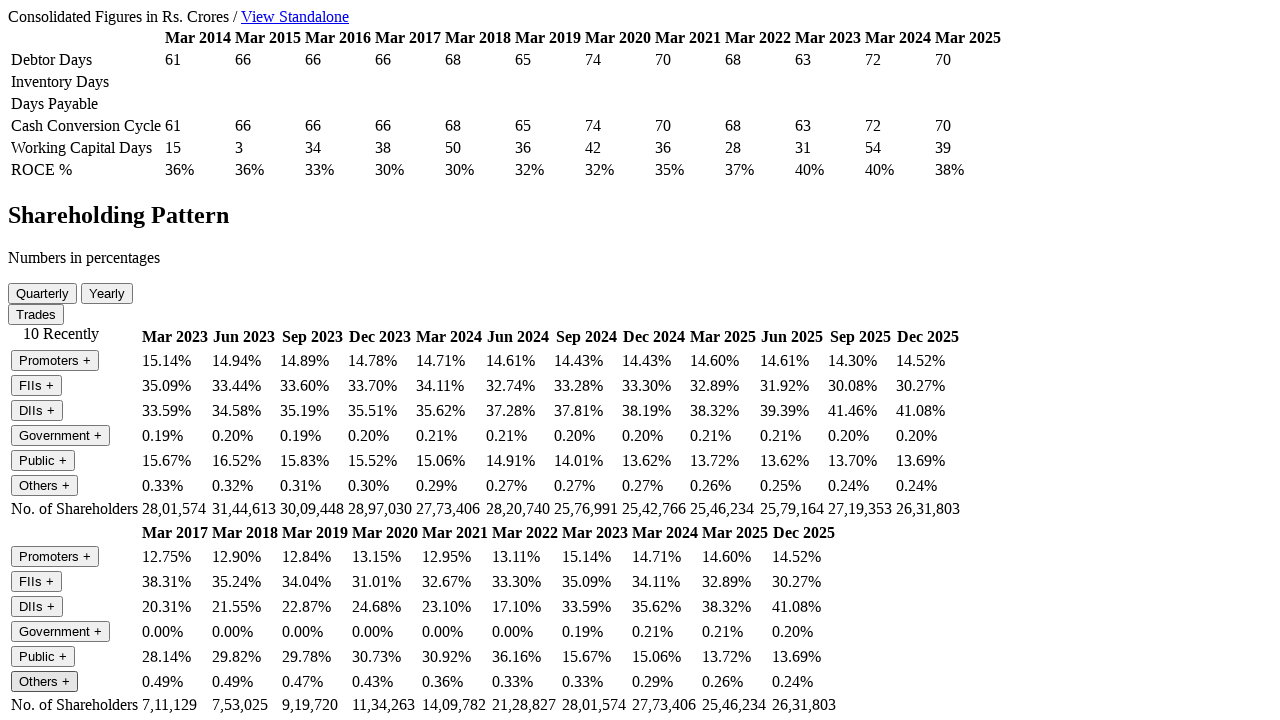

Verified financial data row contains 2 columns
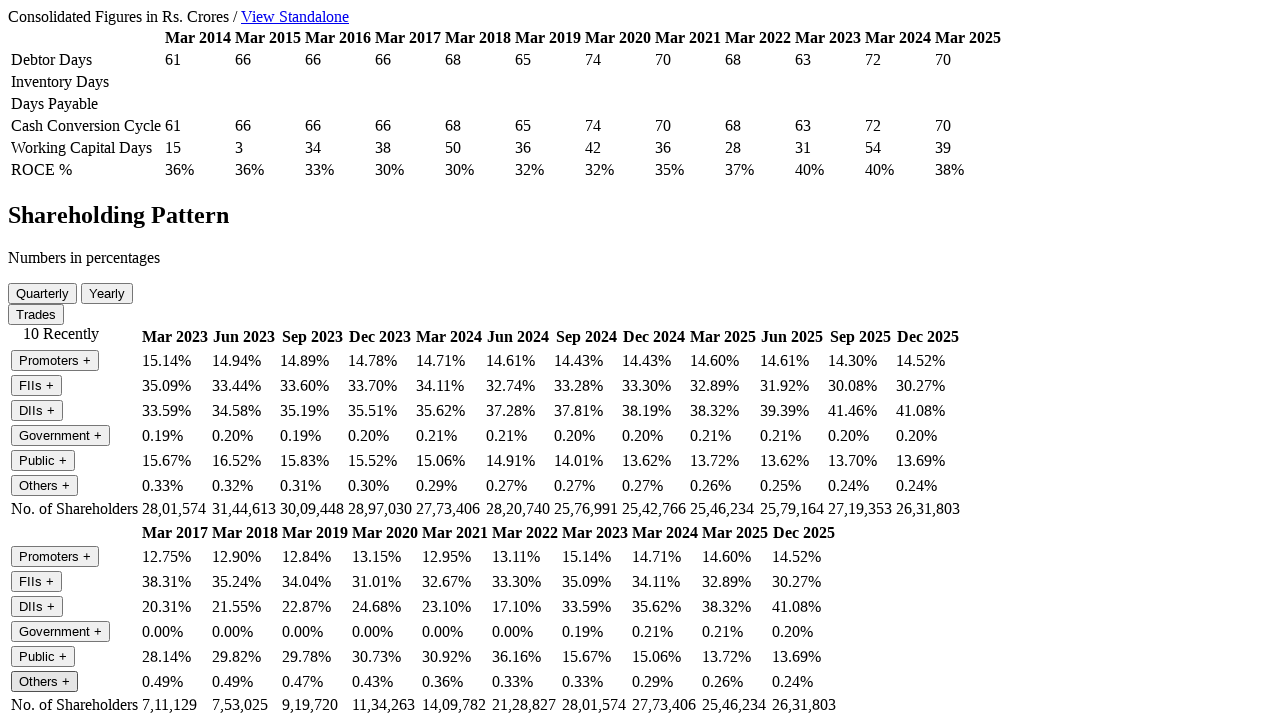

Verified financial data row contains 2 columns
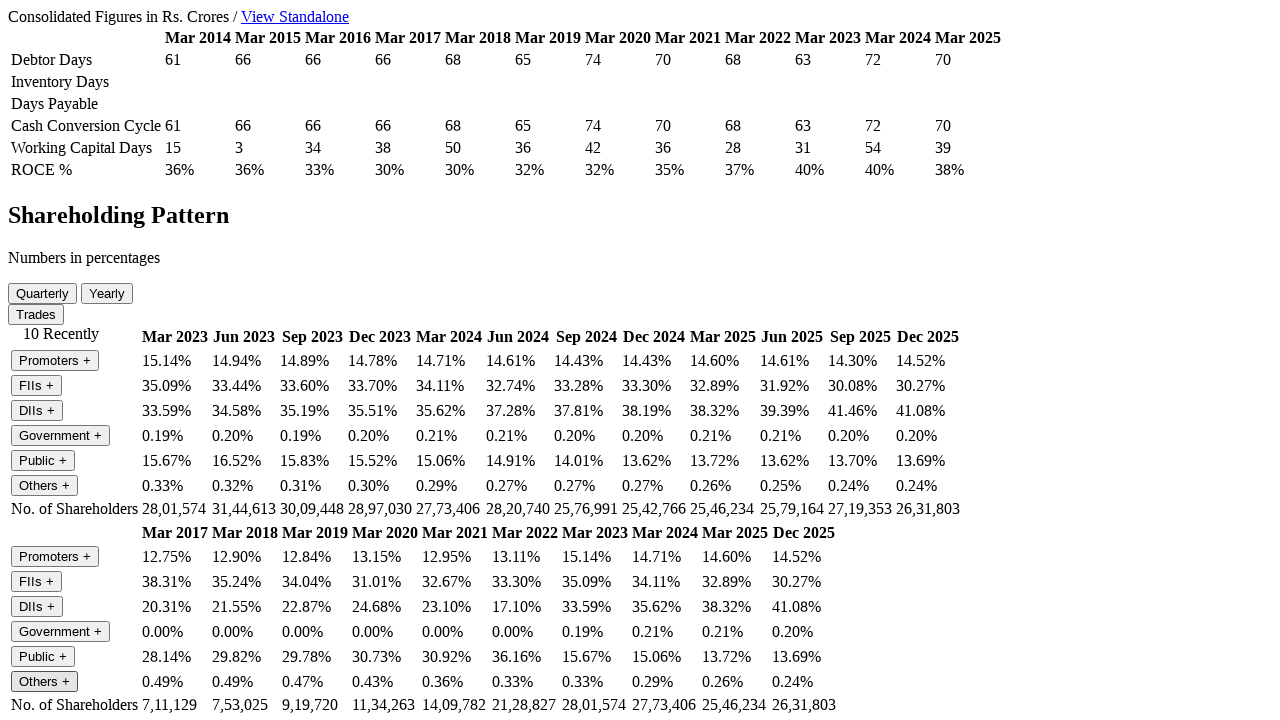

Verified financial data row contains 2 columns
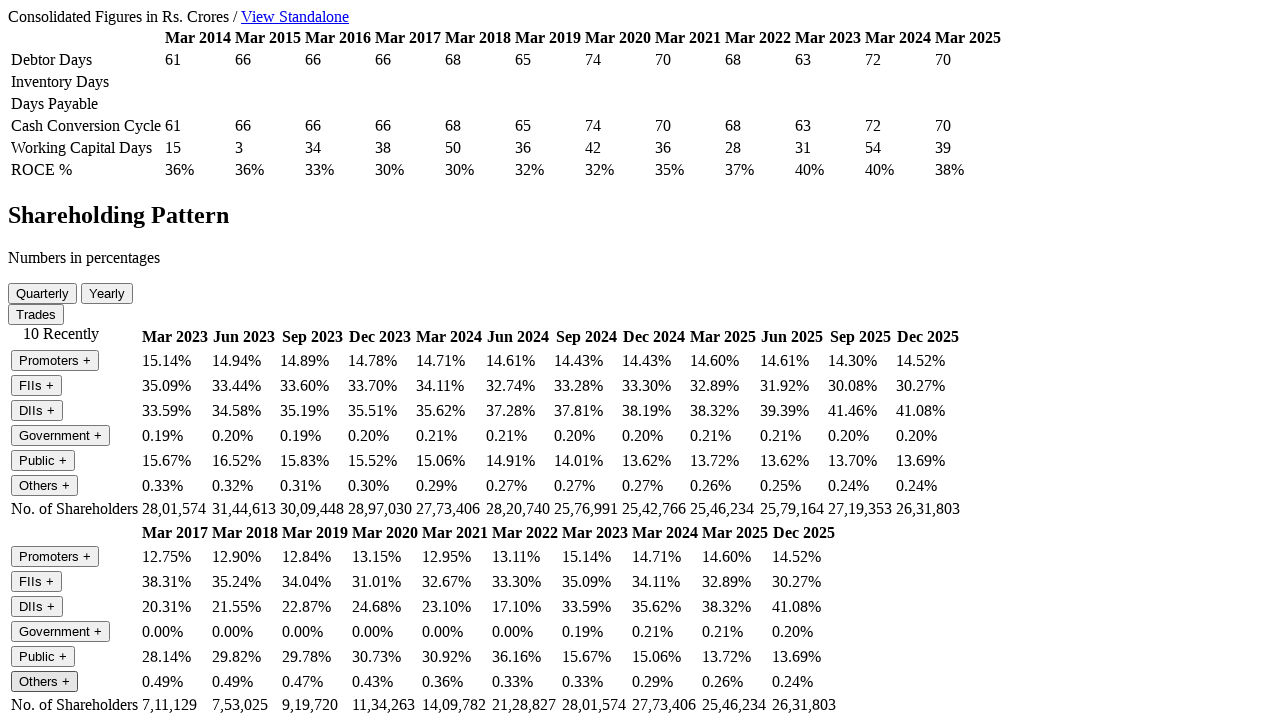

Verified financial data row contains 2 columns
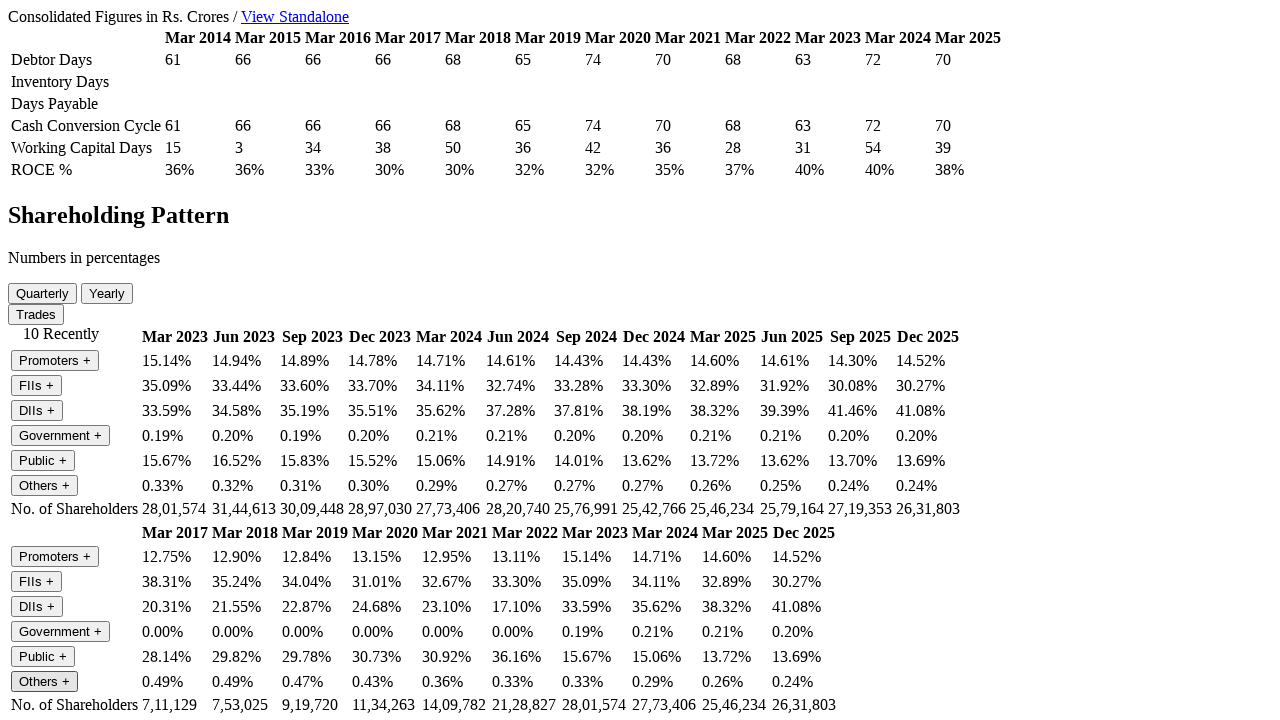

Verified financial data row contains 2 columns
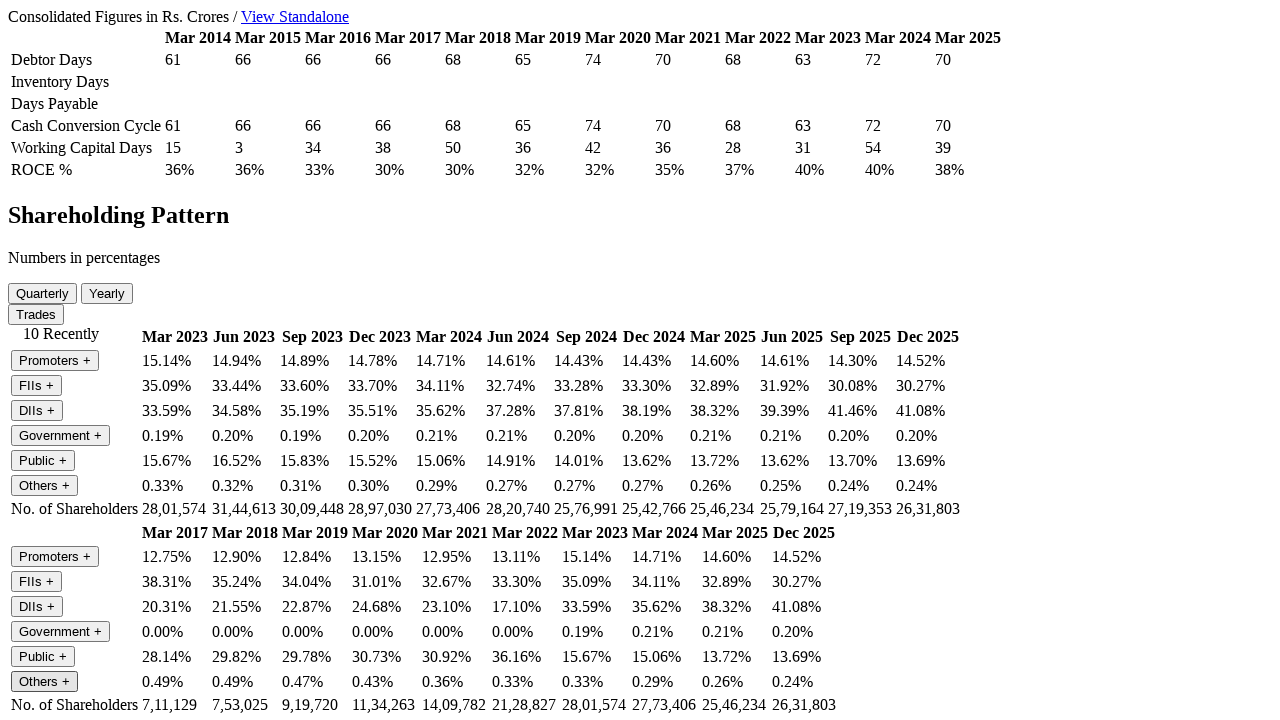

Verified financial data row contains 2 columns
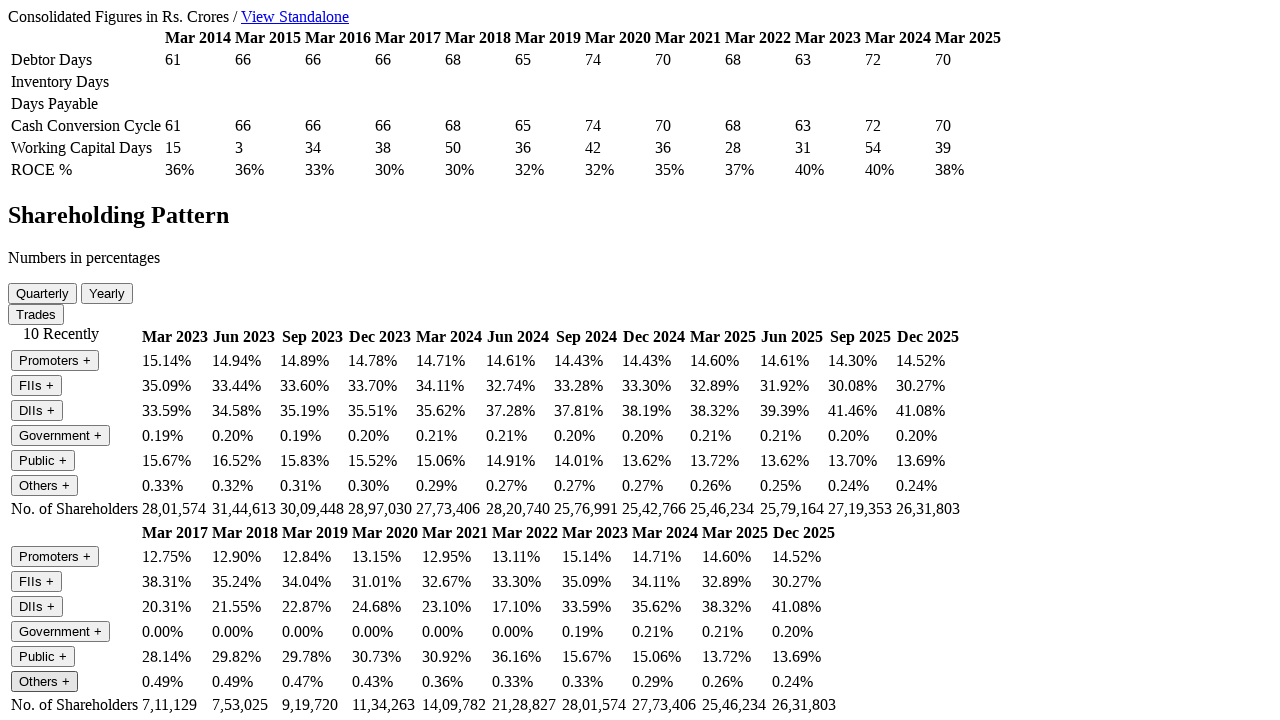

Verified financial data row contains 2 columns
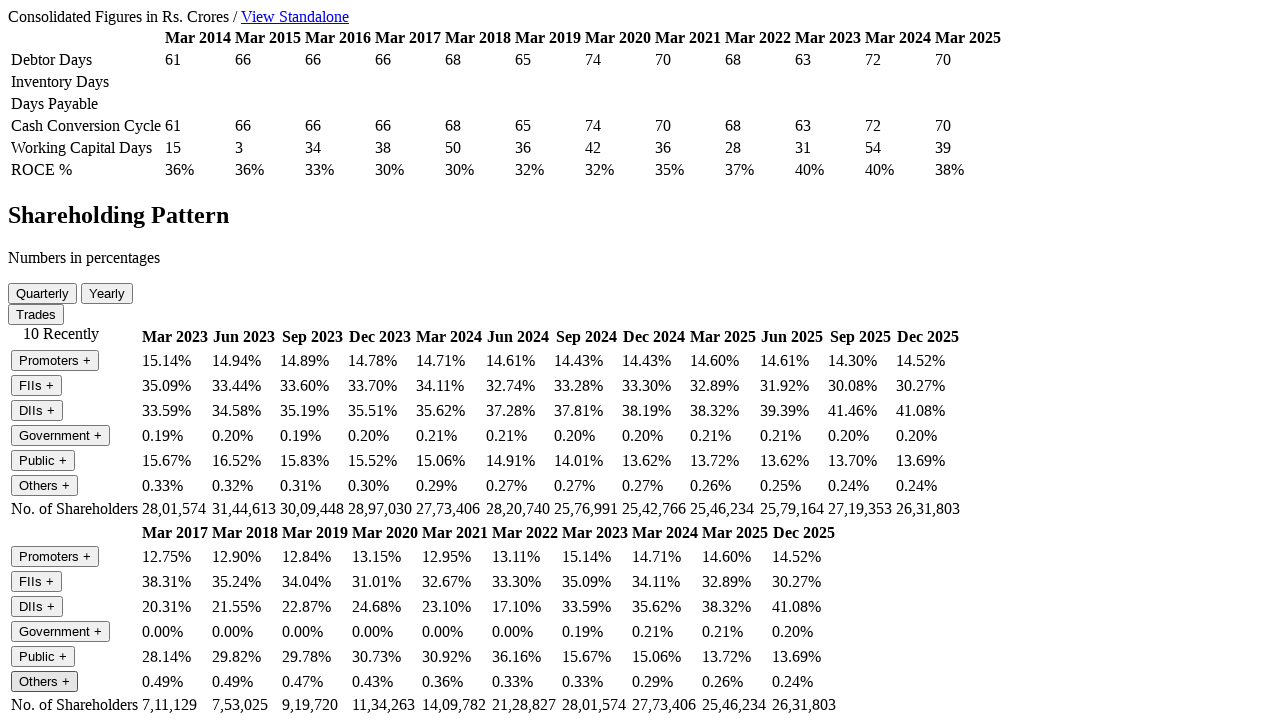

Verified financial data row contains 2 columns
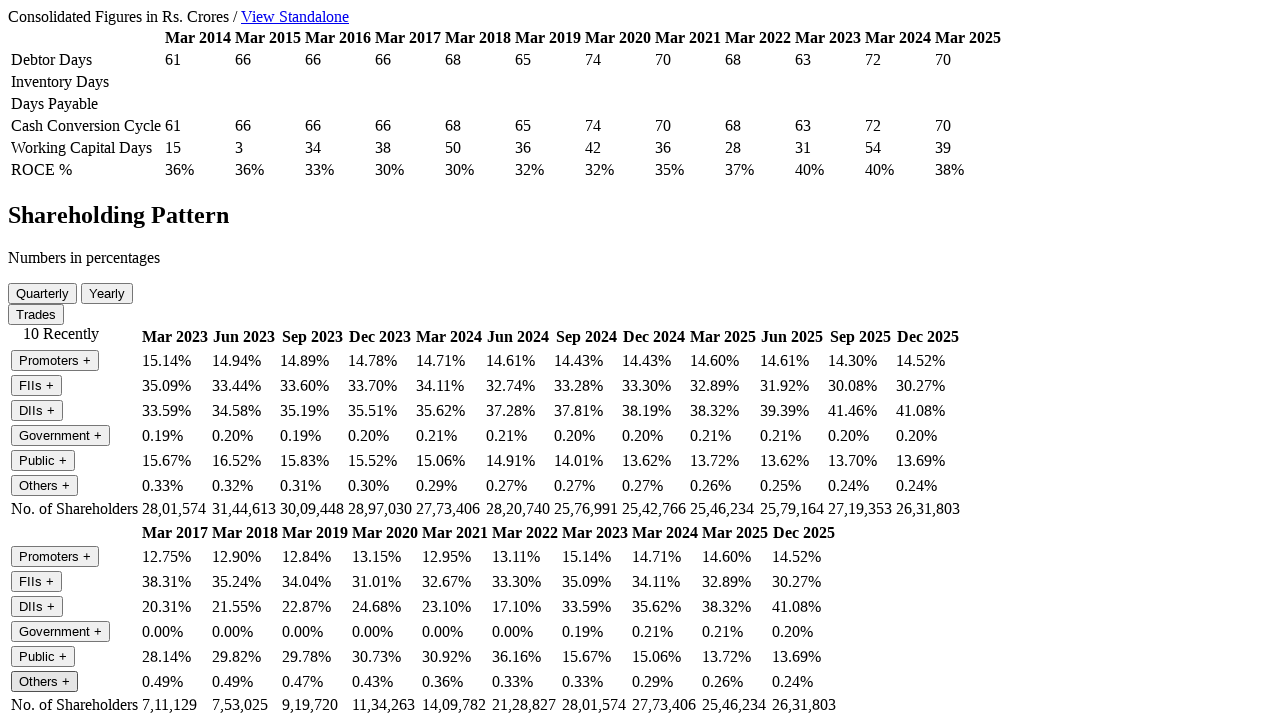

Verified financial data row contains 2 columns
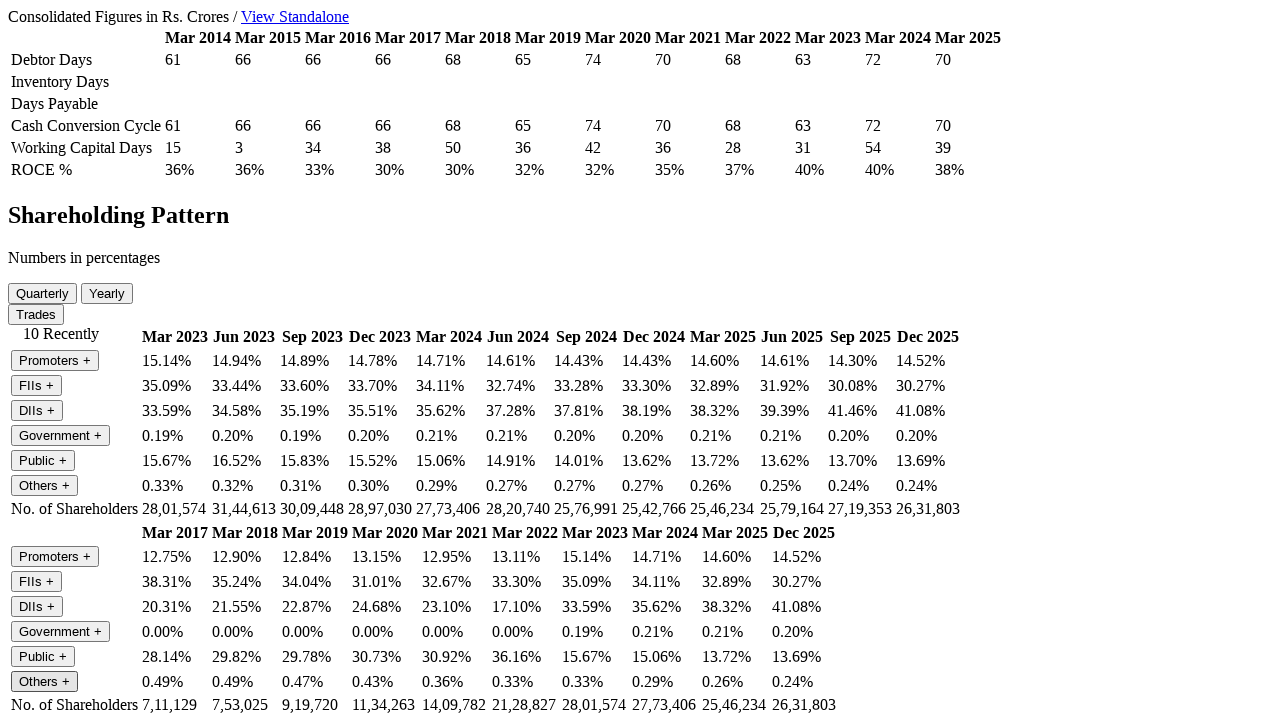

Verified financial data row contains 2 columns
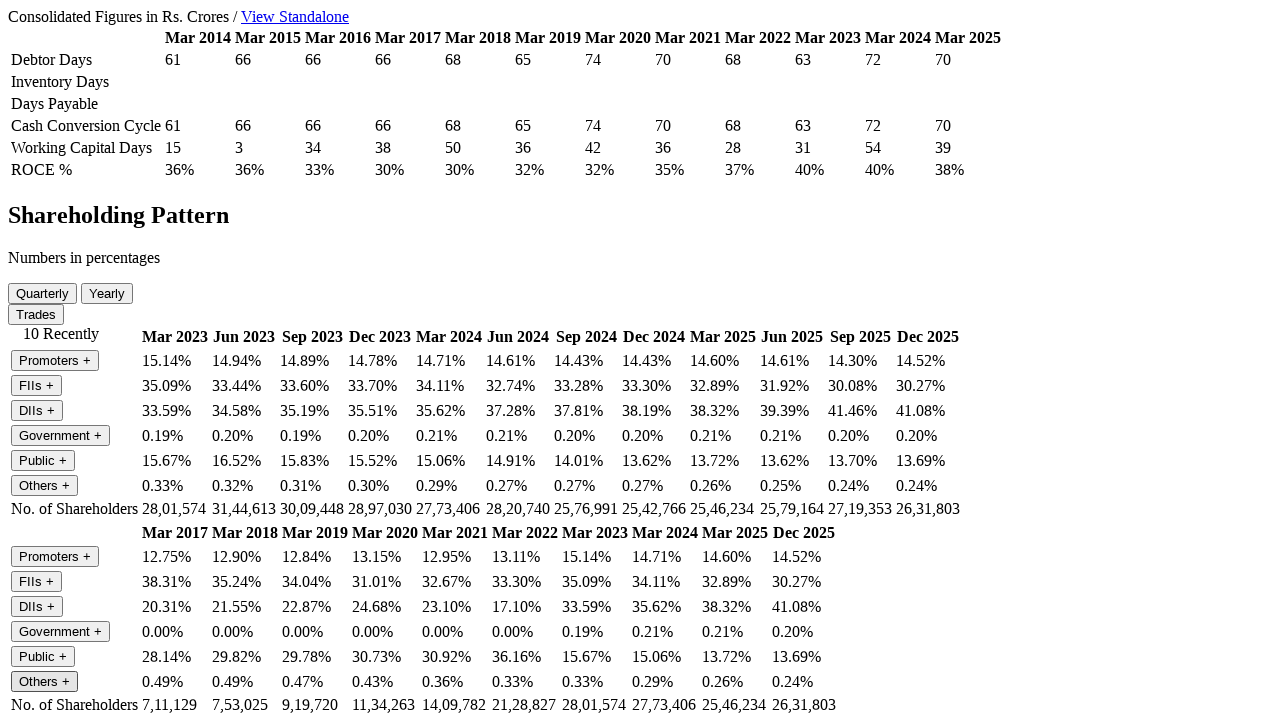

Verified financial data row contains 14 columns
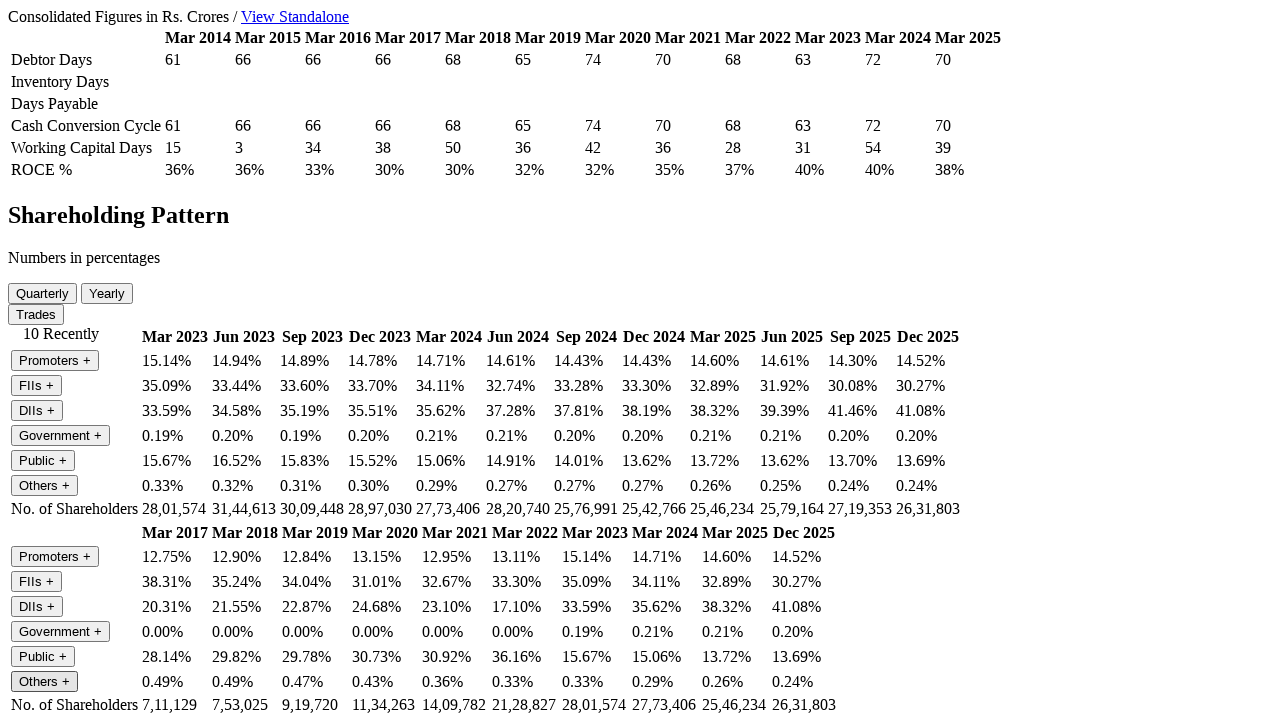

Verified financial data row contains 14 columns
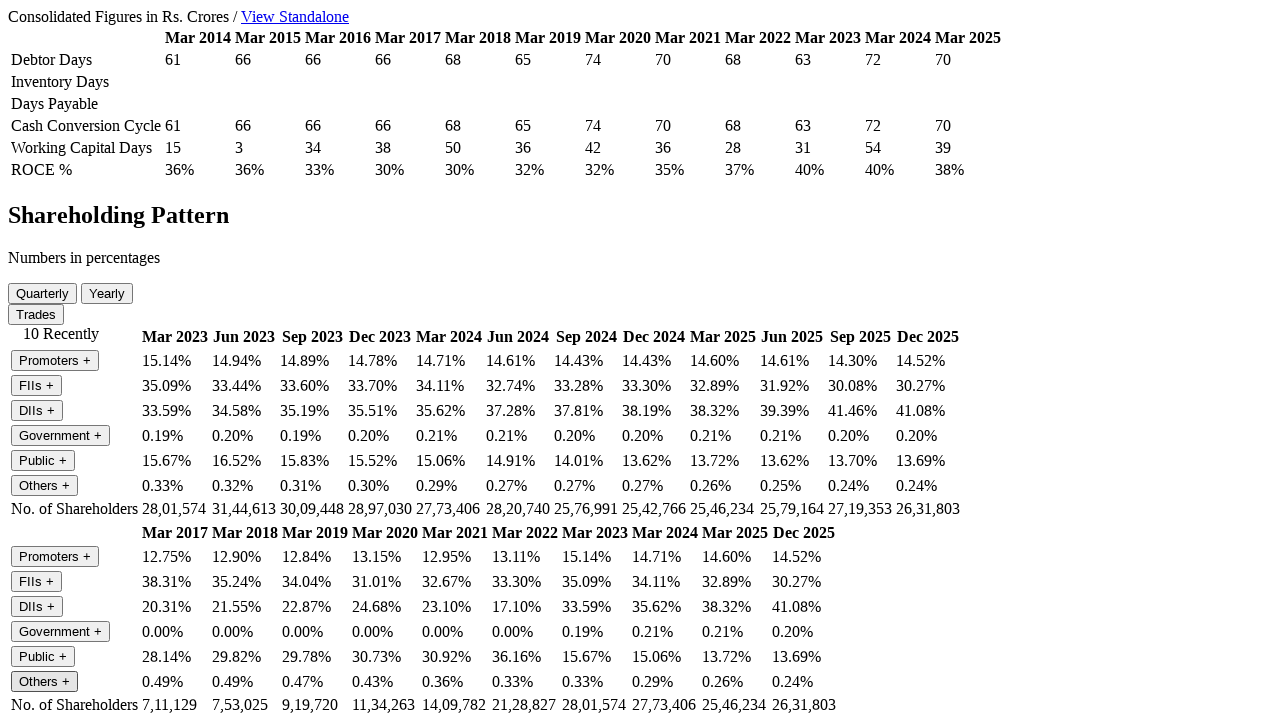

Verified financial data row contains 14 columns
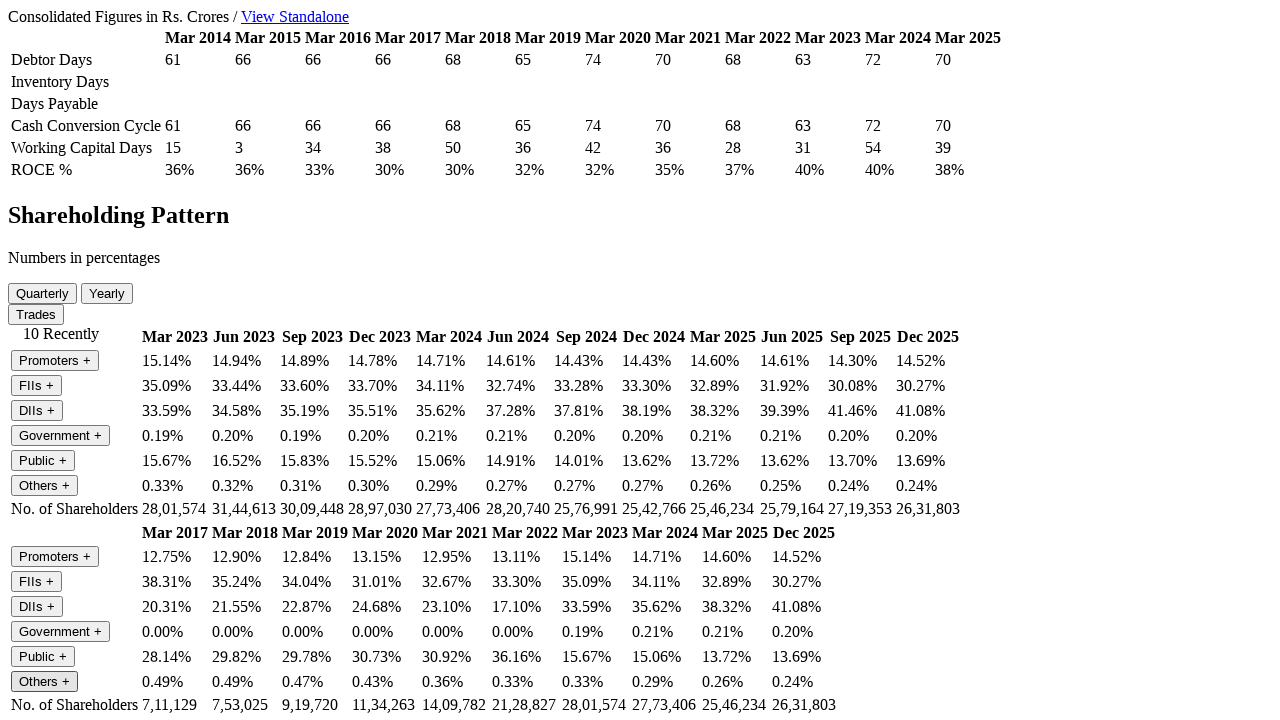

Verified financial data row contains 14 columns
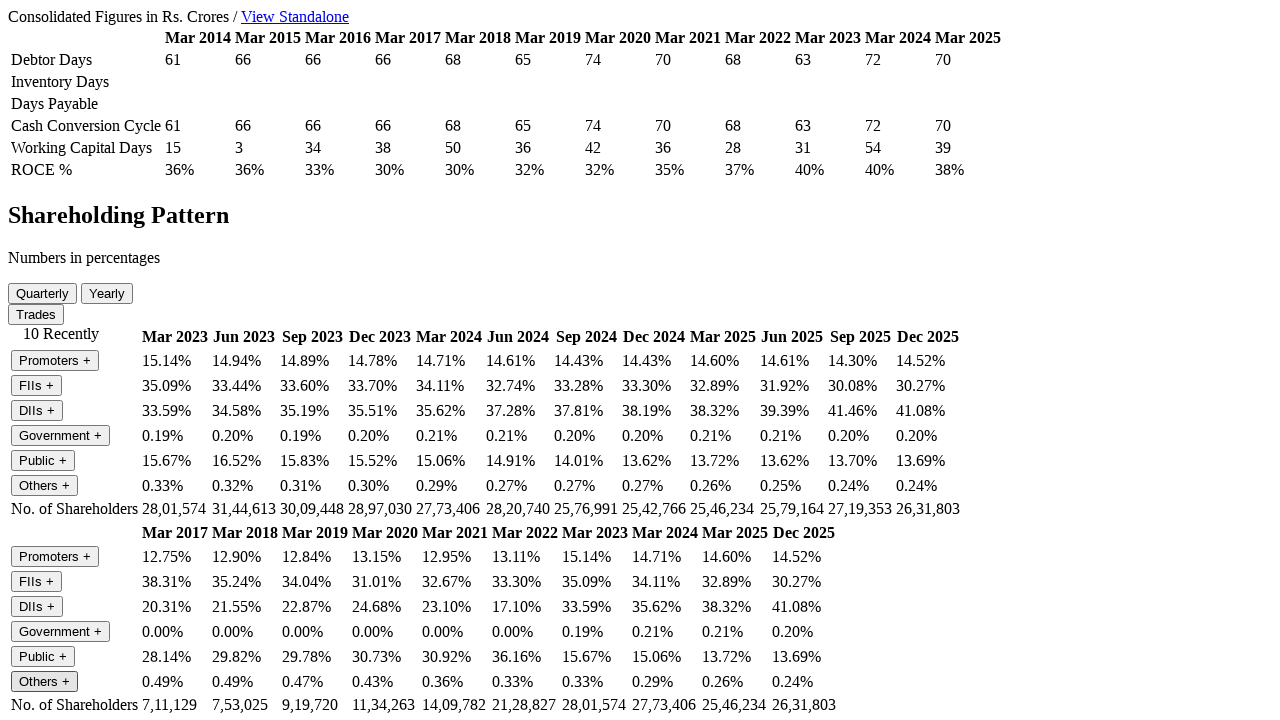

Verified financial data row contains 14 columns
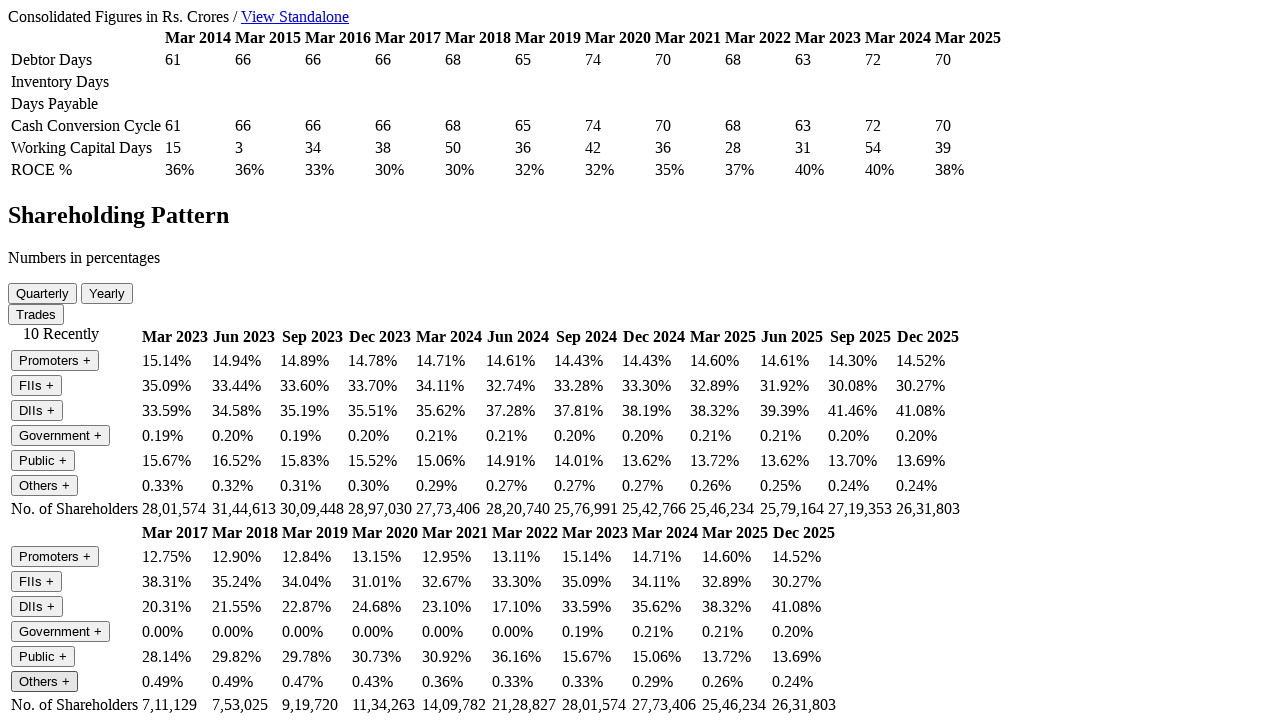

Verified financial data row contains 14 columns
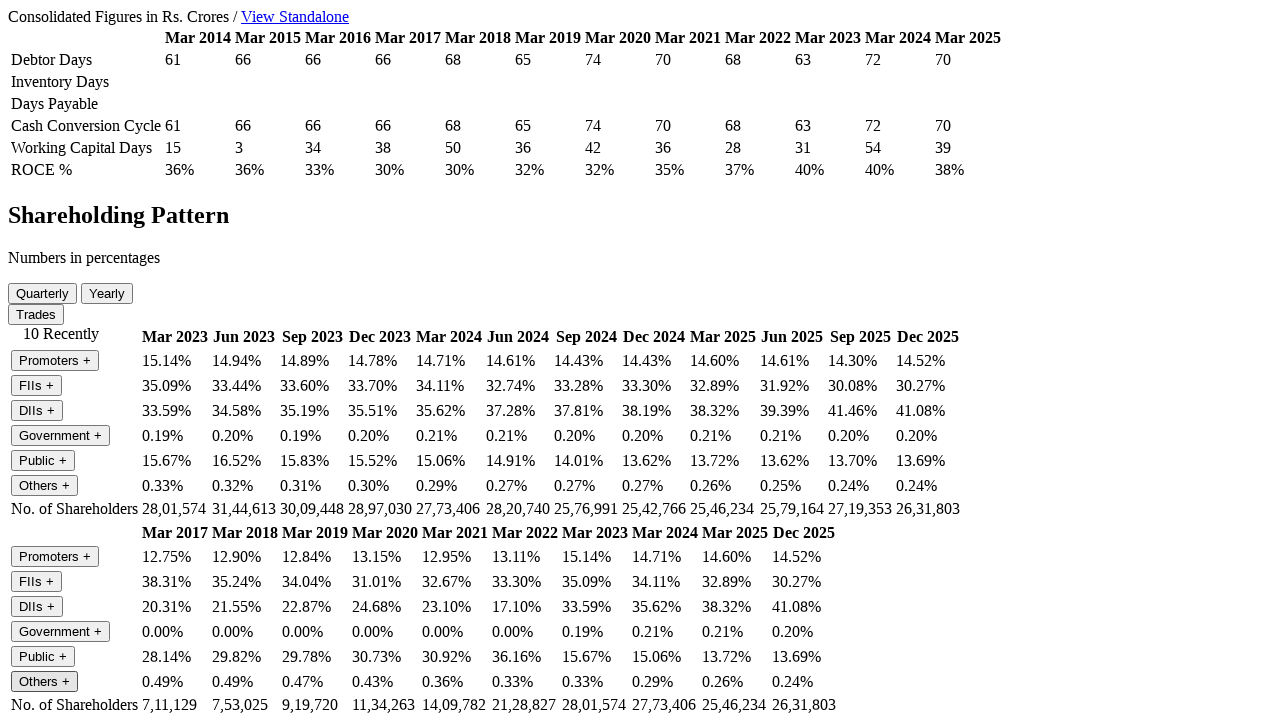

Verified financial data row contains 14 columns
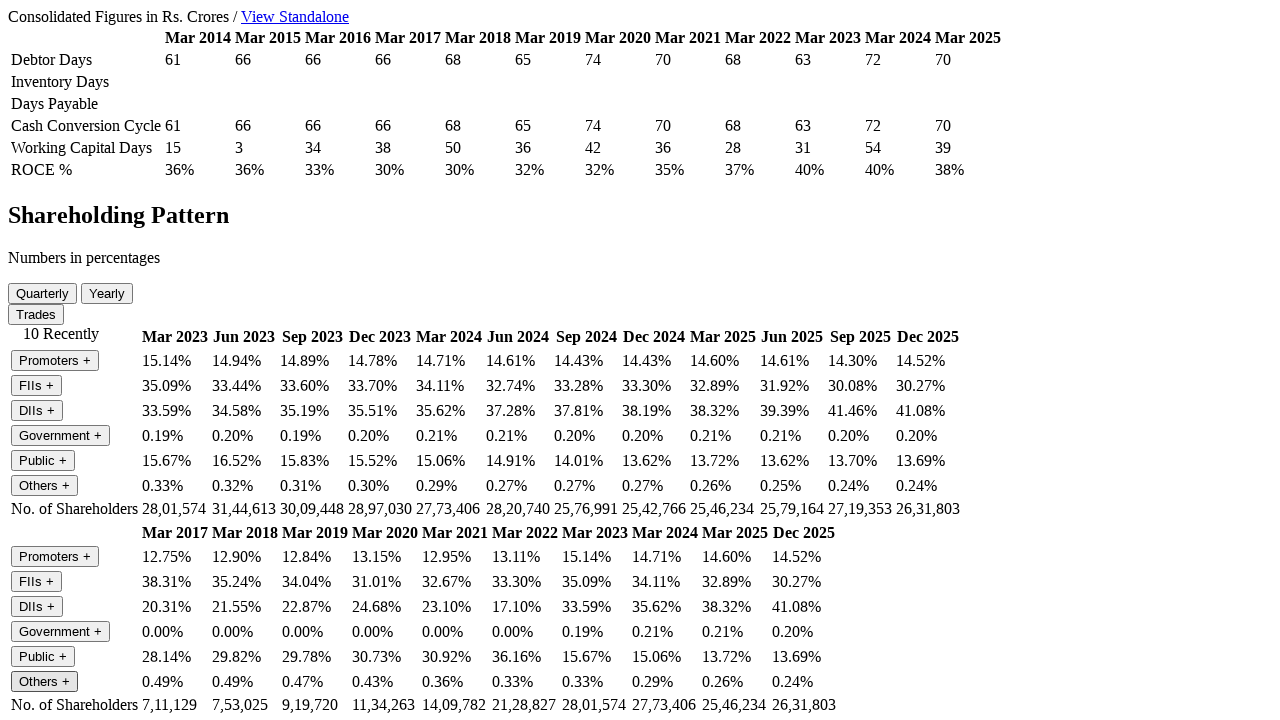

Verified financial data row contains 14 columns
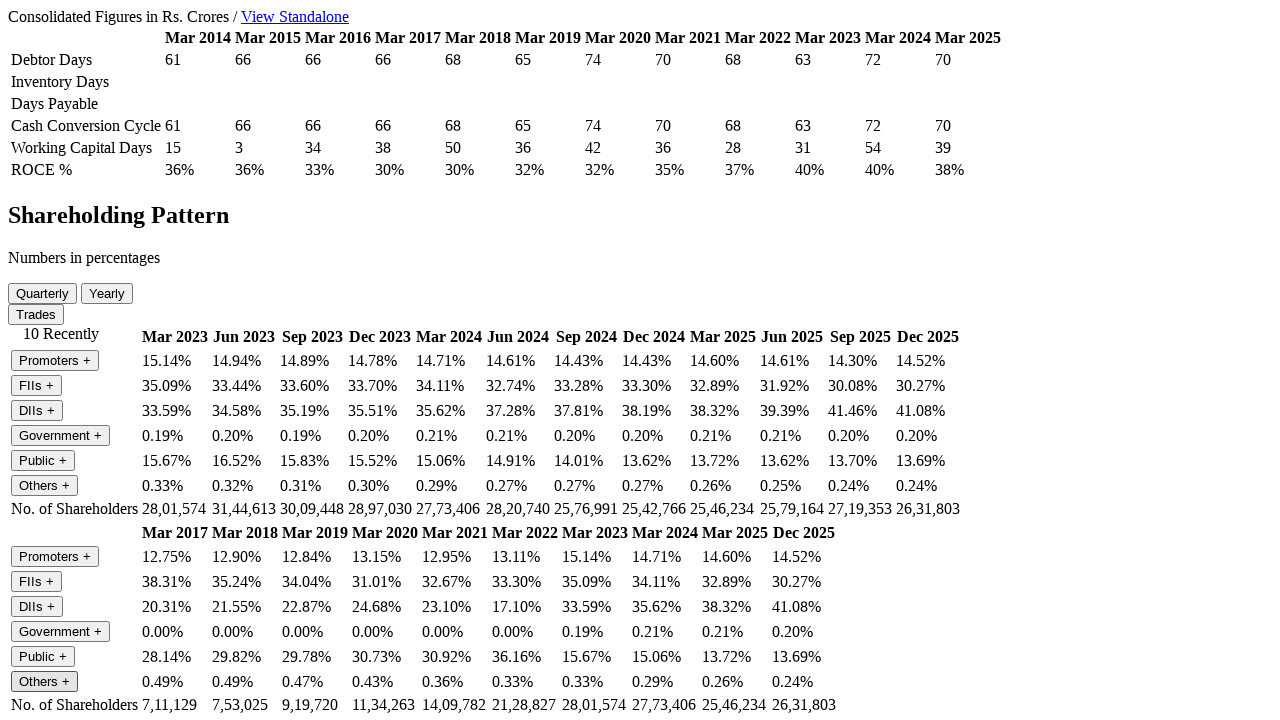

Verified financial data row contains 14 columns
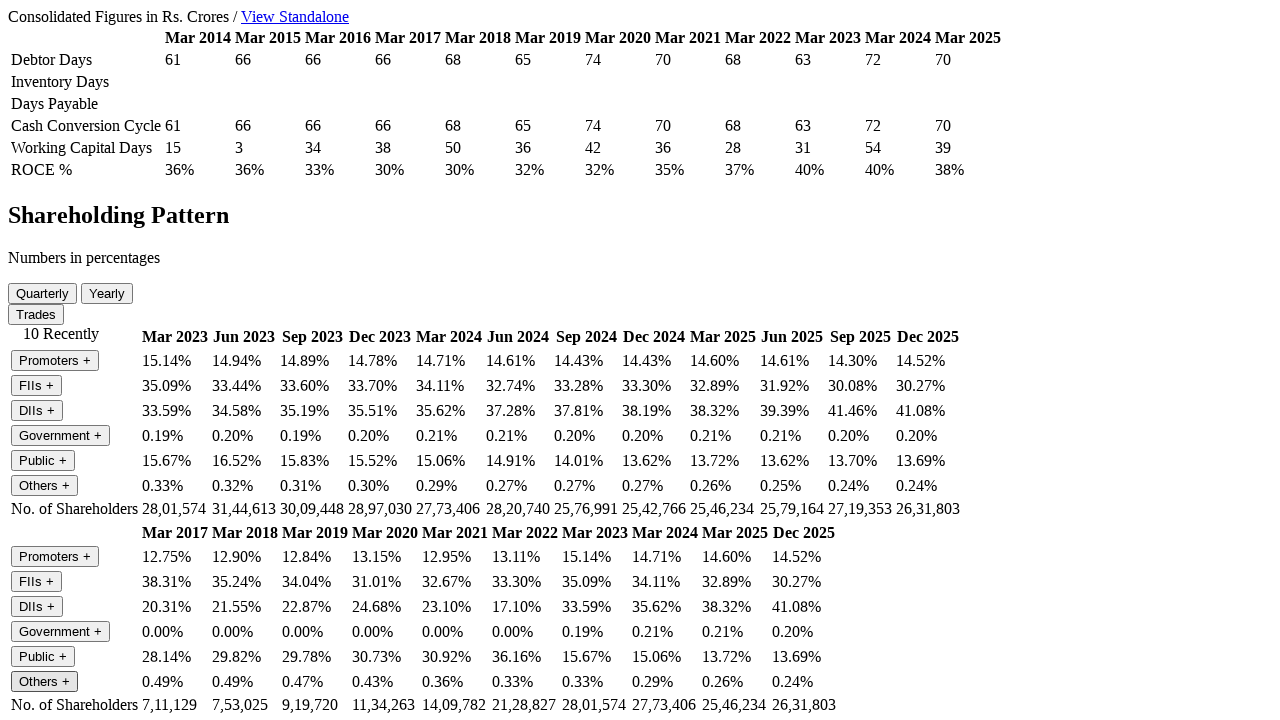

Verified financial data row contains 14 columns
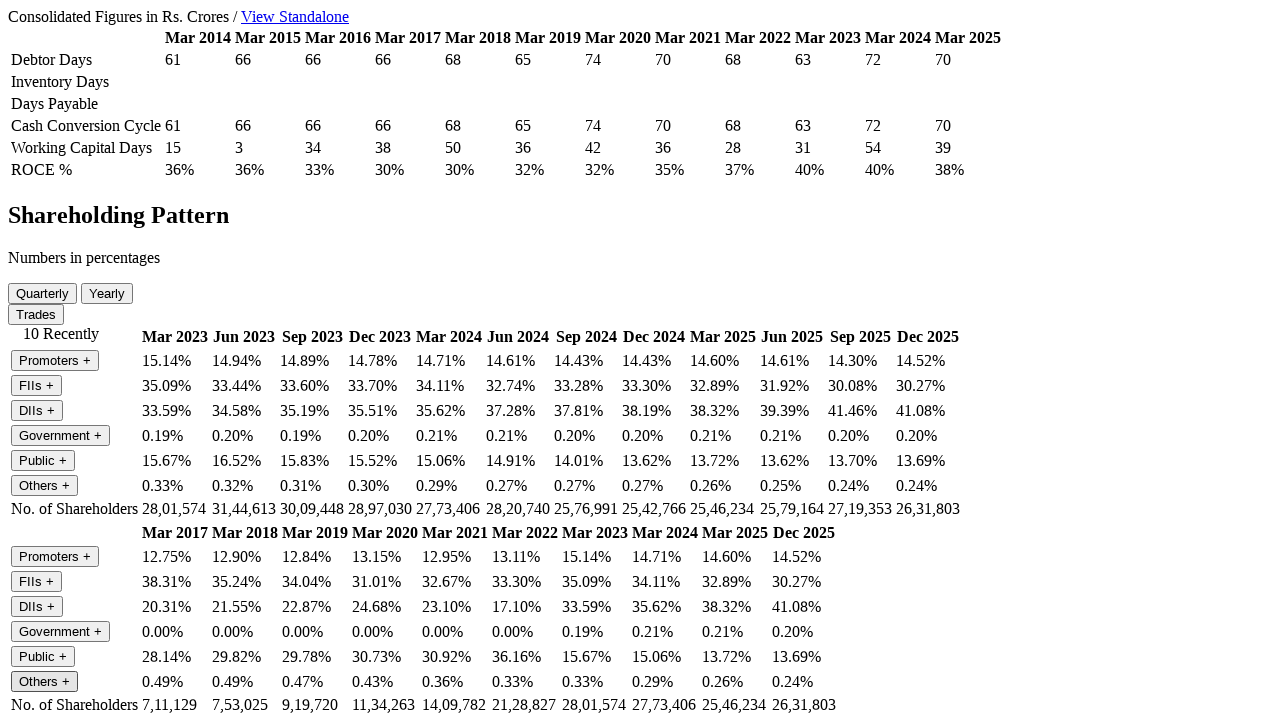

Verified financial data row contains 13 columns
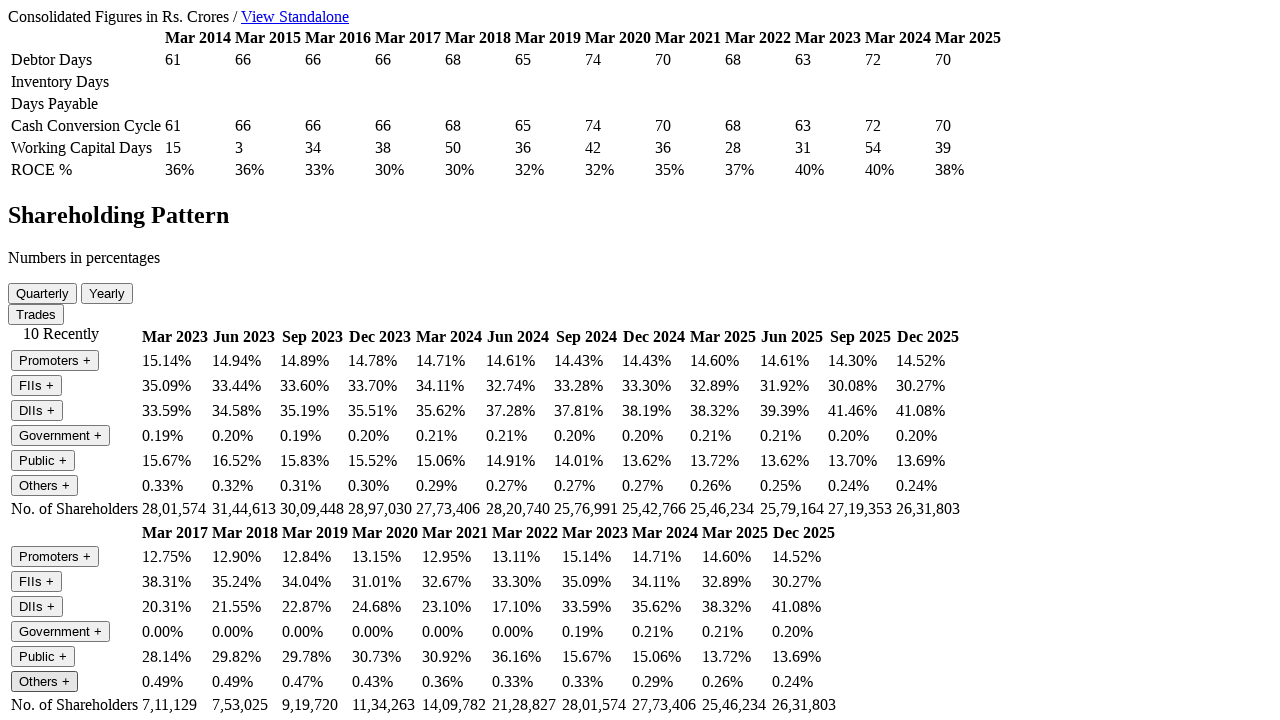

Verified financial data row contains 13 columns
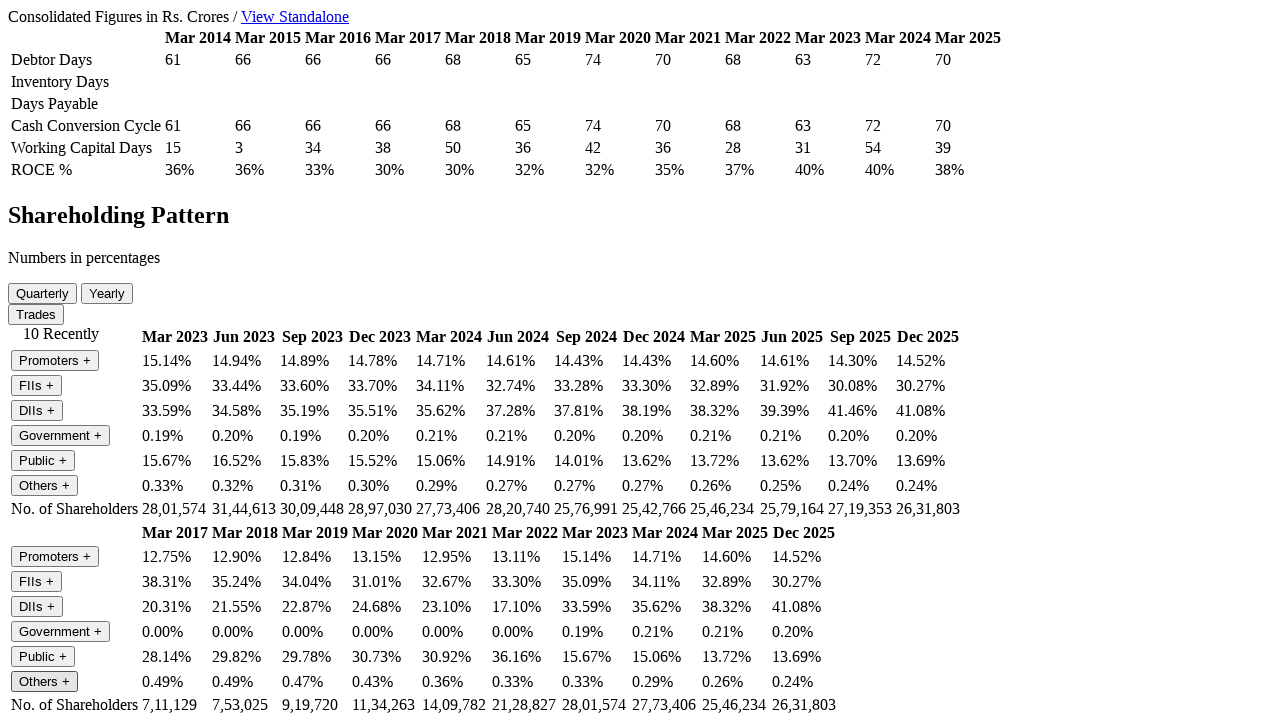

Verified financial data row contains 13 columns
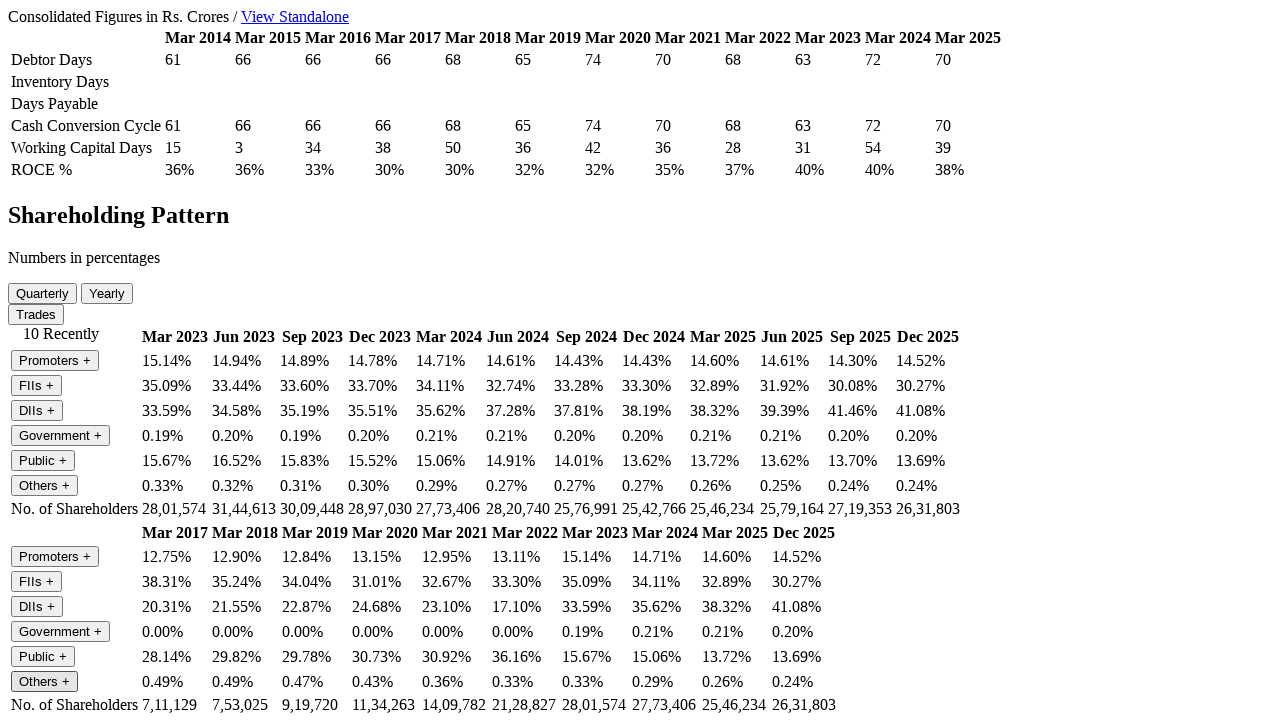

Verified financial data row contains 13 columns
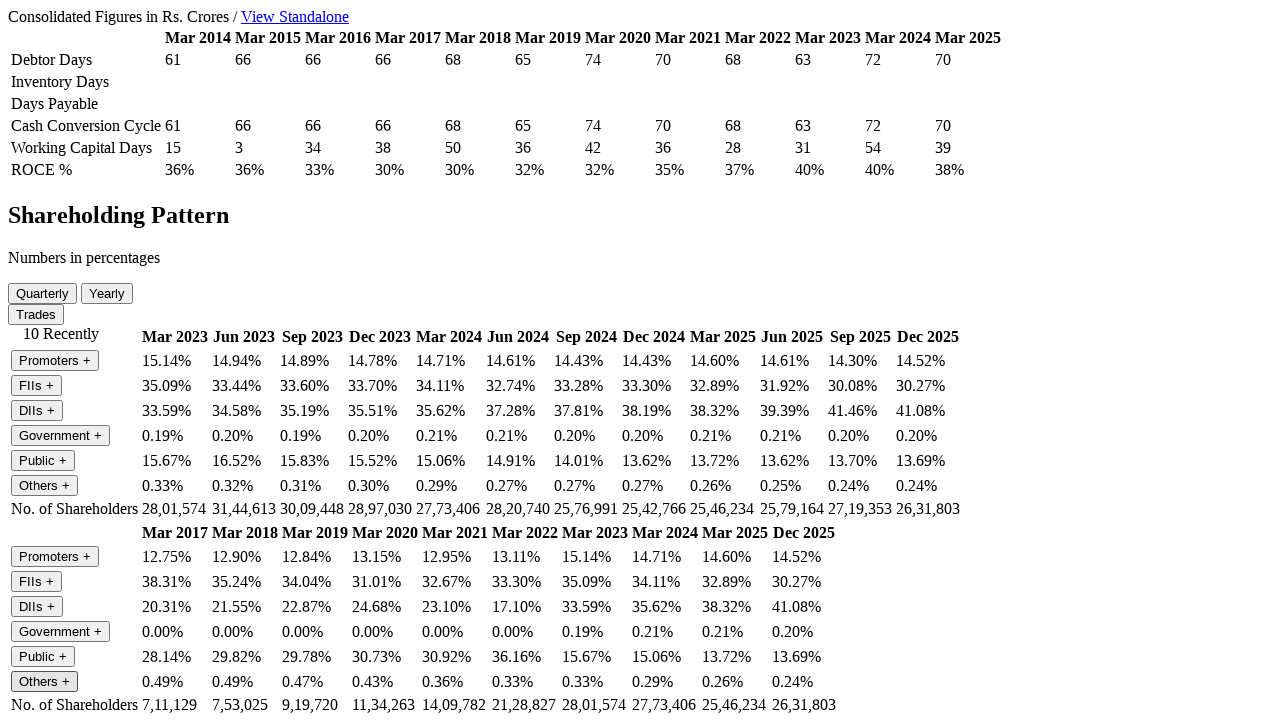

Verified financial data row contains 13 columns
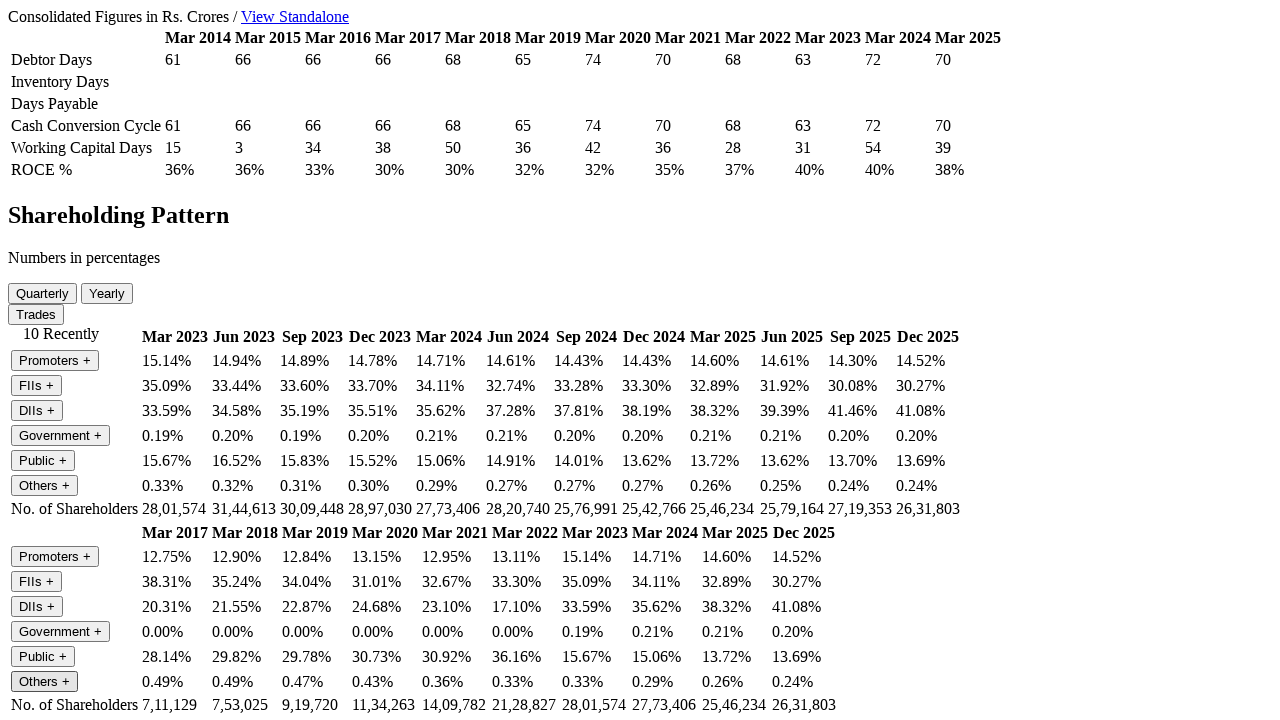

Verified financial data row contains 13 columns
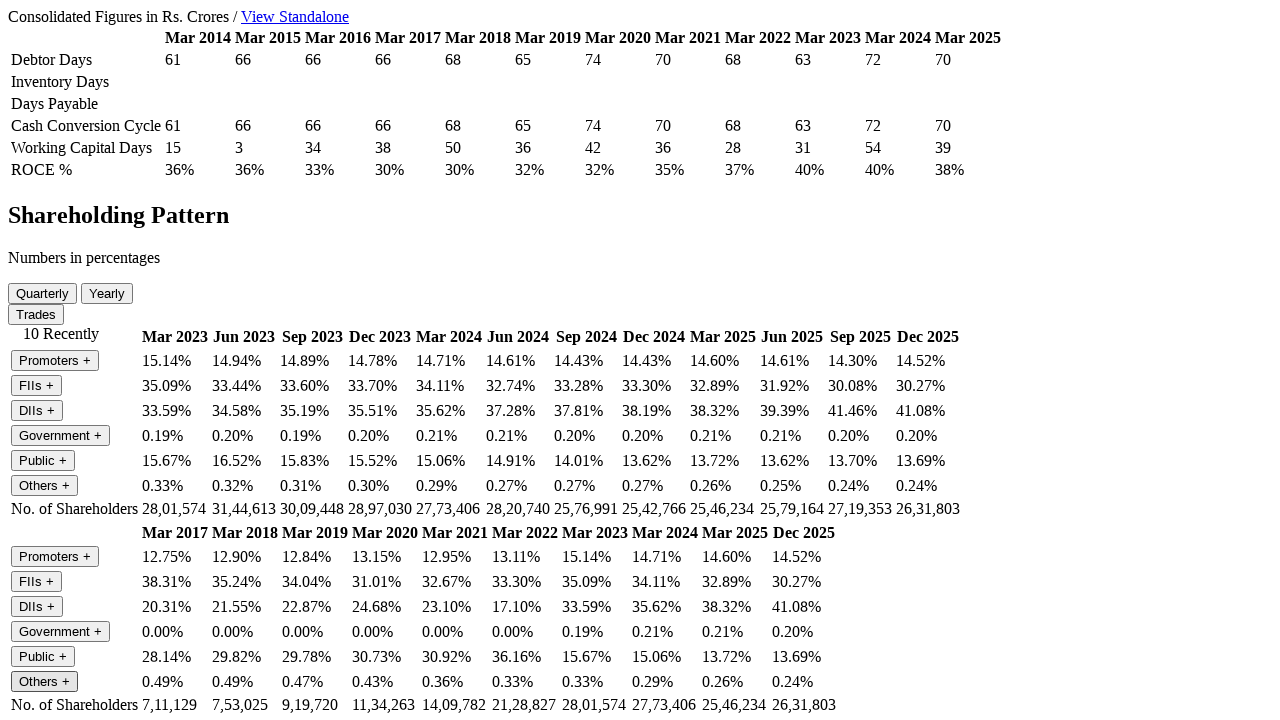

Verified financial data row contains 13 columns
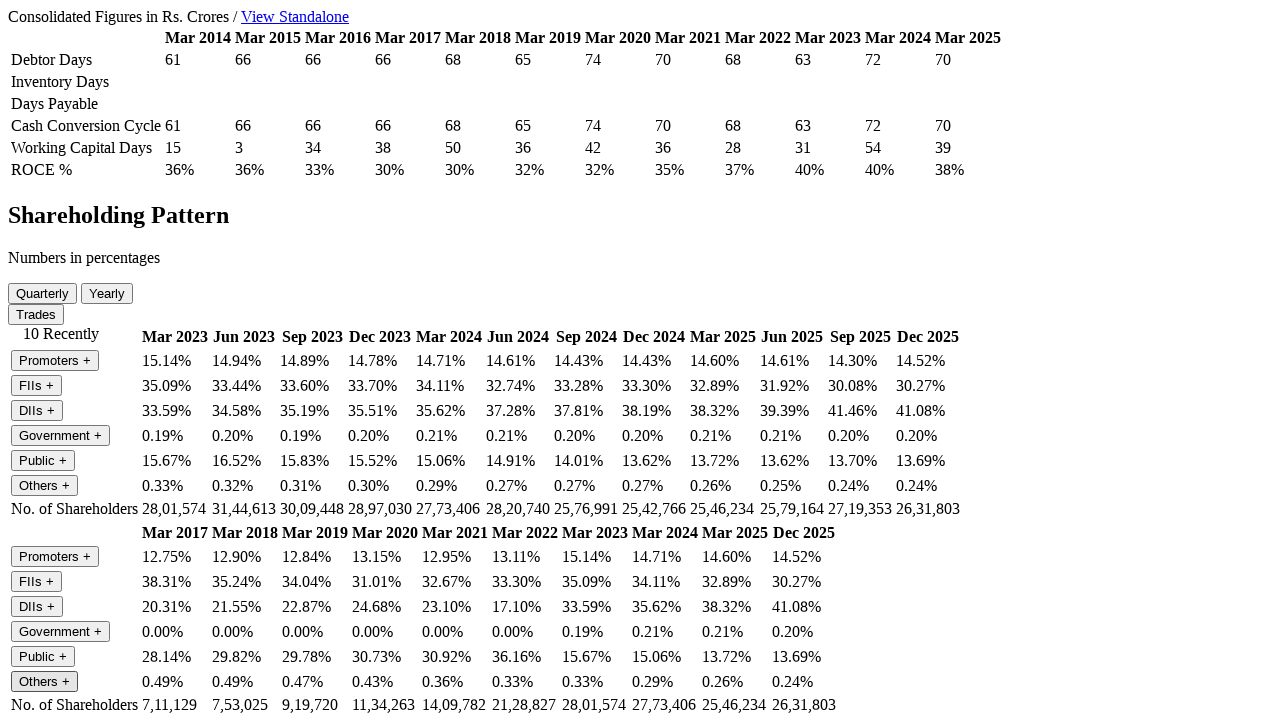

Verified financial data row contains 13 columns
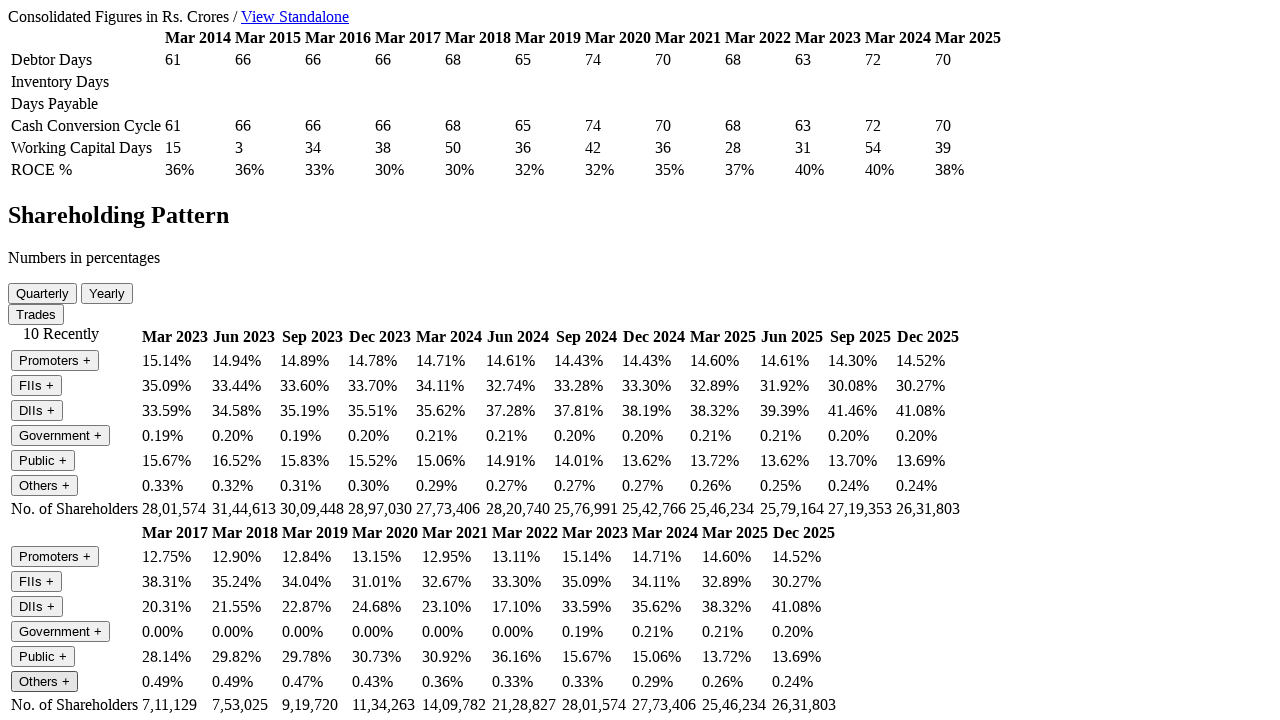

Verified financial data row contains 13 columns
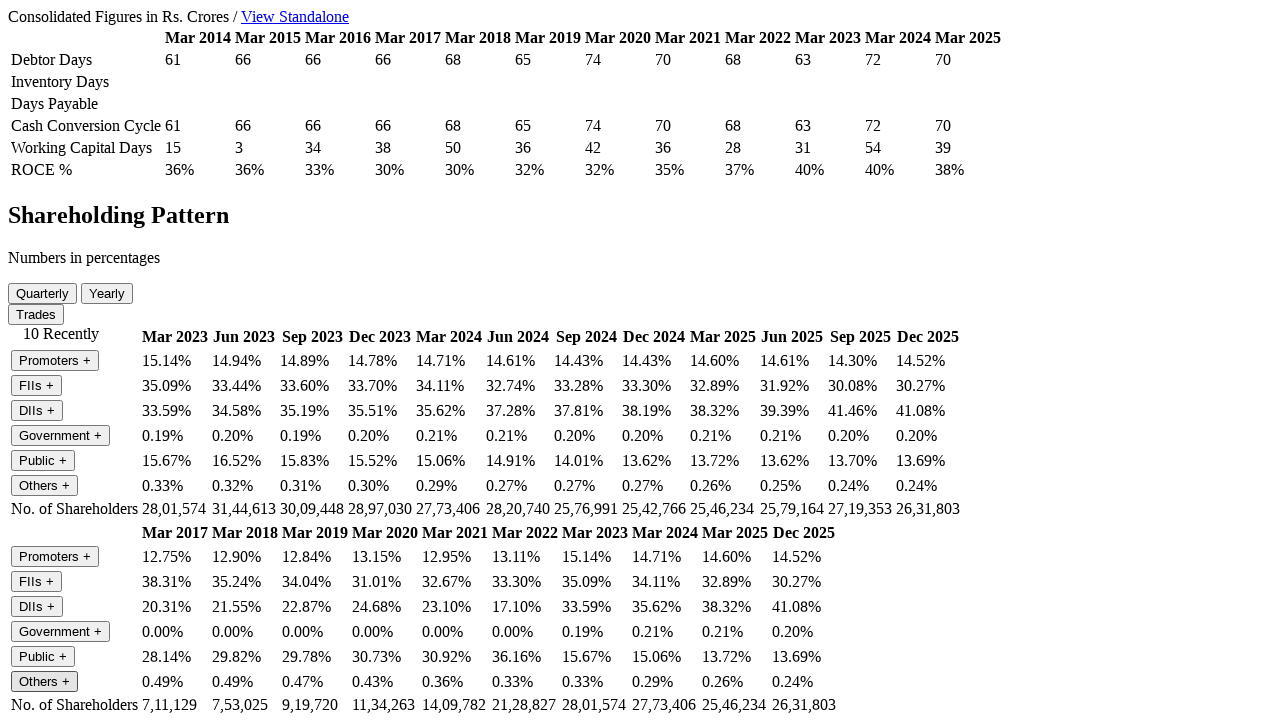

Verified financial data row contains 13 columns
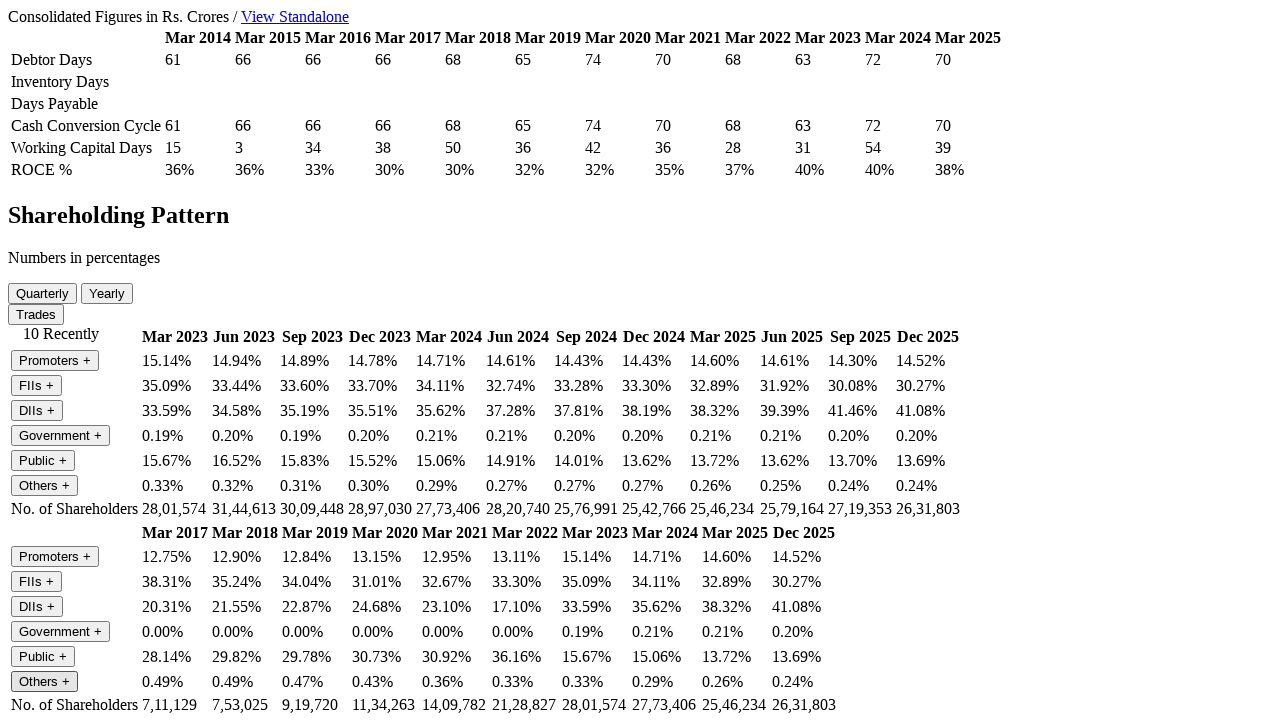

Verified financial data row contains 13 columns
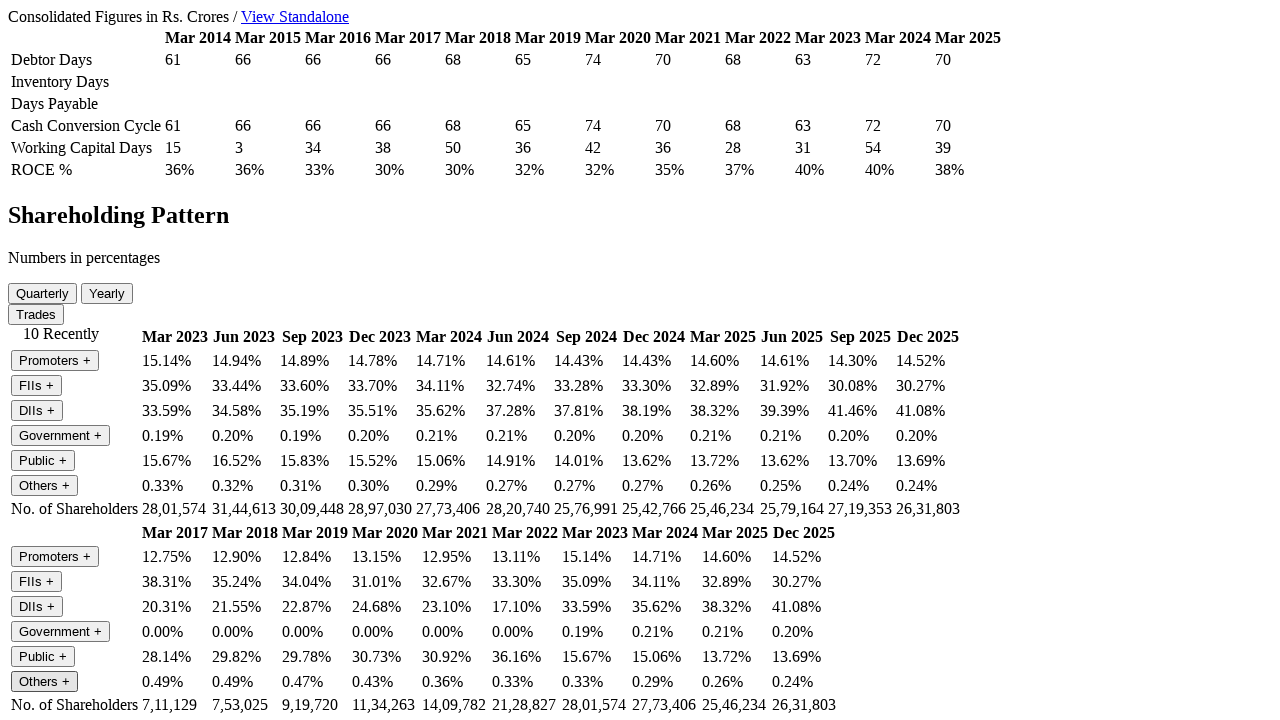

Verified financial data row contains 13 columns
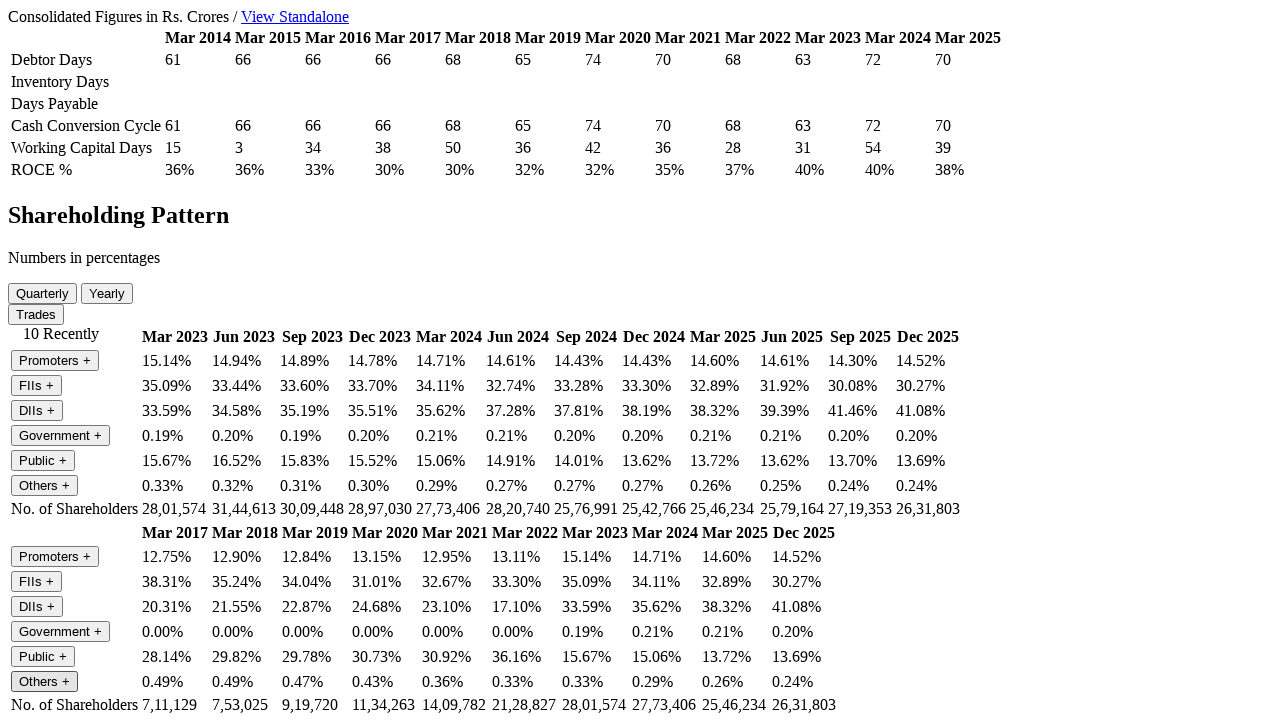

Verified financial data row contains 13 columns
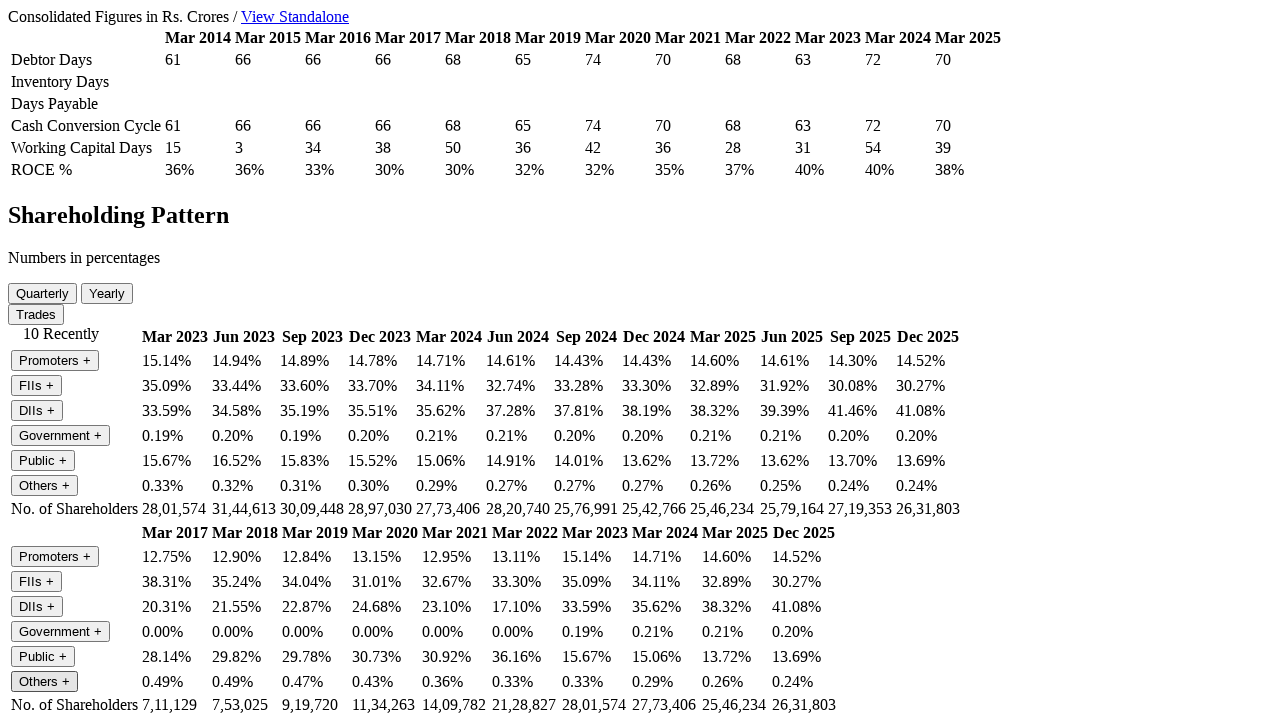

Verified financial data row contains 13 columns
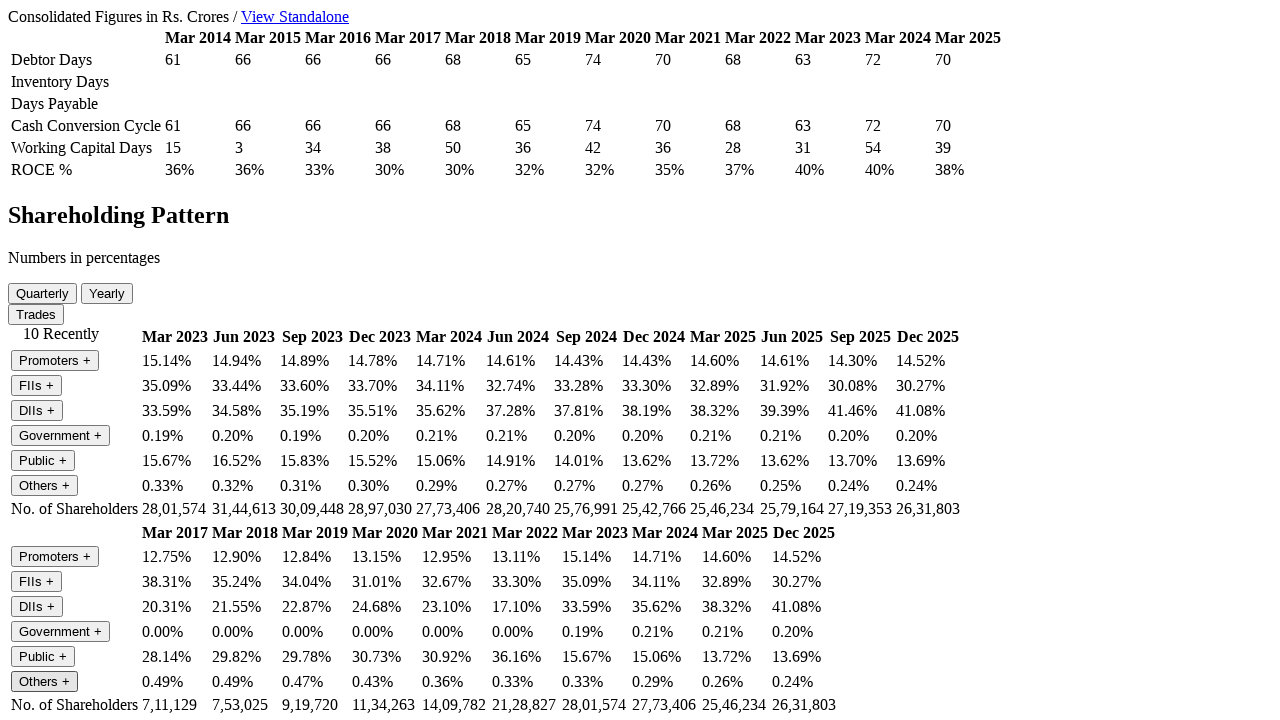

Verified financial data row contains 13 columns
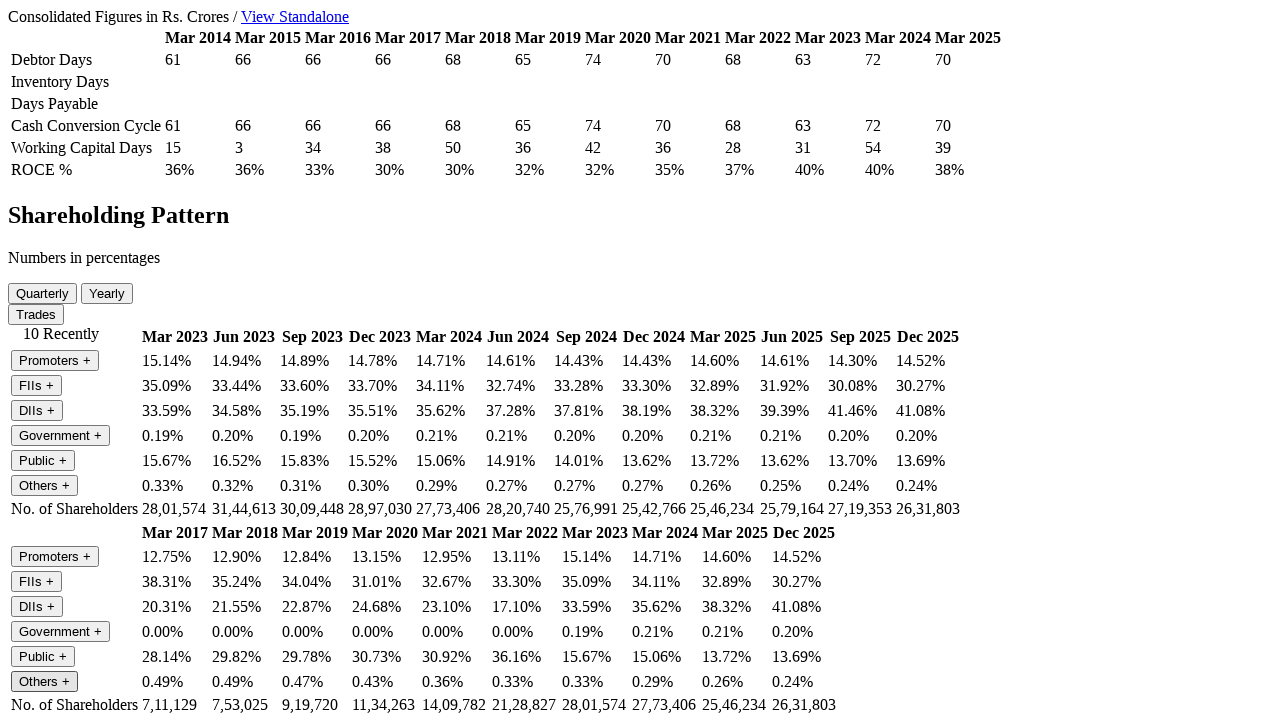

Verified financial data row contains 13 columns
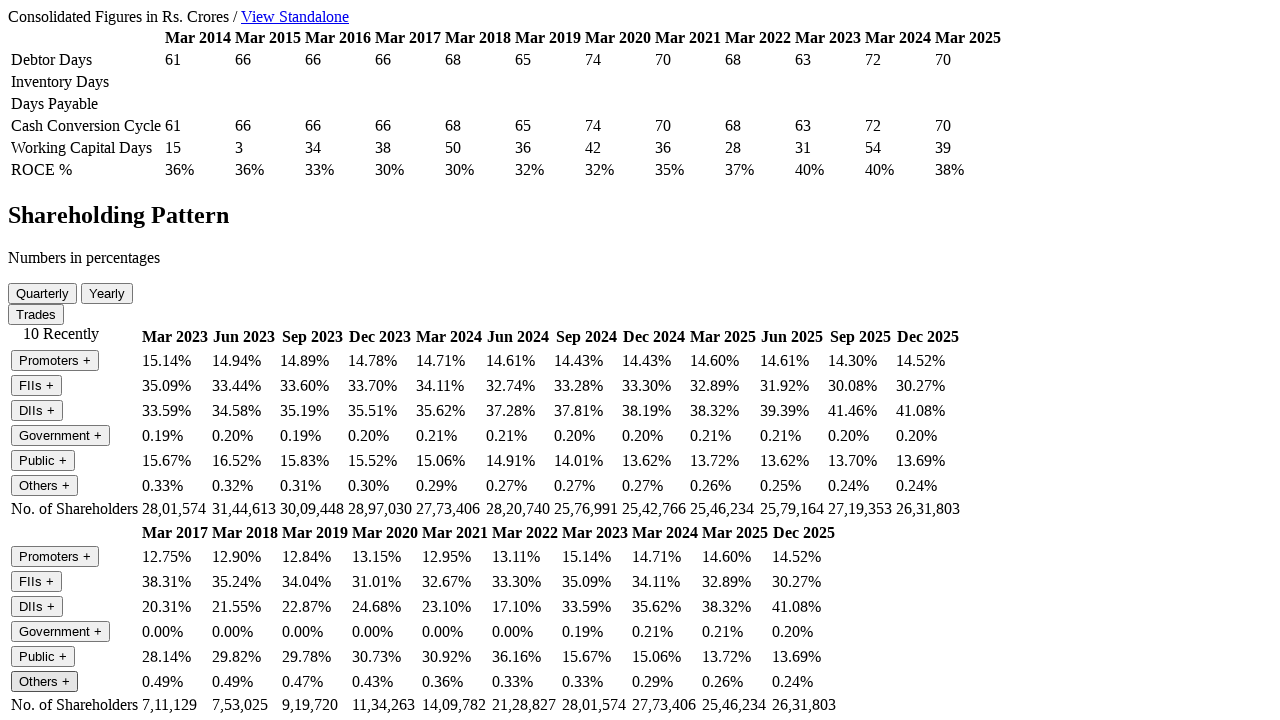

Verified financial data row contains 13 columns
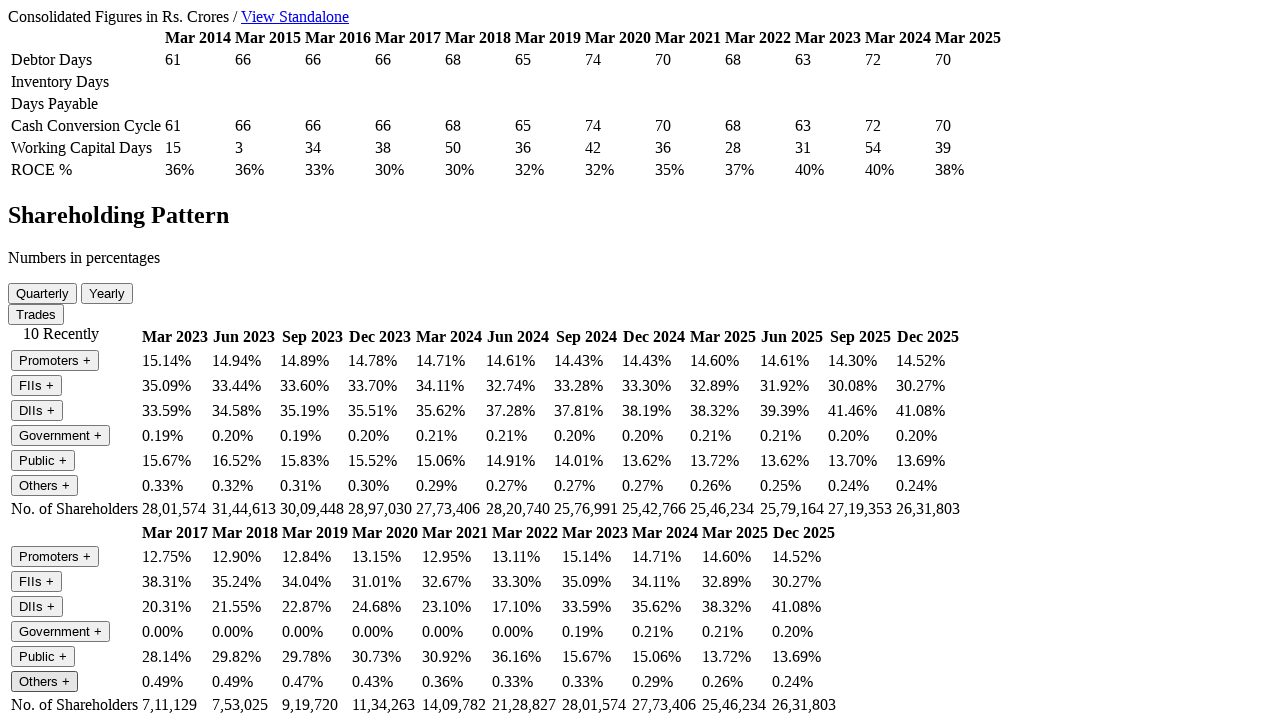

Verified financial data row contains 11 columns
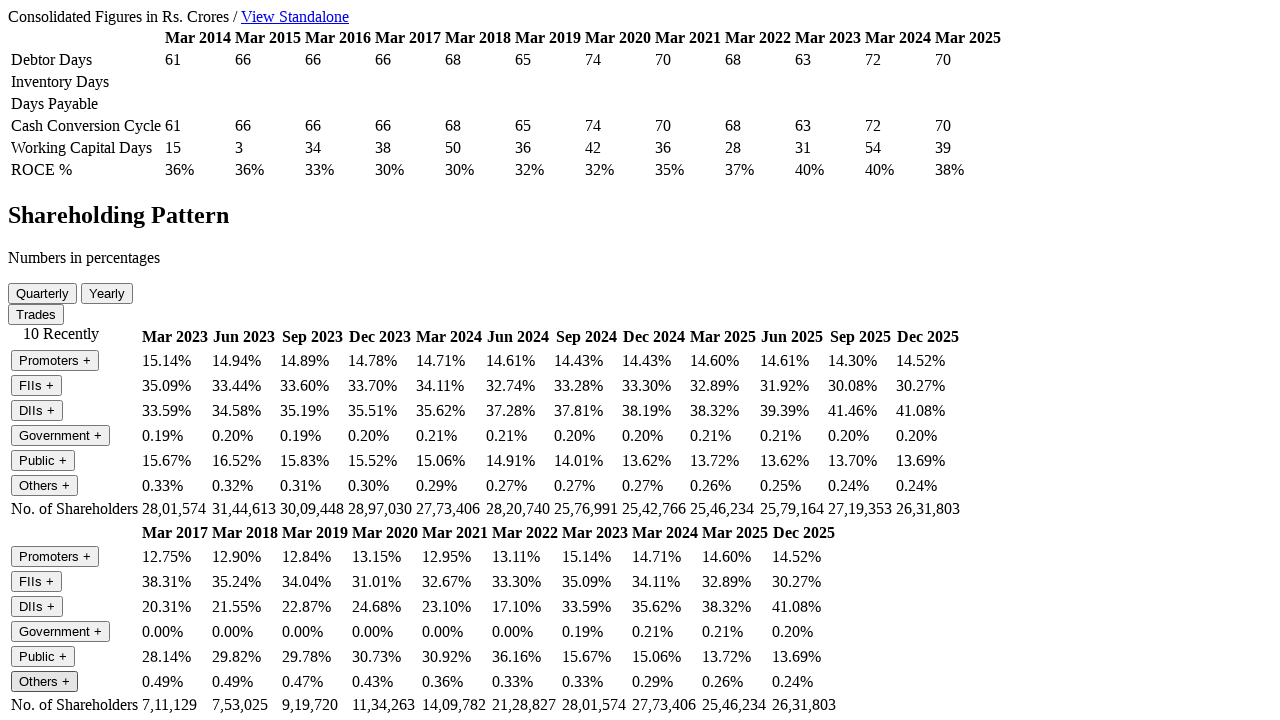

Verified financial data row contains 11 columns
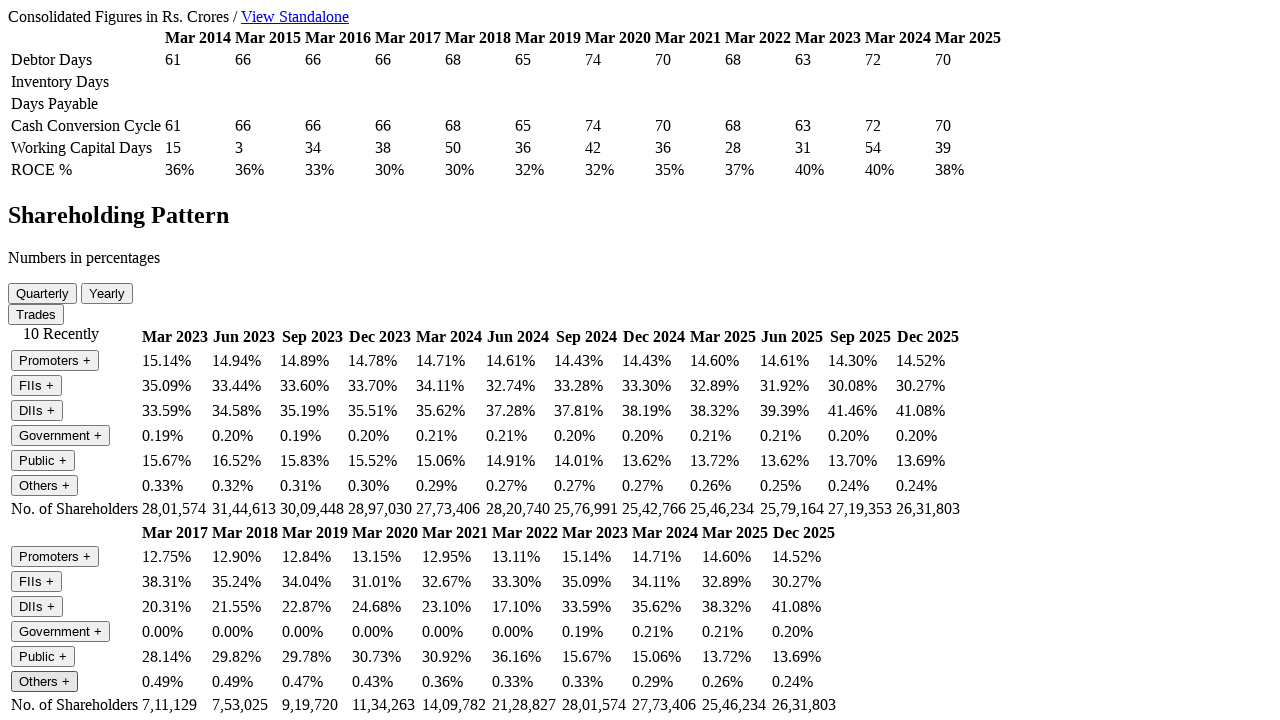

Verified financial data row contains 11 columns
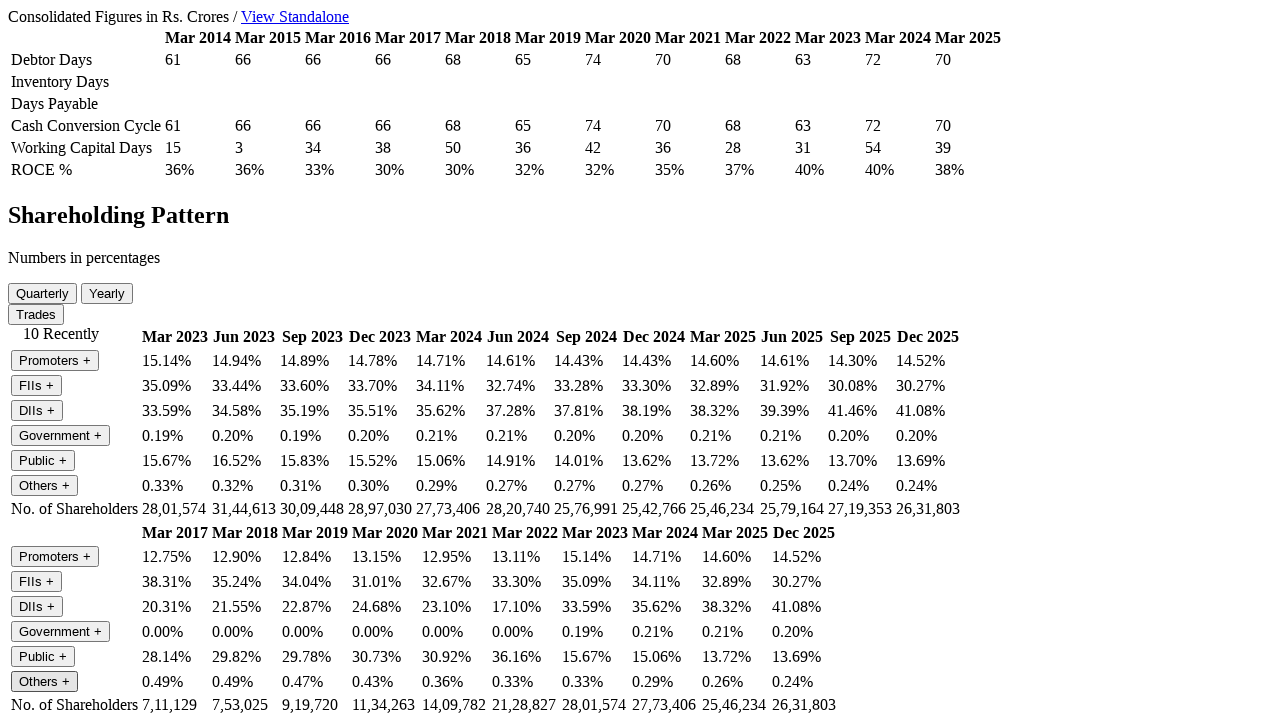

Verified financial data row contains 11 columns
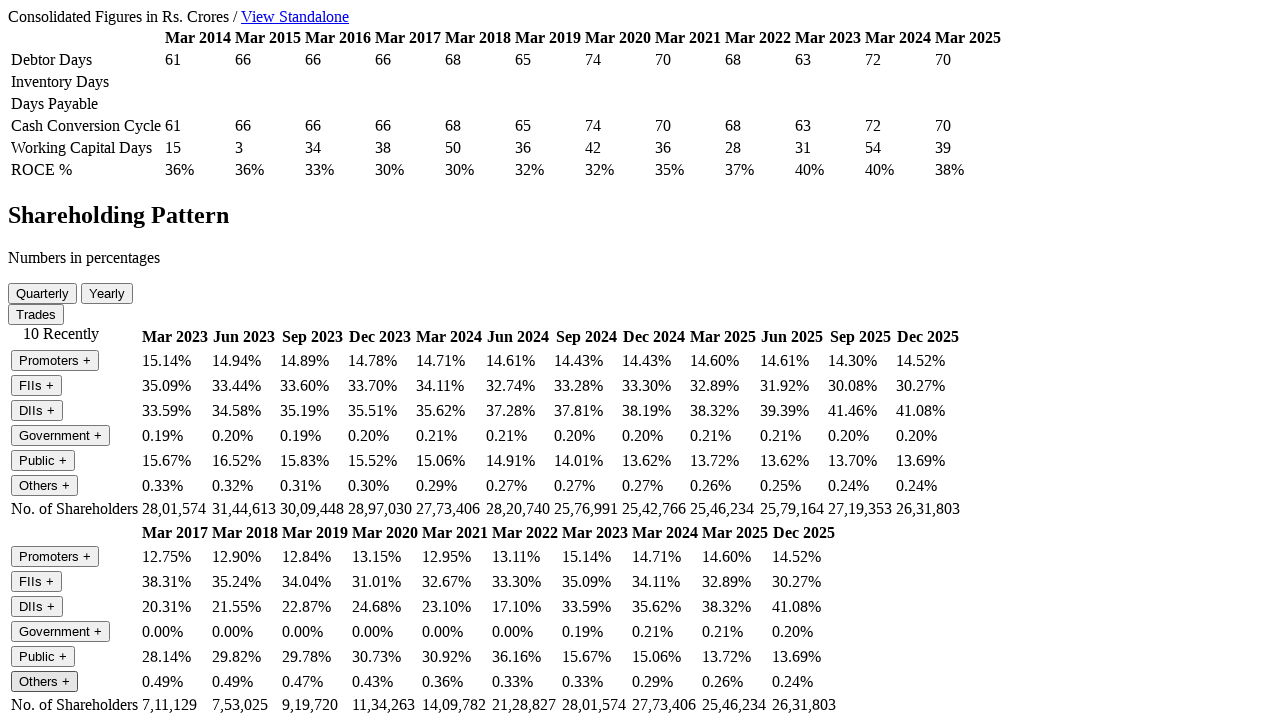

Verified financial data row contains 11 columns
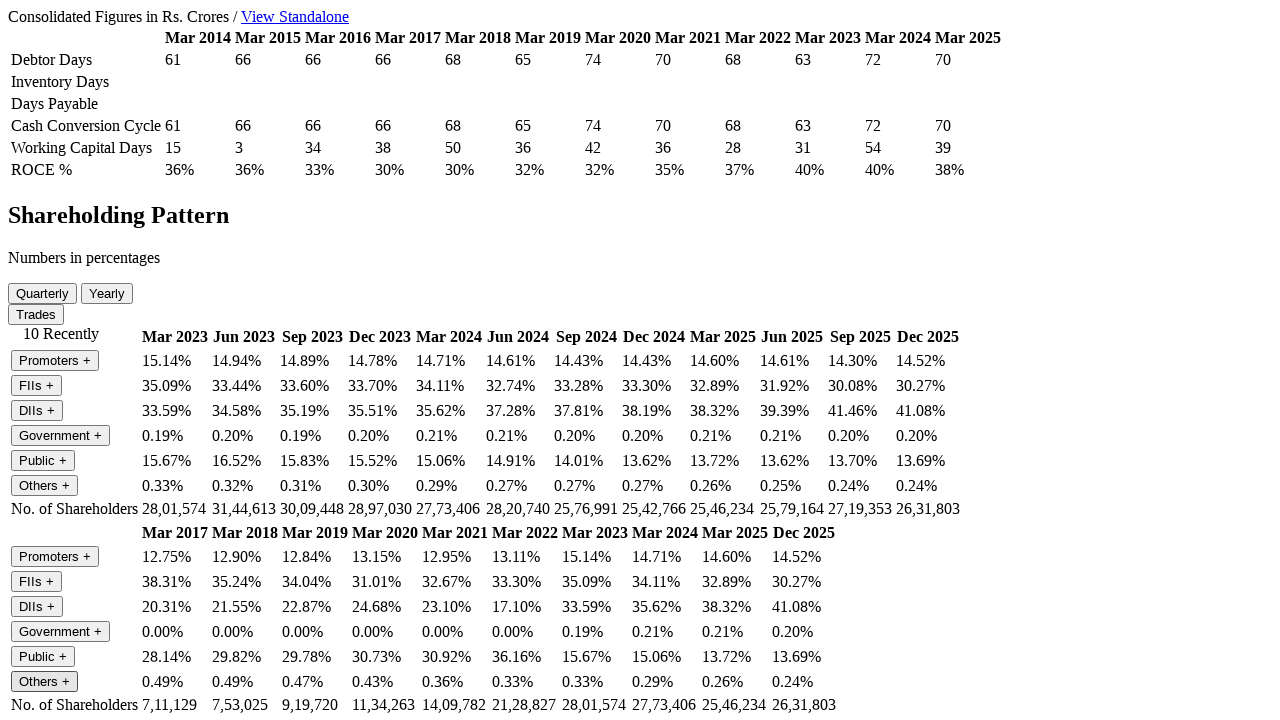

Verified financial data row contains 11 columns
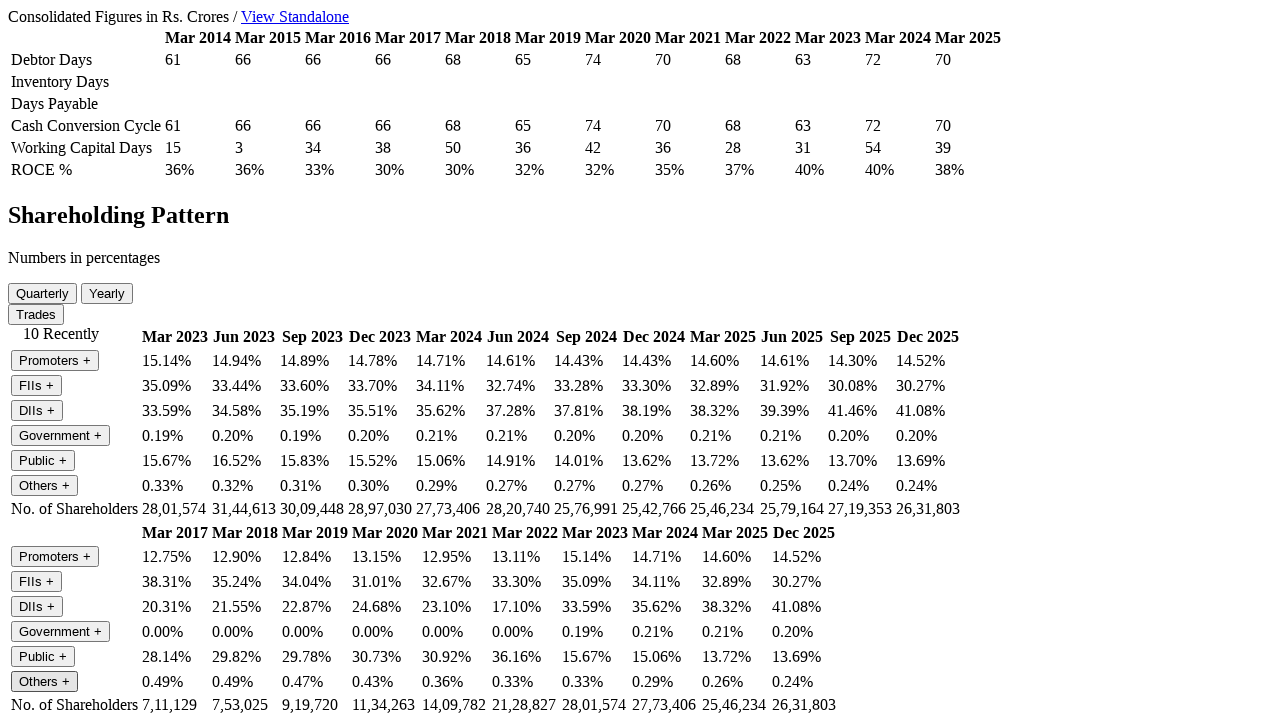

Verified financial data row contains 11 columns
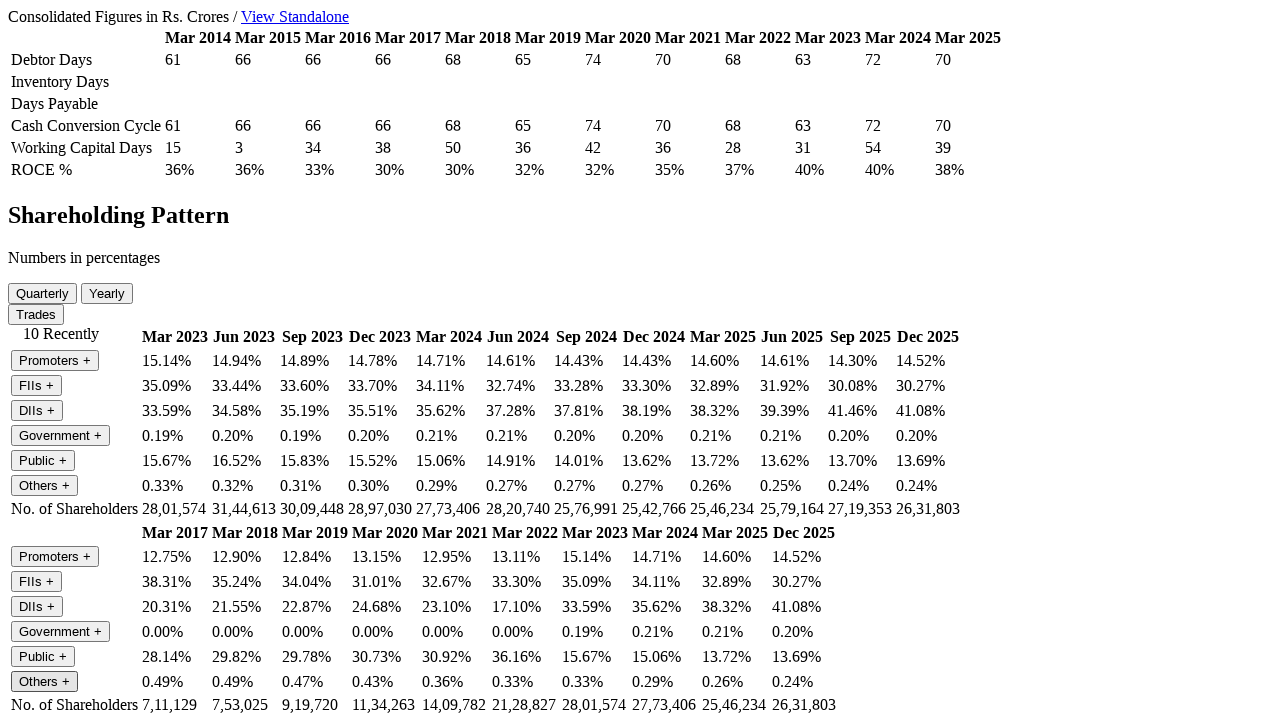

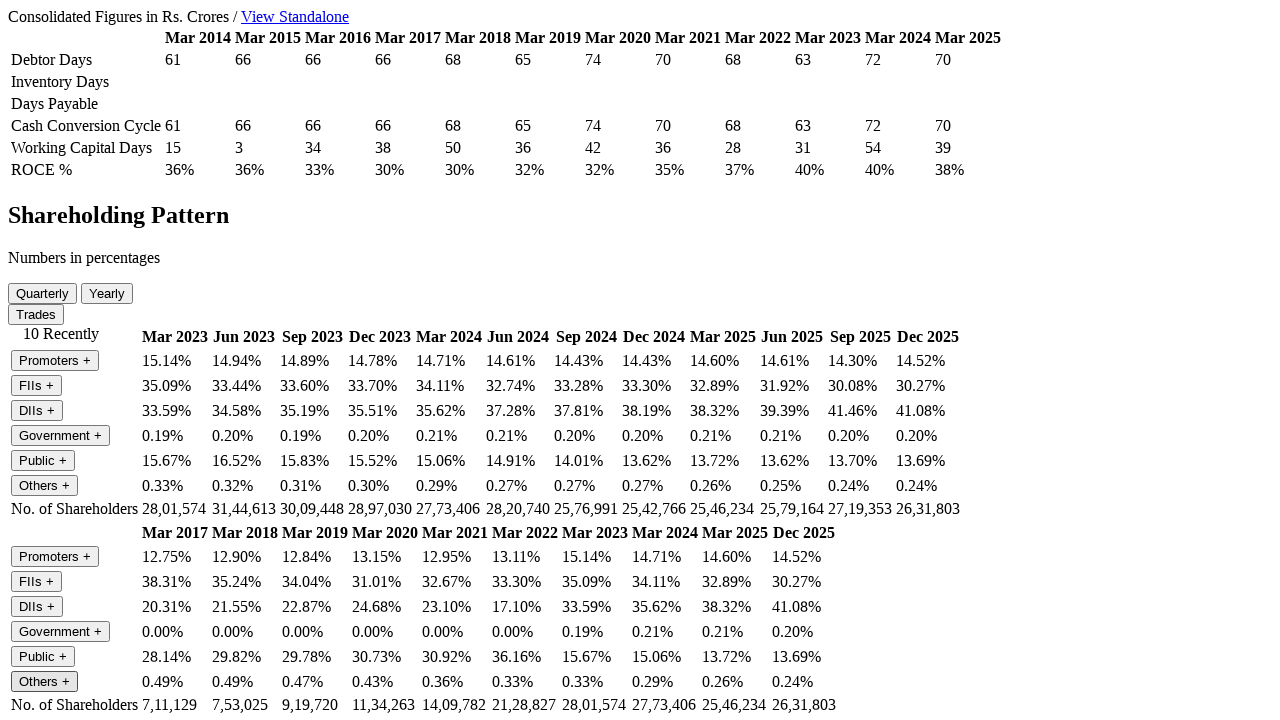